Tests filling a large form by entering "Test" into all input fields and clicking the submit button

Starting URL: http://suninjuly.github.io/huge_form.html

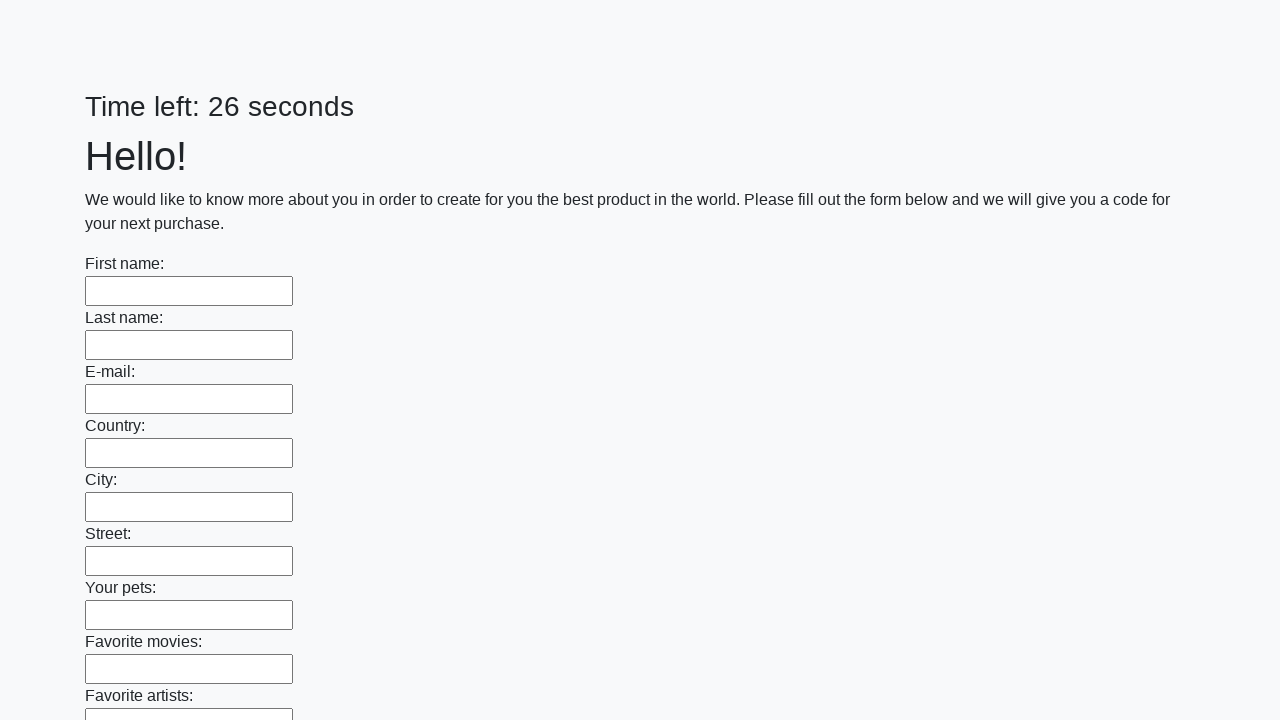

Navigated to huge form page
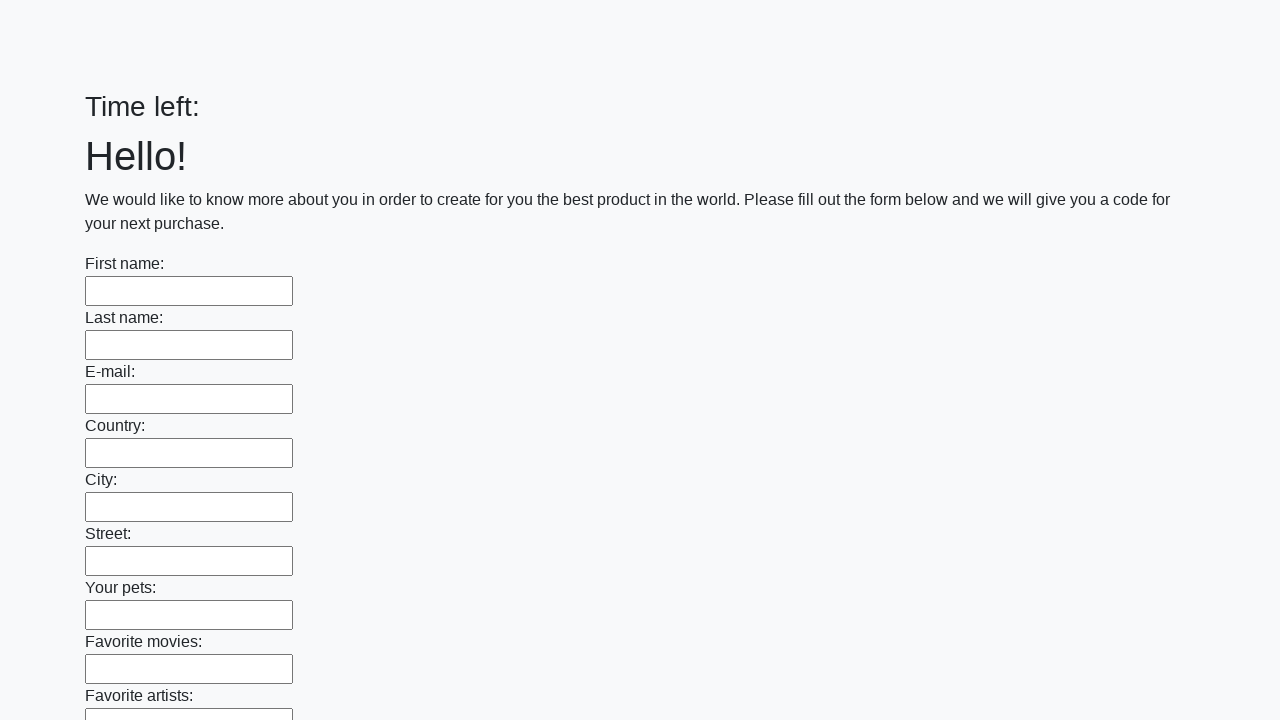

Filled input field with 'Test' on input >> nth=0
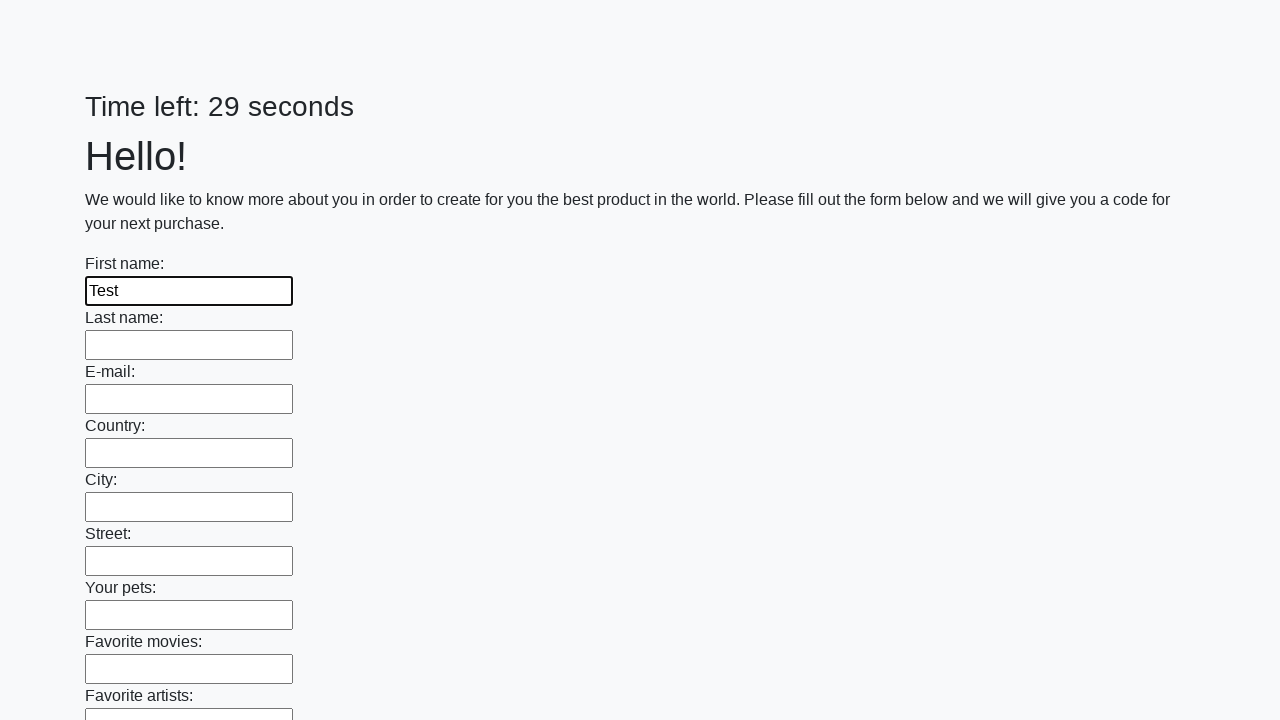

Filled input field with 'Test' on input >> nth=1
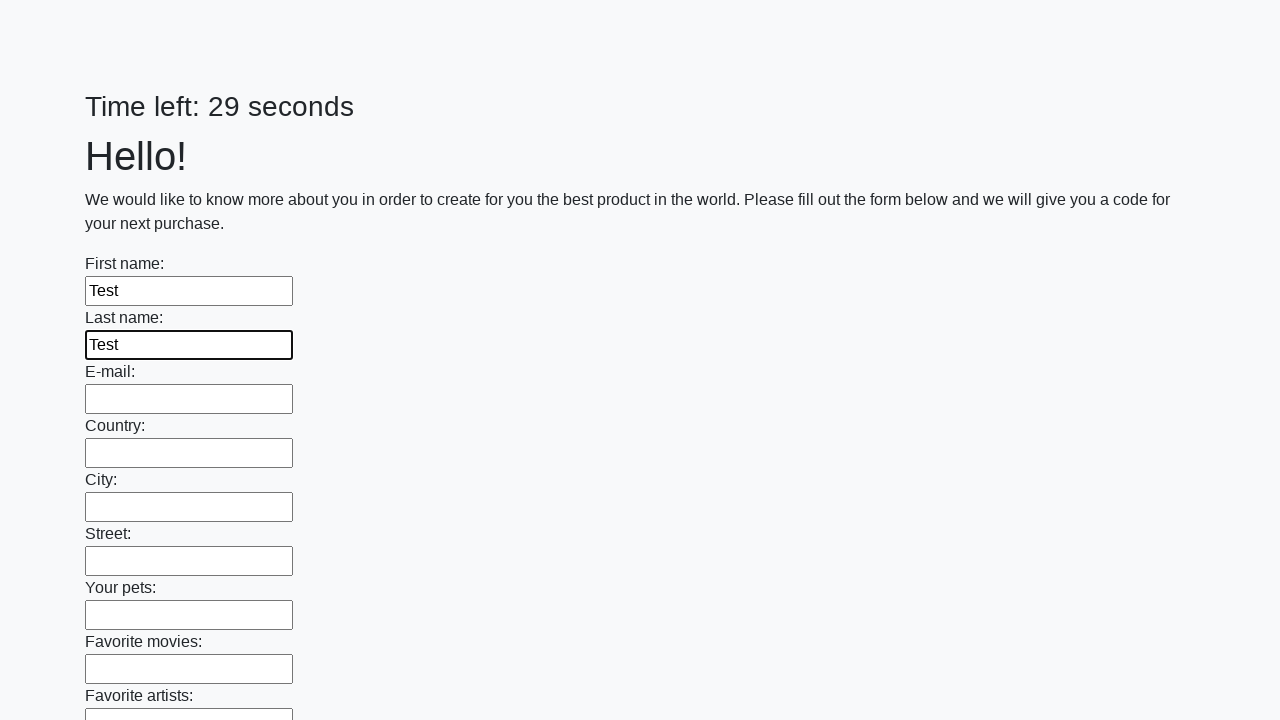

Filled input field with 'Test' on input >> nth=2
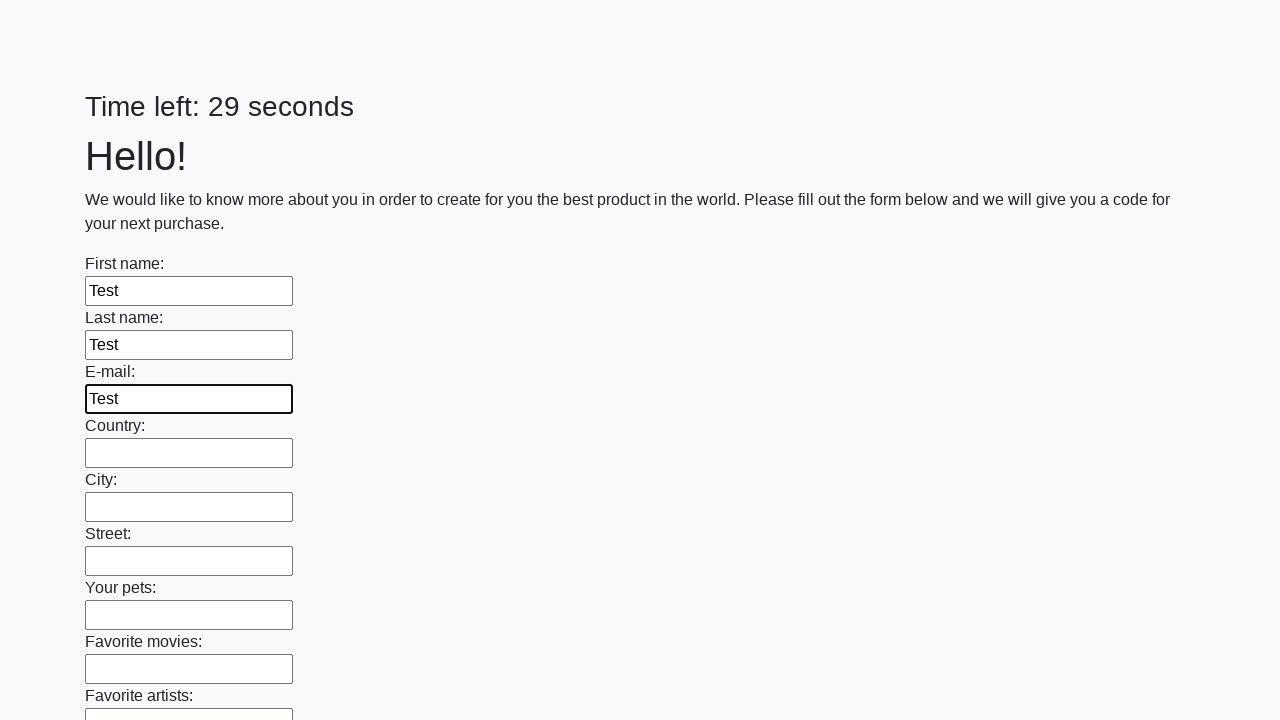

Filled input field with 'Test' on input >> nth=3
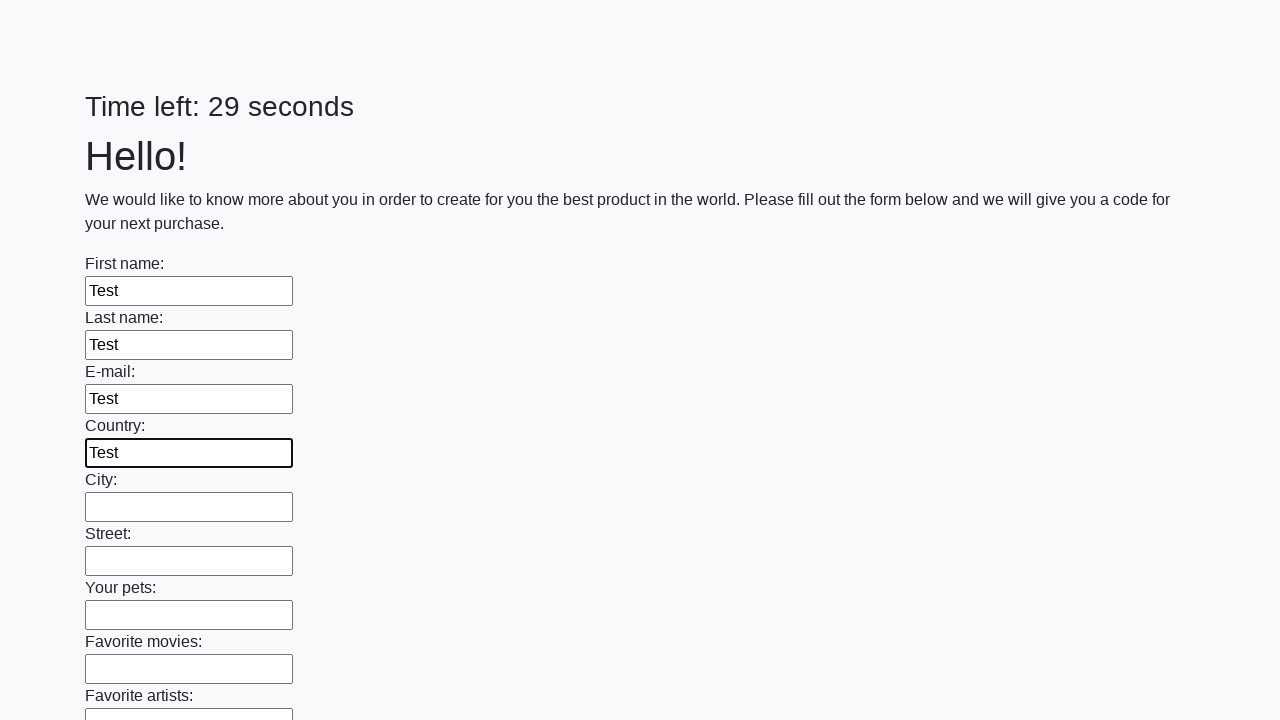

Filled input field with 'Test' on input >> nth=4
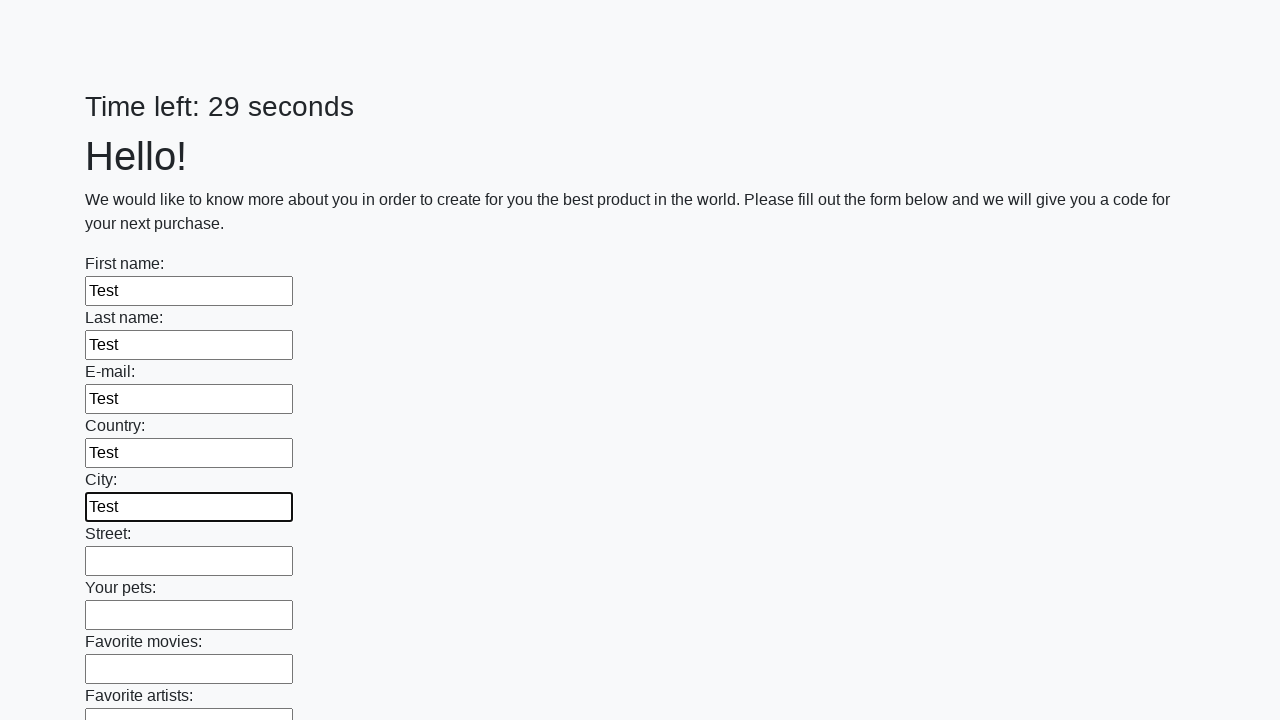

Filled input field with 'Test' on input >> nth=5
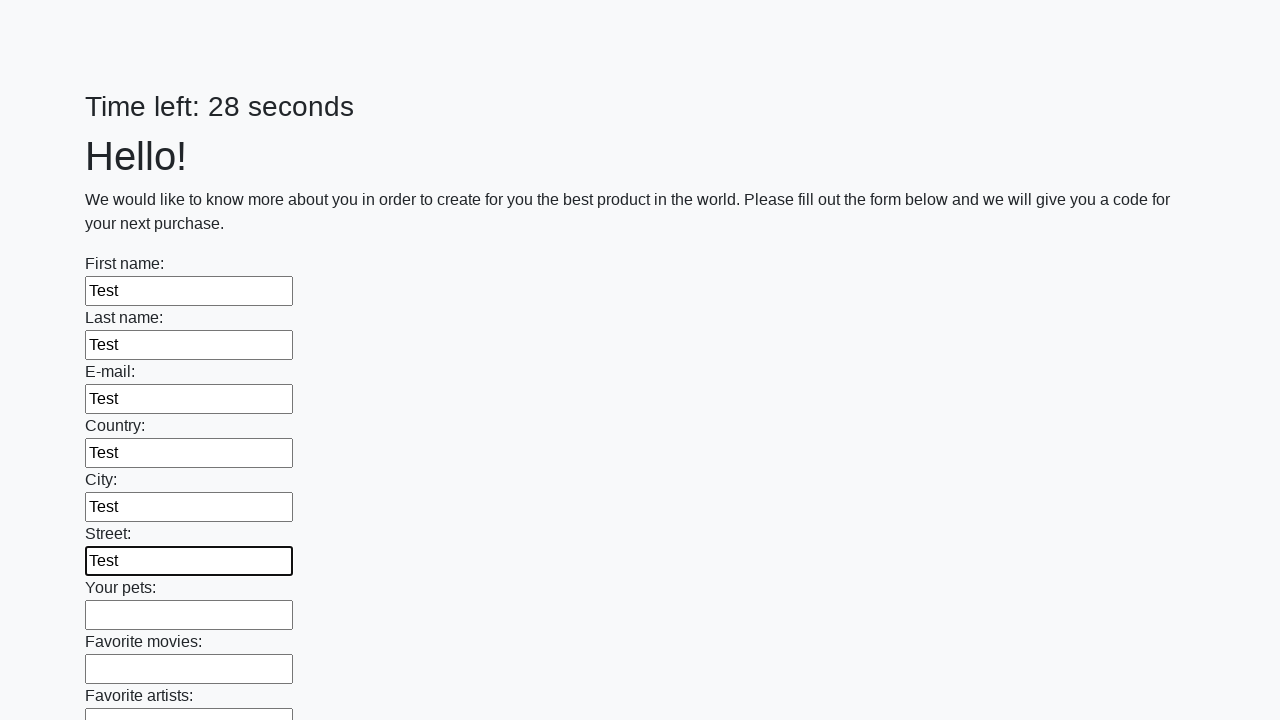

Filled input field with 'Test' on input >> nth=6
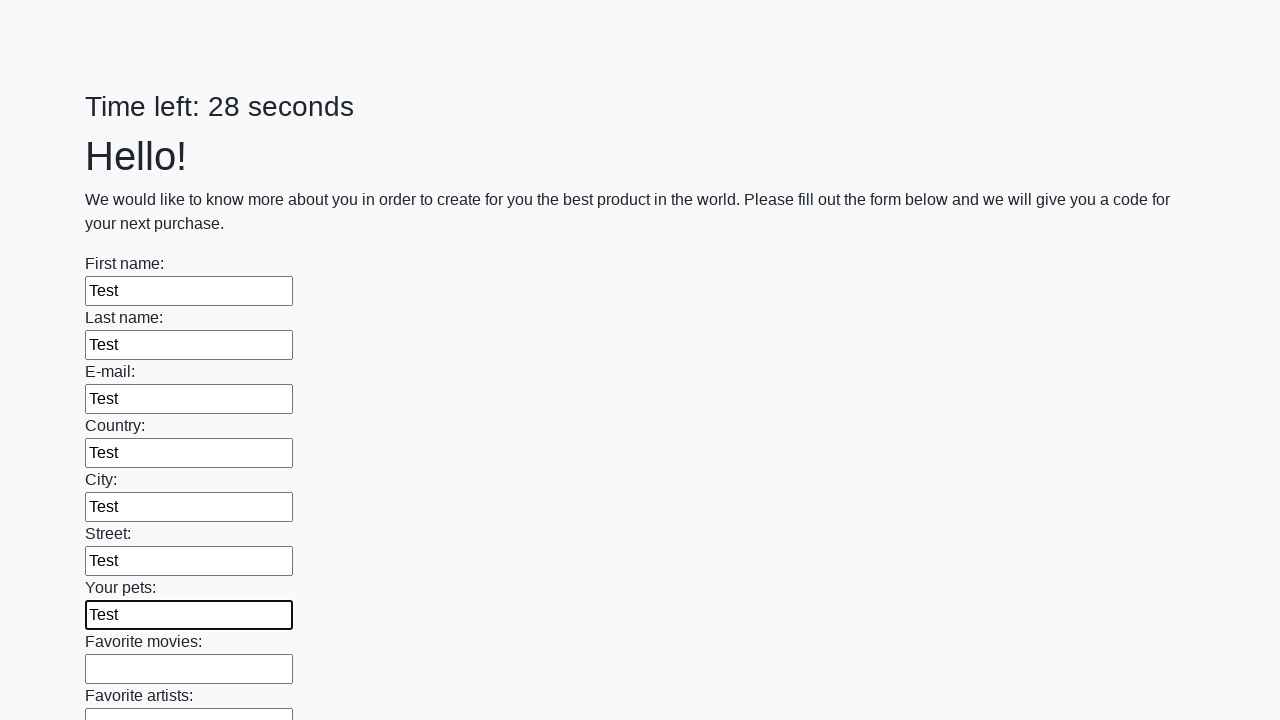

Filled input field with 'Test' on input >> nth=7
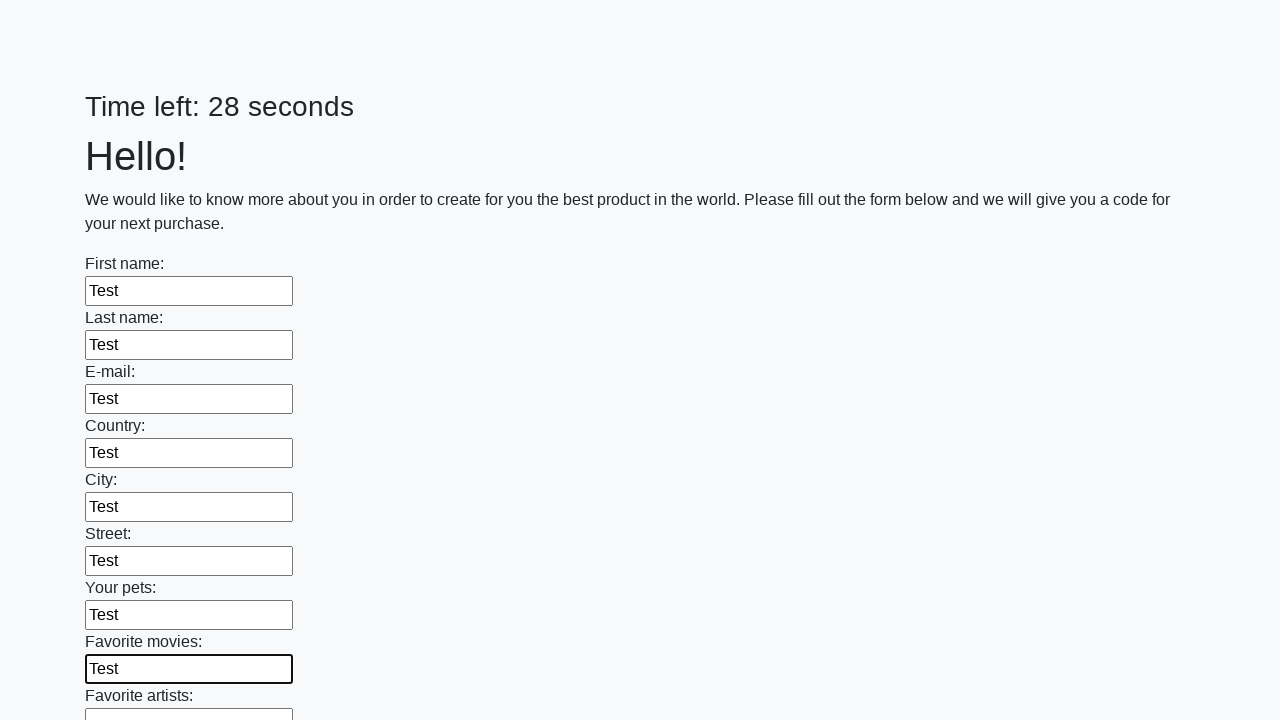

Filled input field with 'Test' on input >> nth=8
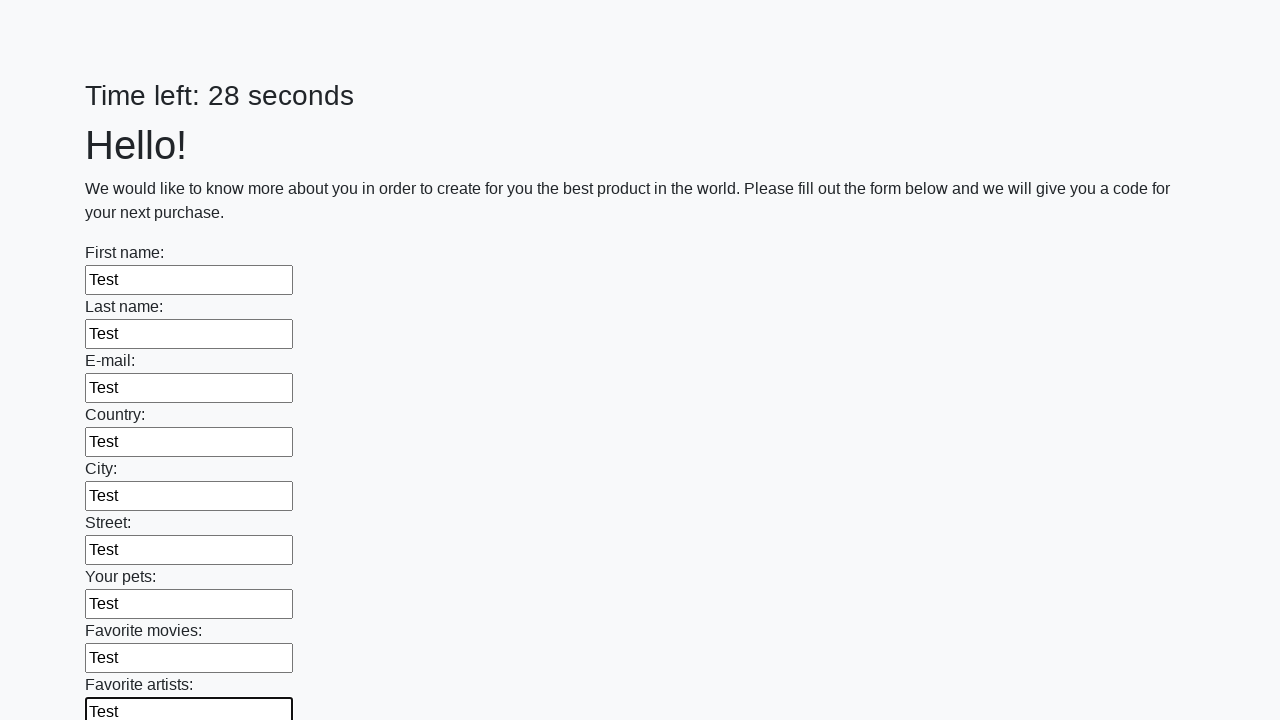

Filled input field with 'Test' on input >> nth=9
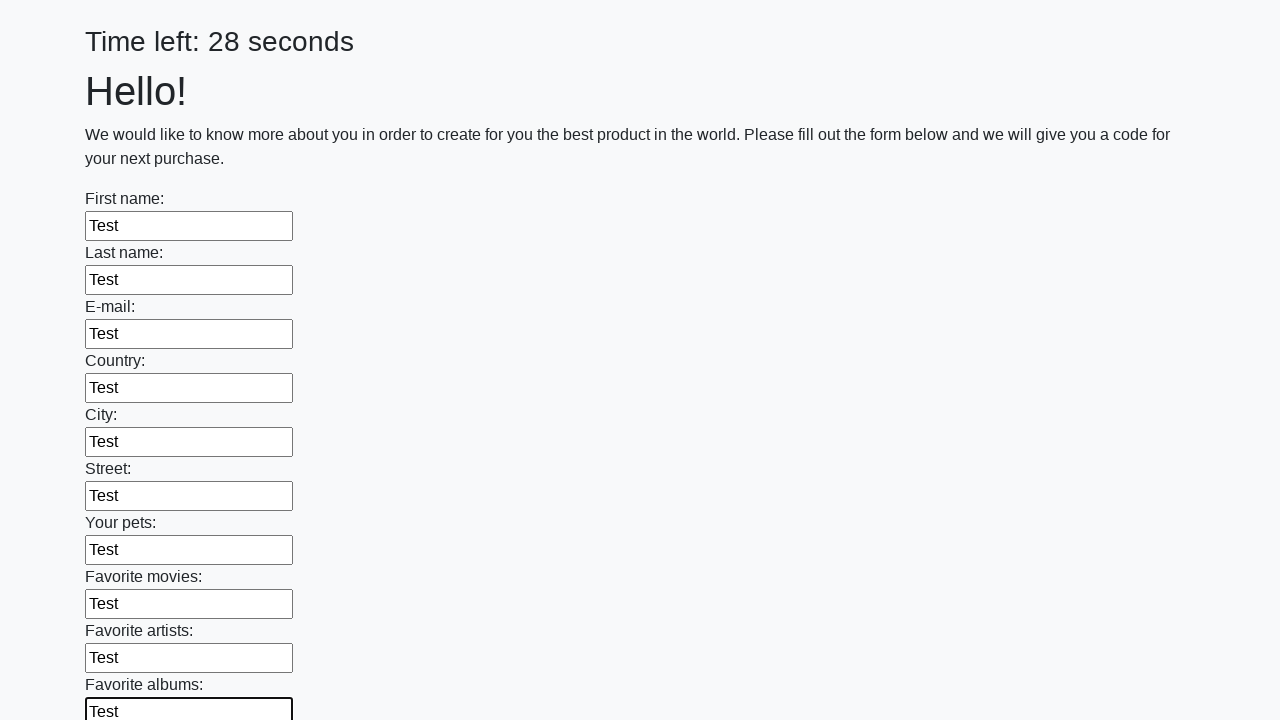

Filled input field with 'Test' on input >> nth=10
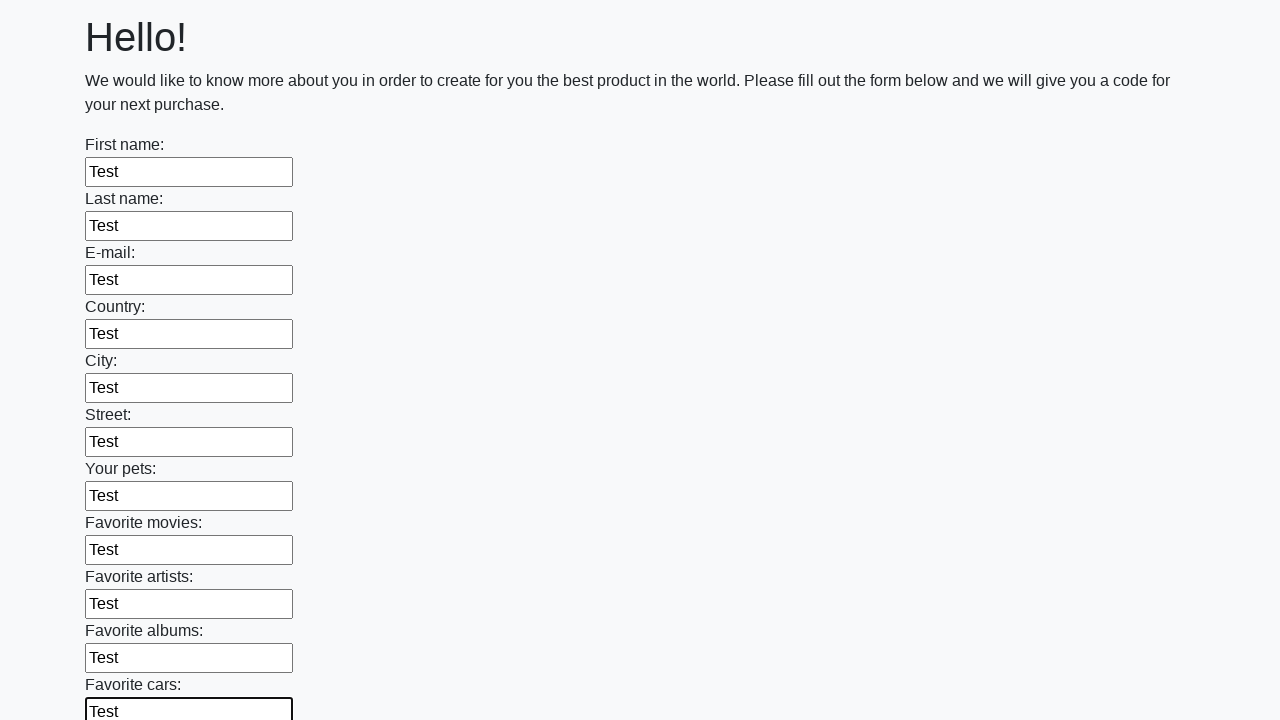

Filled input field with 'Test' on input >> nth=11
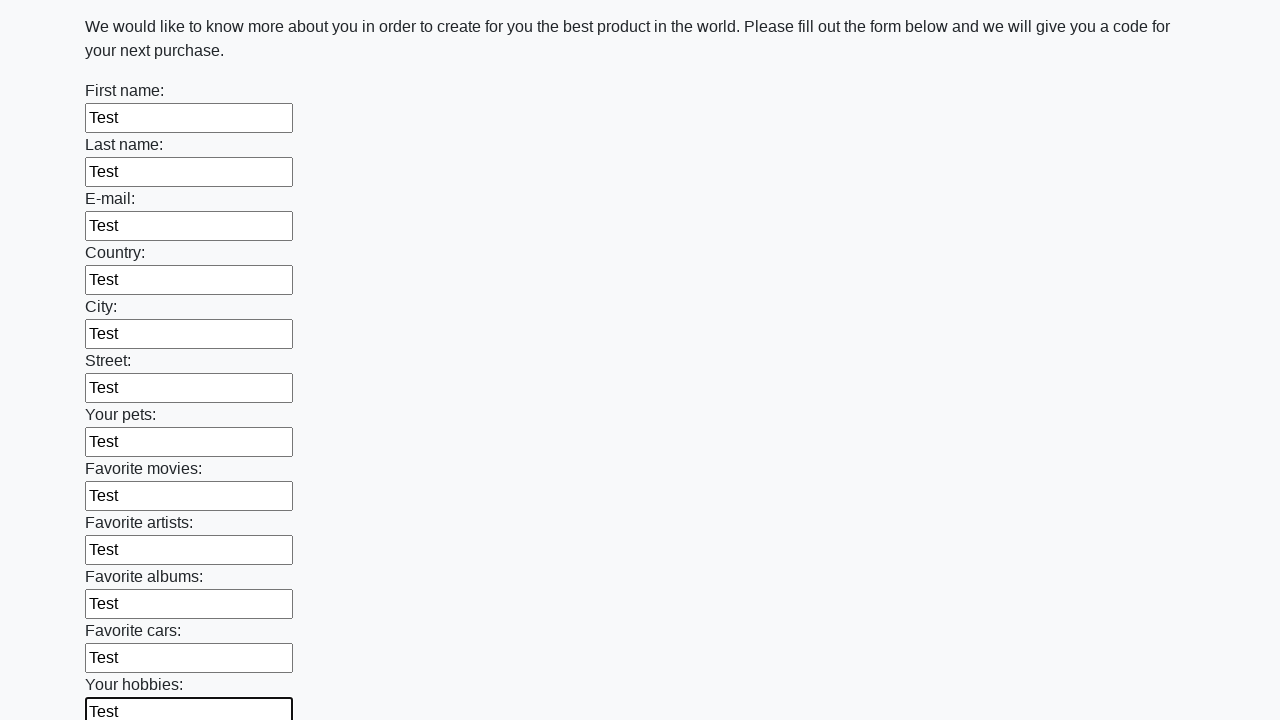

Filled input field with 'Test' on input >> nth=12
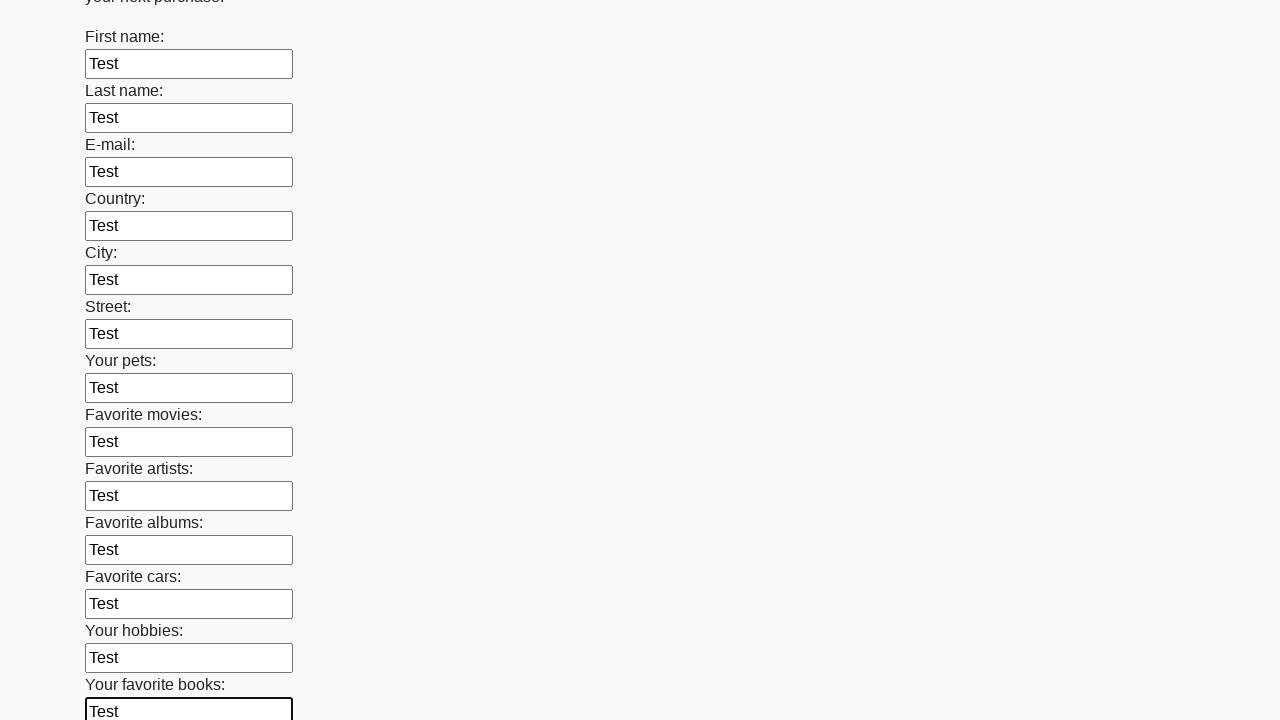

Filled input field with 'Test' on input >> nth=13
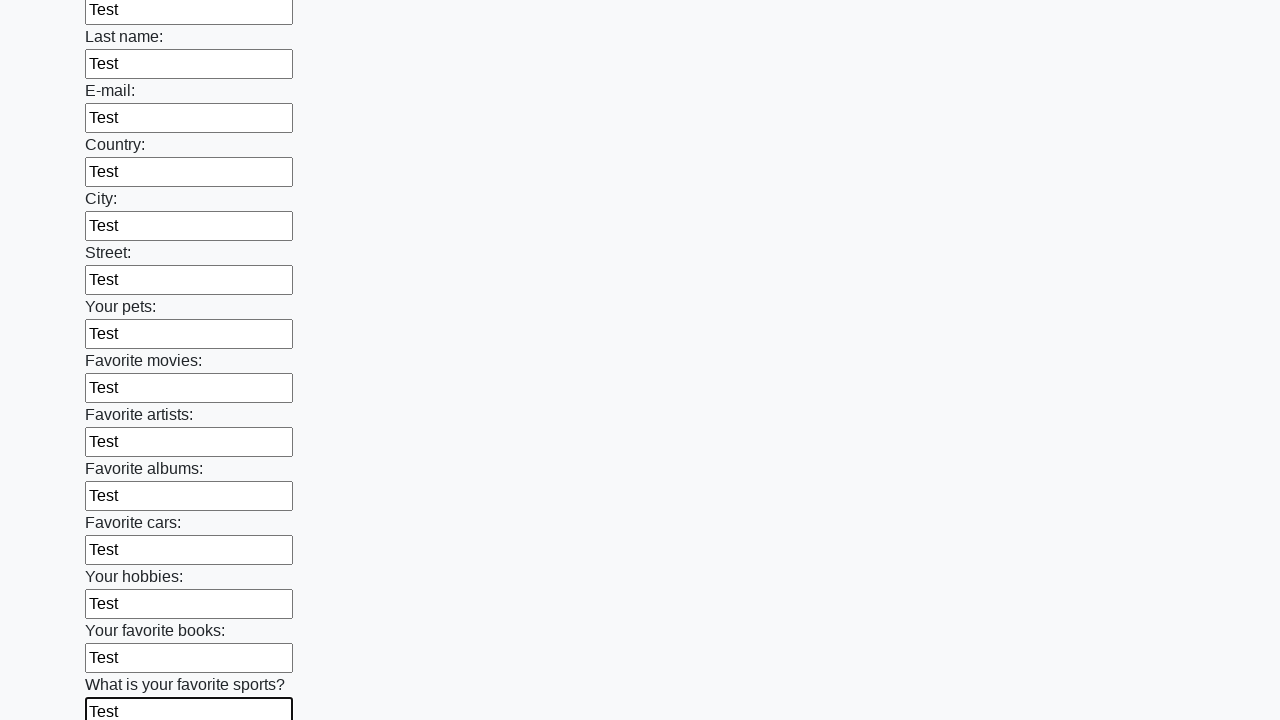

Filled input field with 'Test' on input >> nth=14
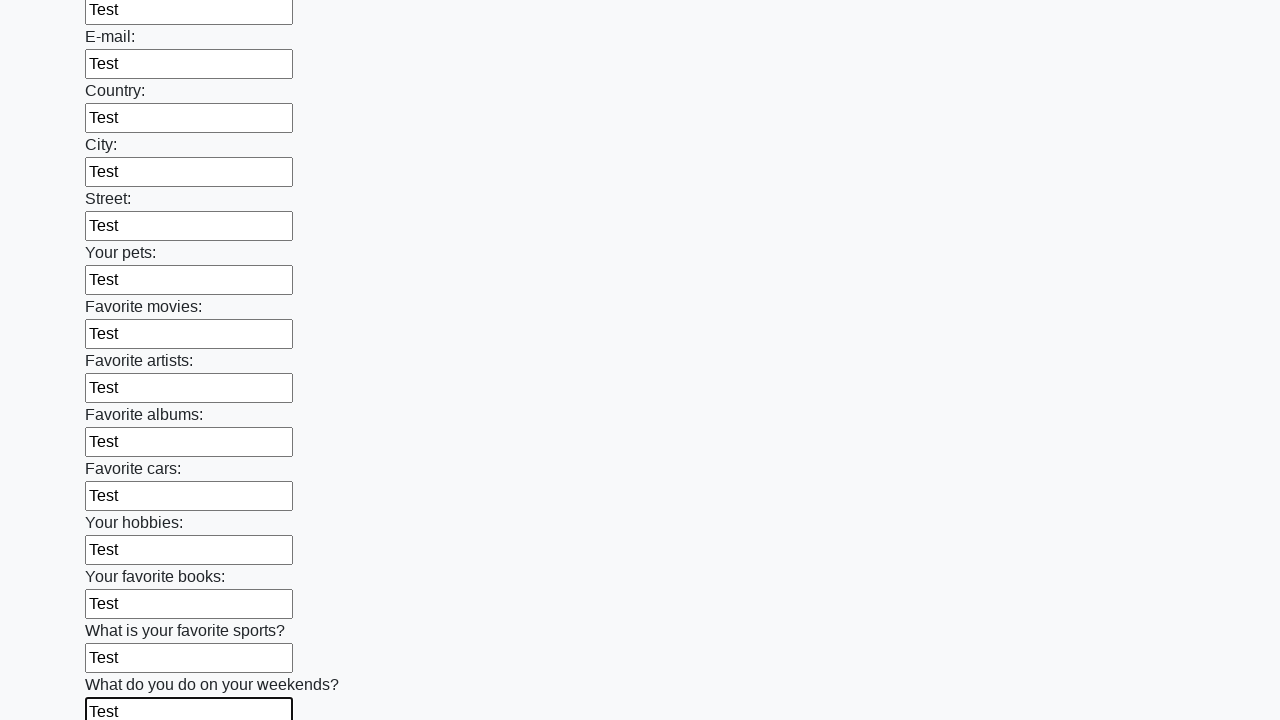

Filled input field with 'Test' on input >> nth=15
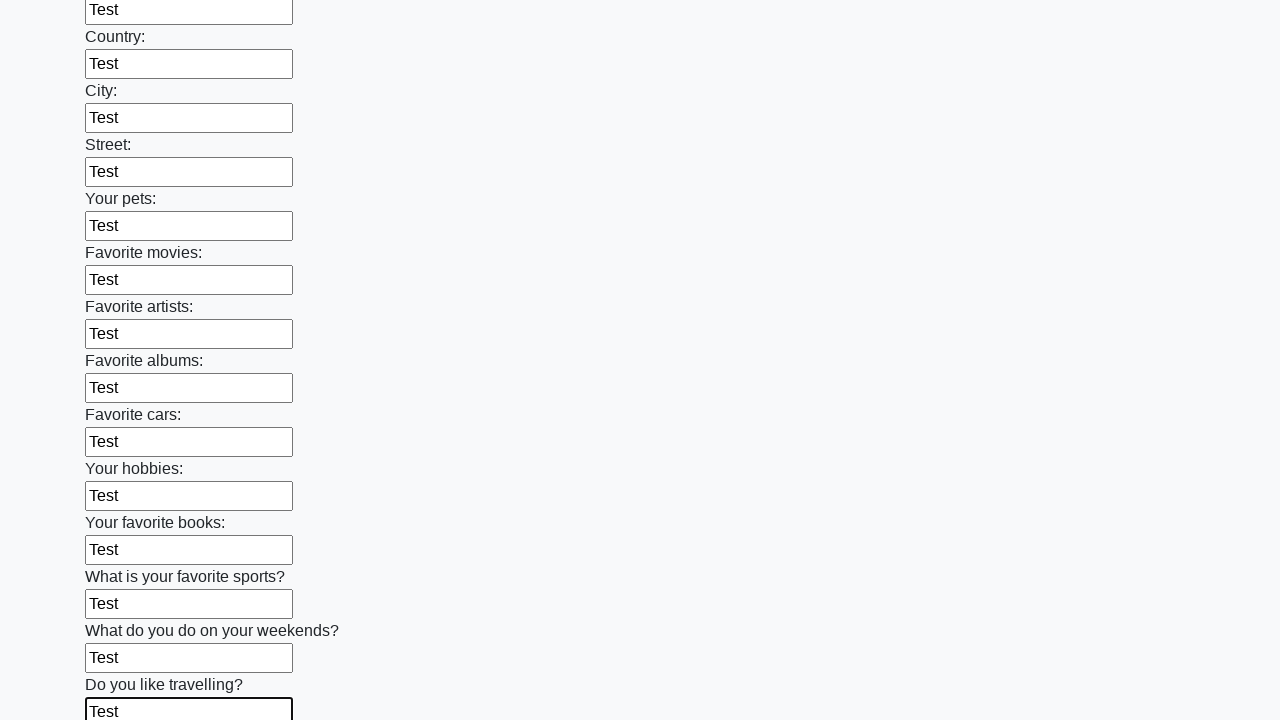

Filled input field with 'Test' on input >> nth=16
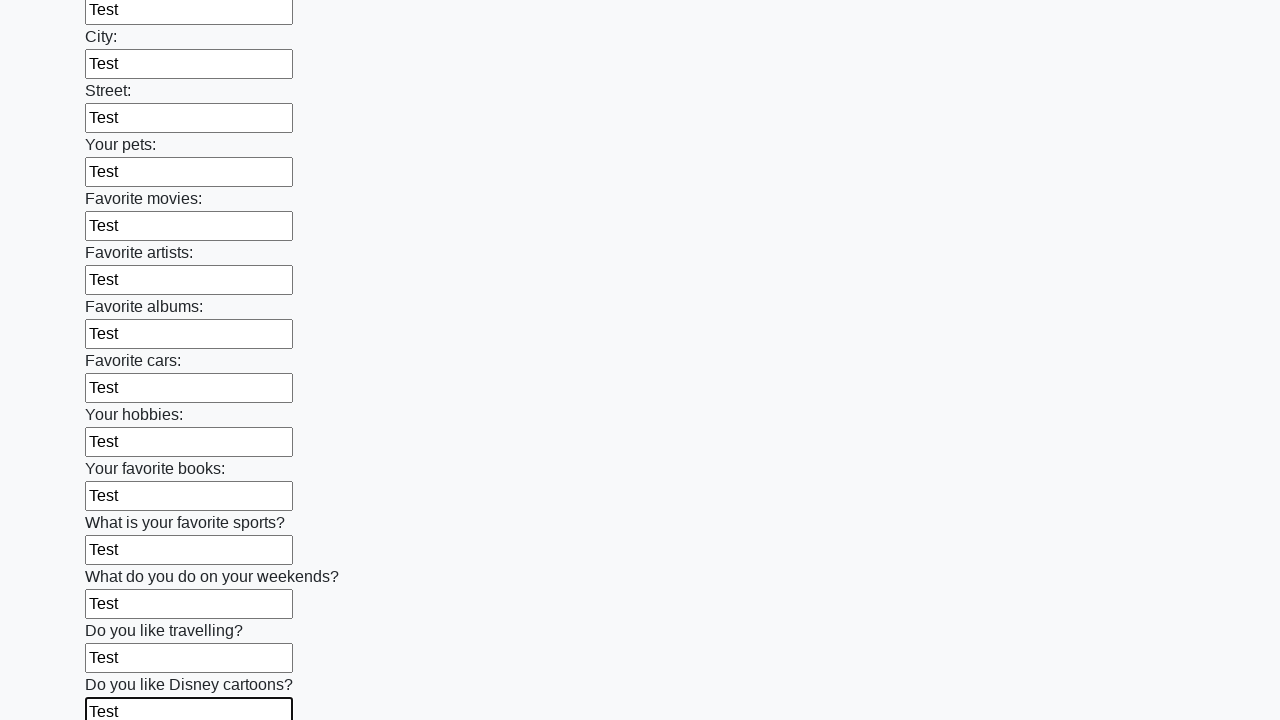

Filled input field with 'Test' on input >> nth=17
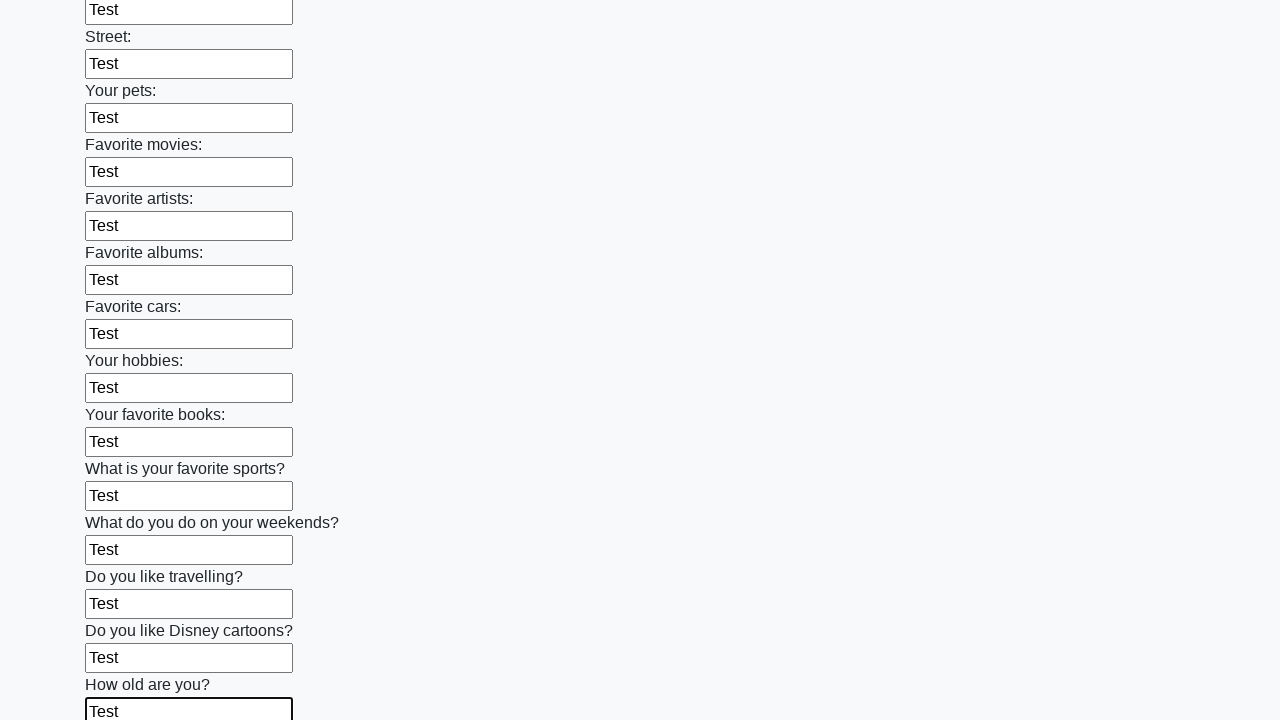

Filled input field with 'Test' on input >> nth=18
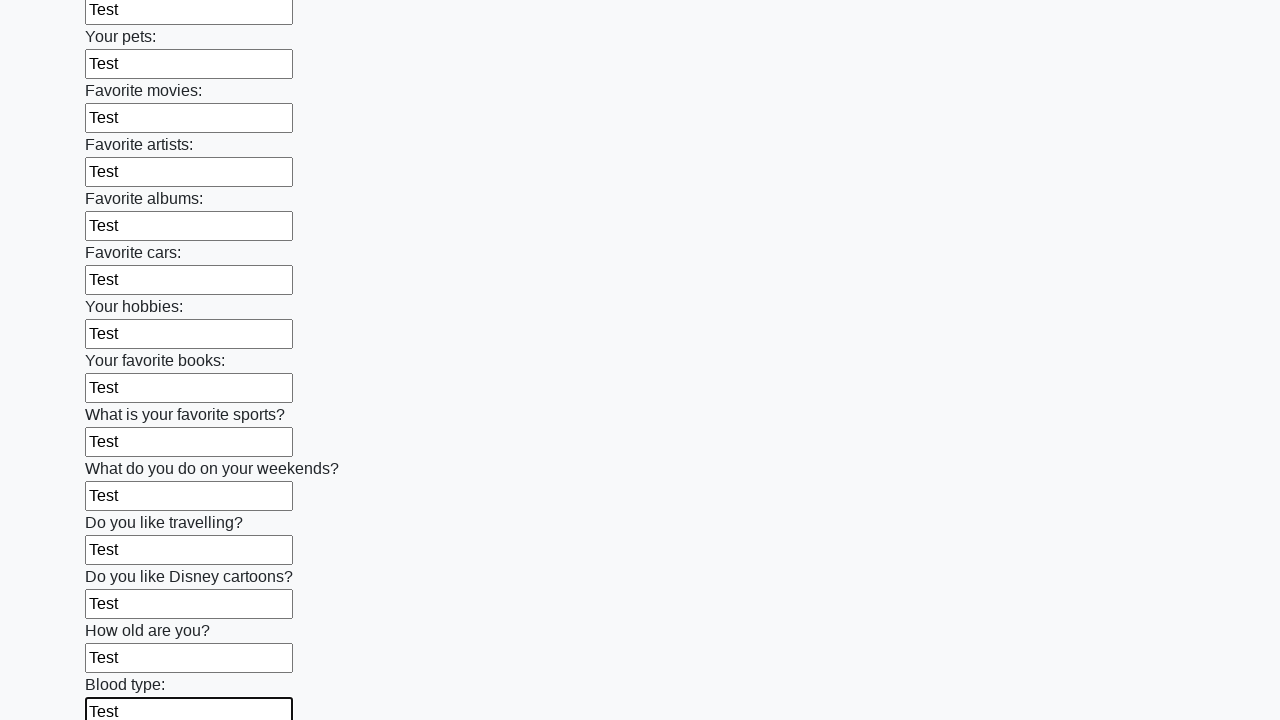

Filled input field with 'Test' on input >> nth=19
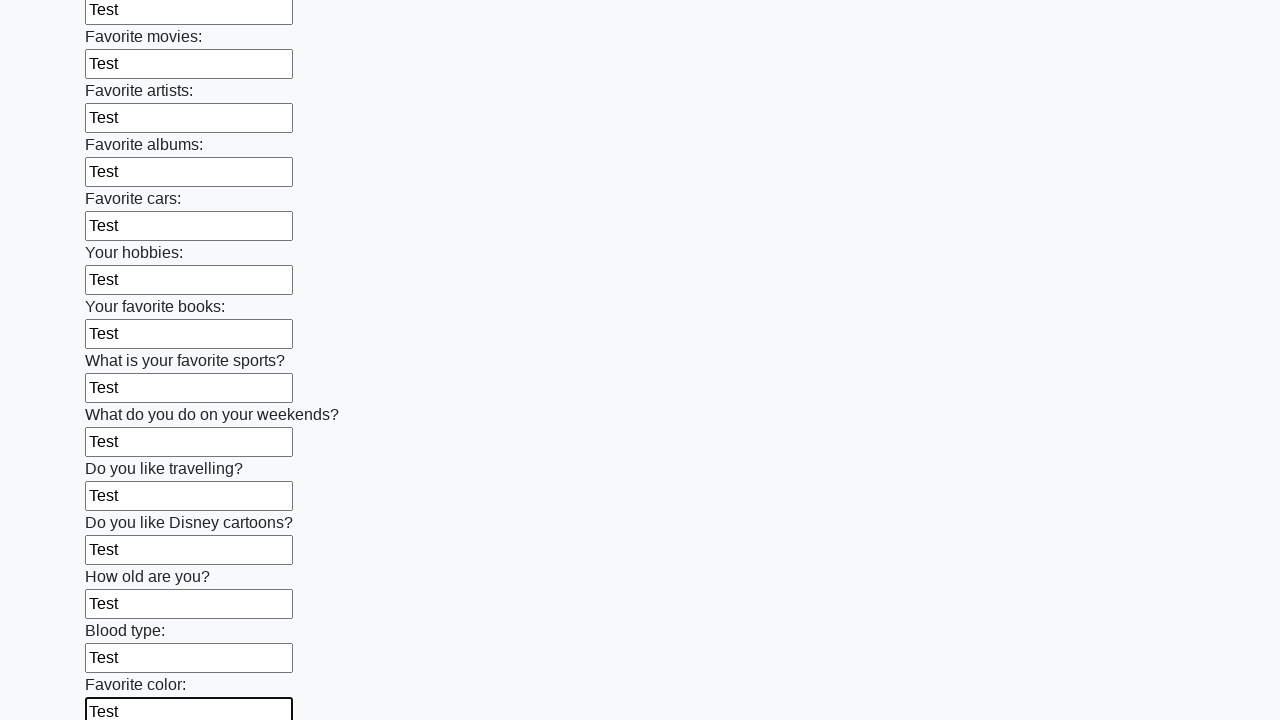

Filled input field with 'Test' on input >> nth=20
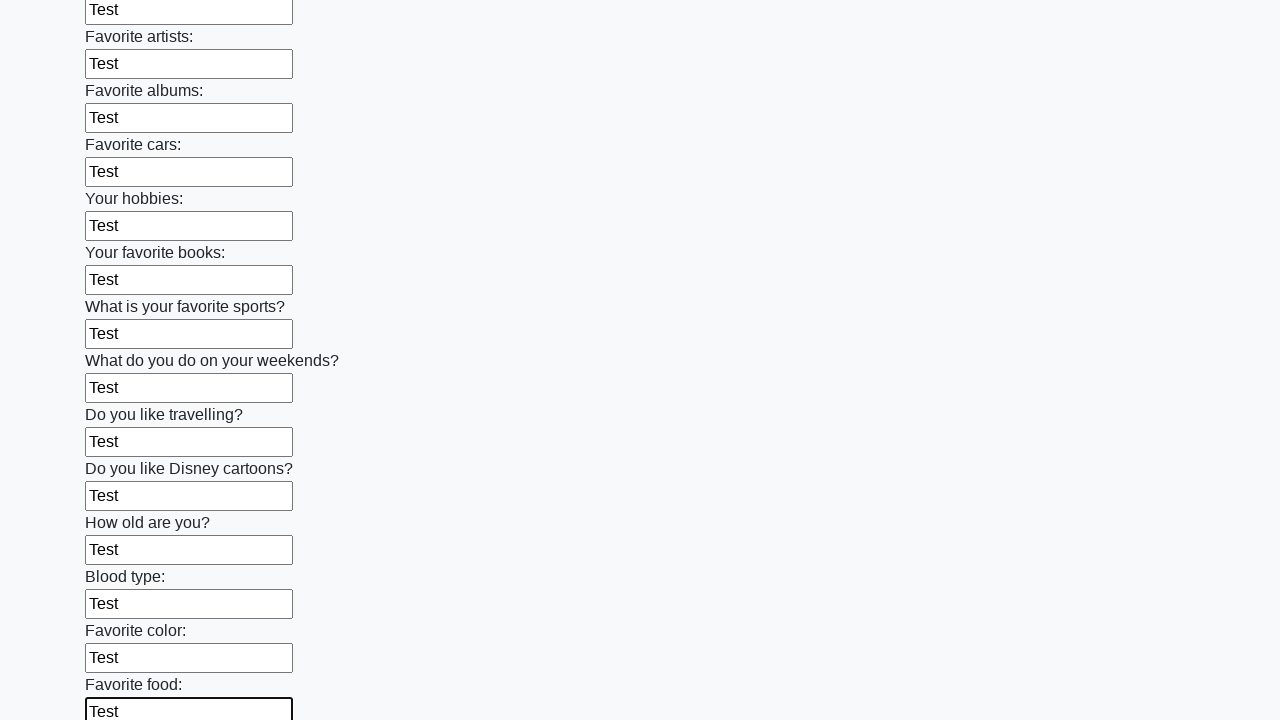

Filled input field with 'Test' on input >> nth=21
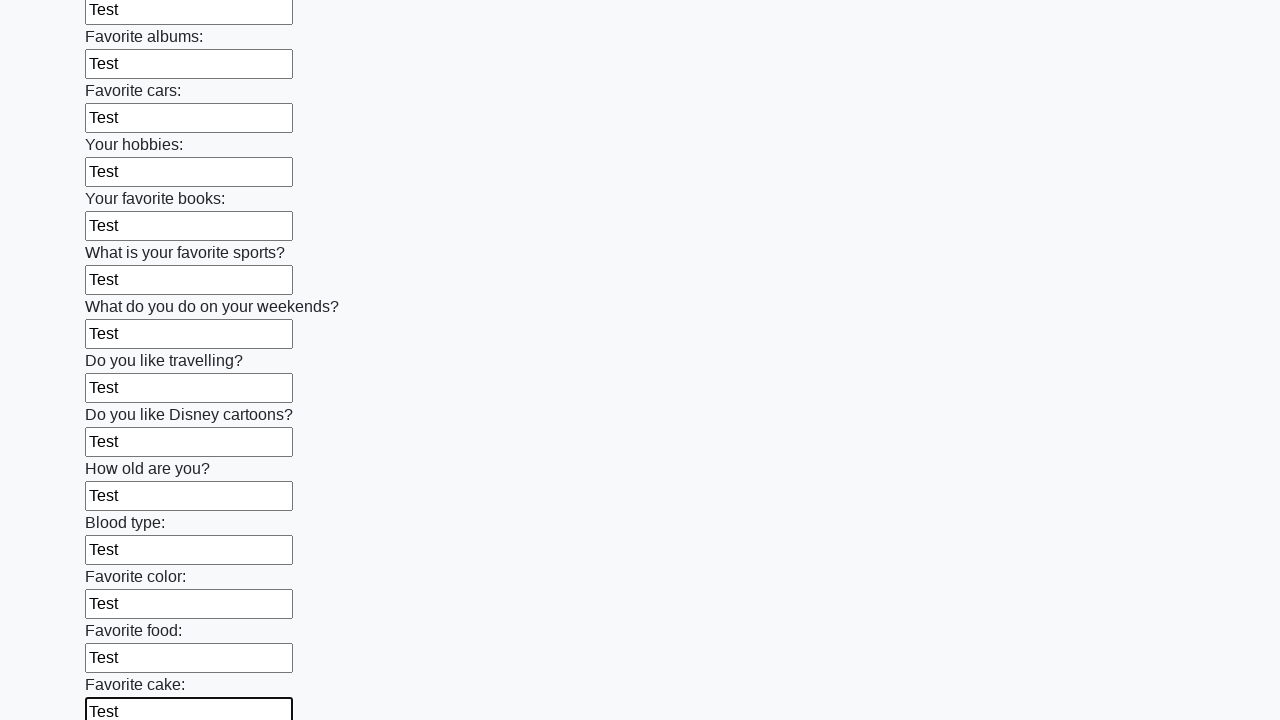

Filled input field with 'Test' on input >> nth=22
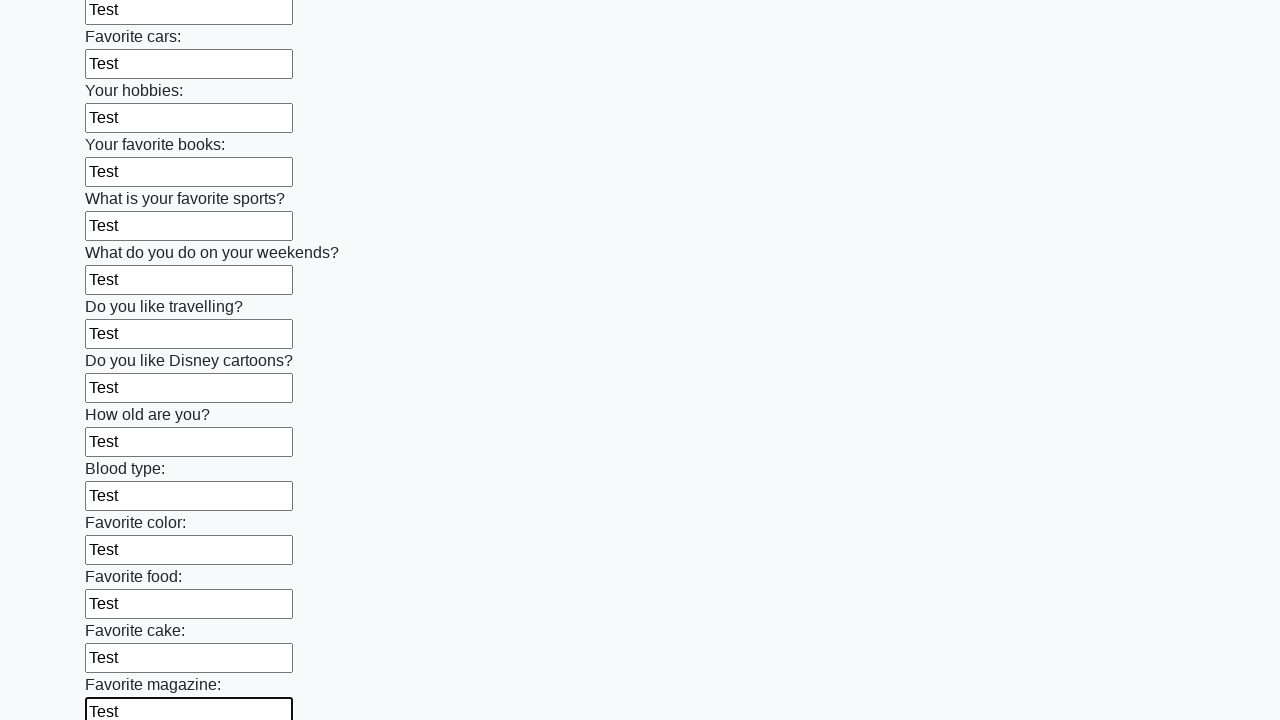

Filled input field with 'Test' on input >> nth=23
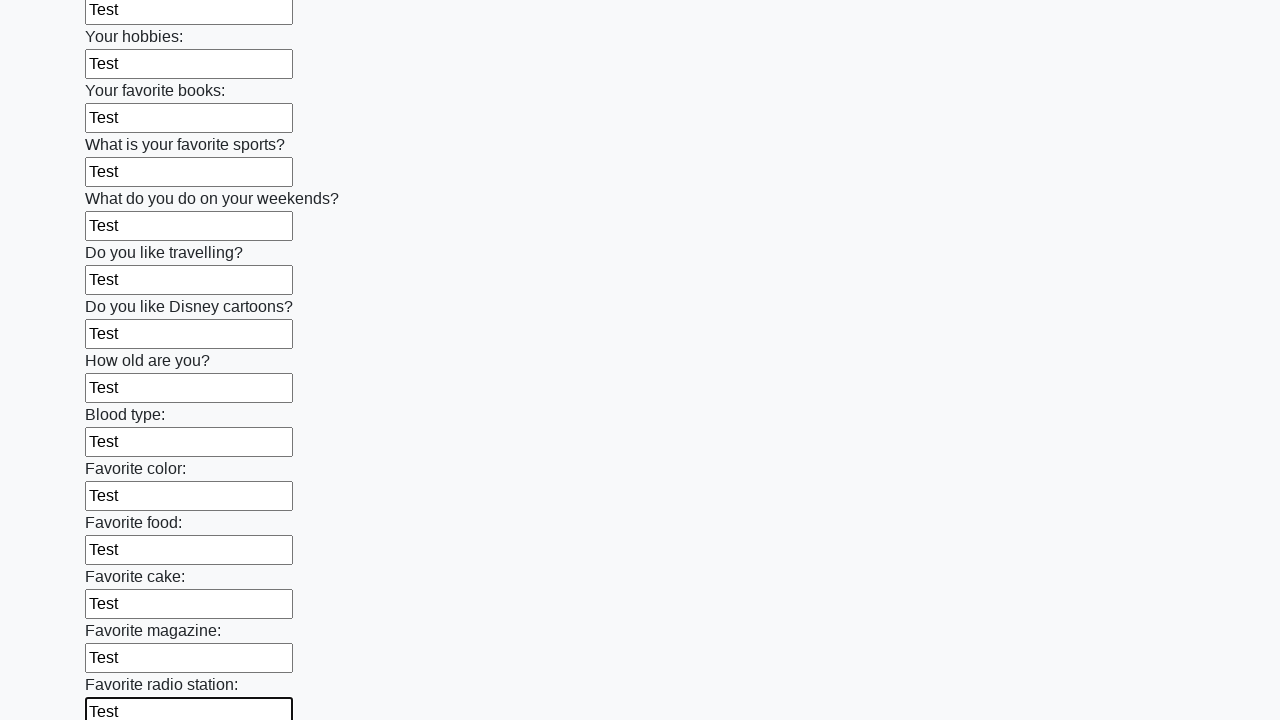

Filled input field with 'Test' on input >> nth=24
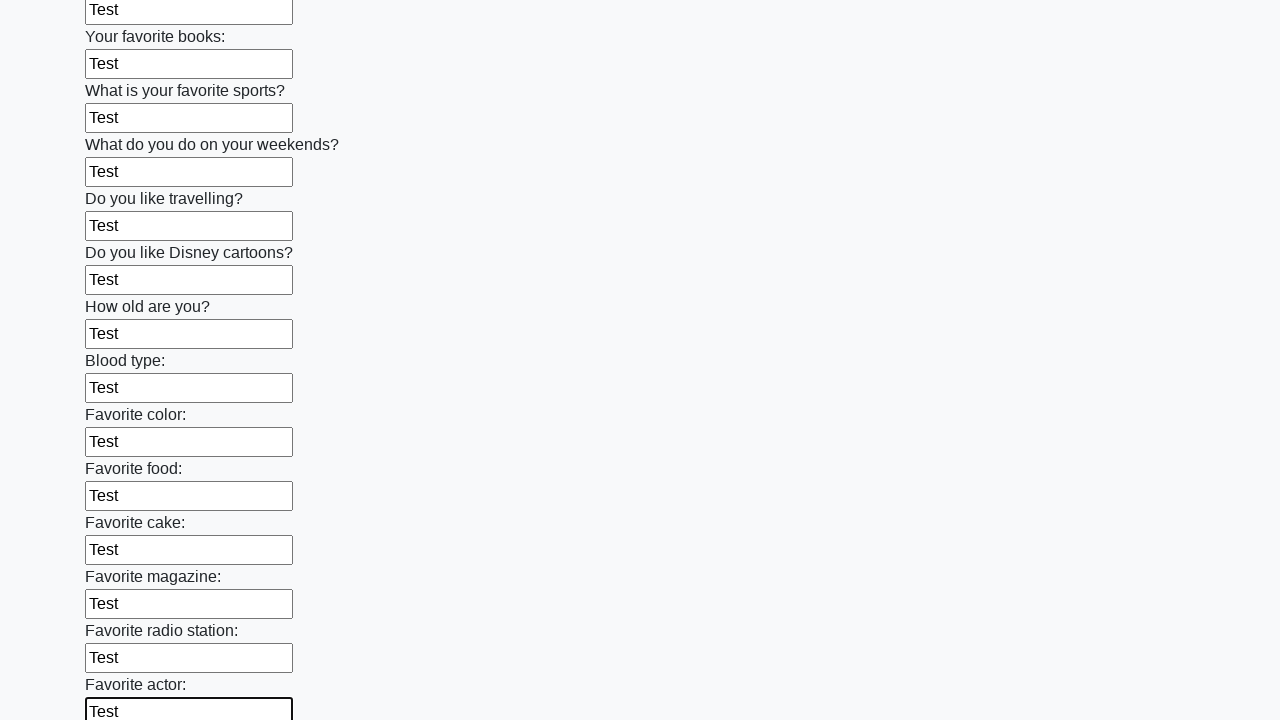

Filled input field with 'Test' on input >> nth=25
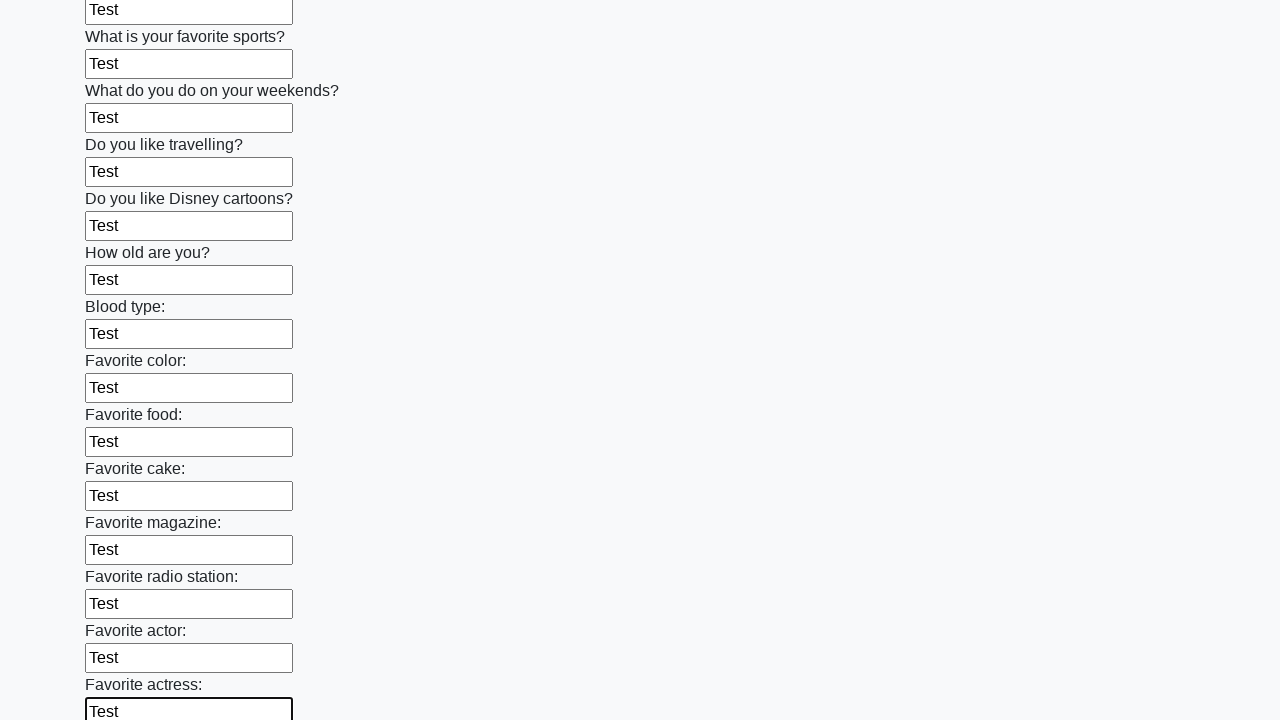

Filled input field with 'Test' on input >> nth=26
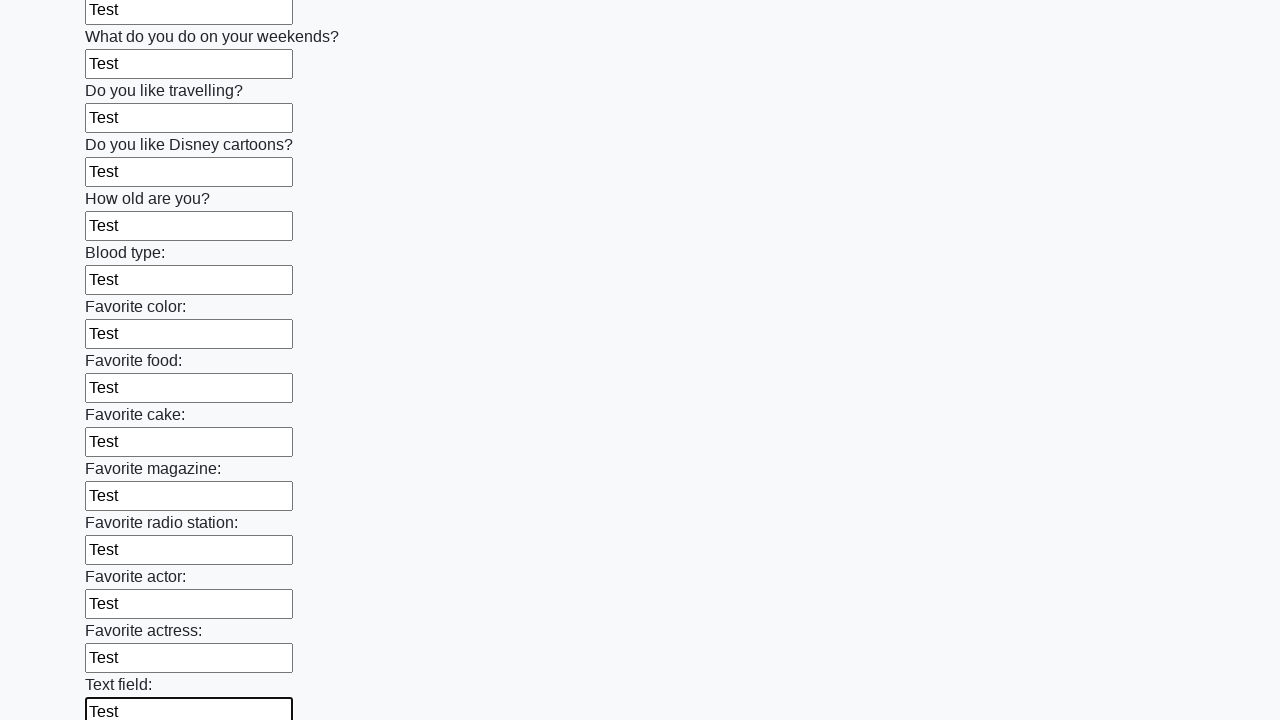

Filled input field with 'Test' on input >> nth=27
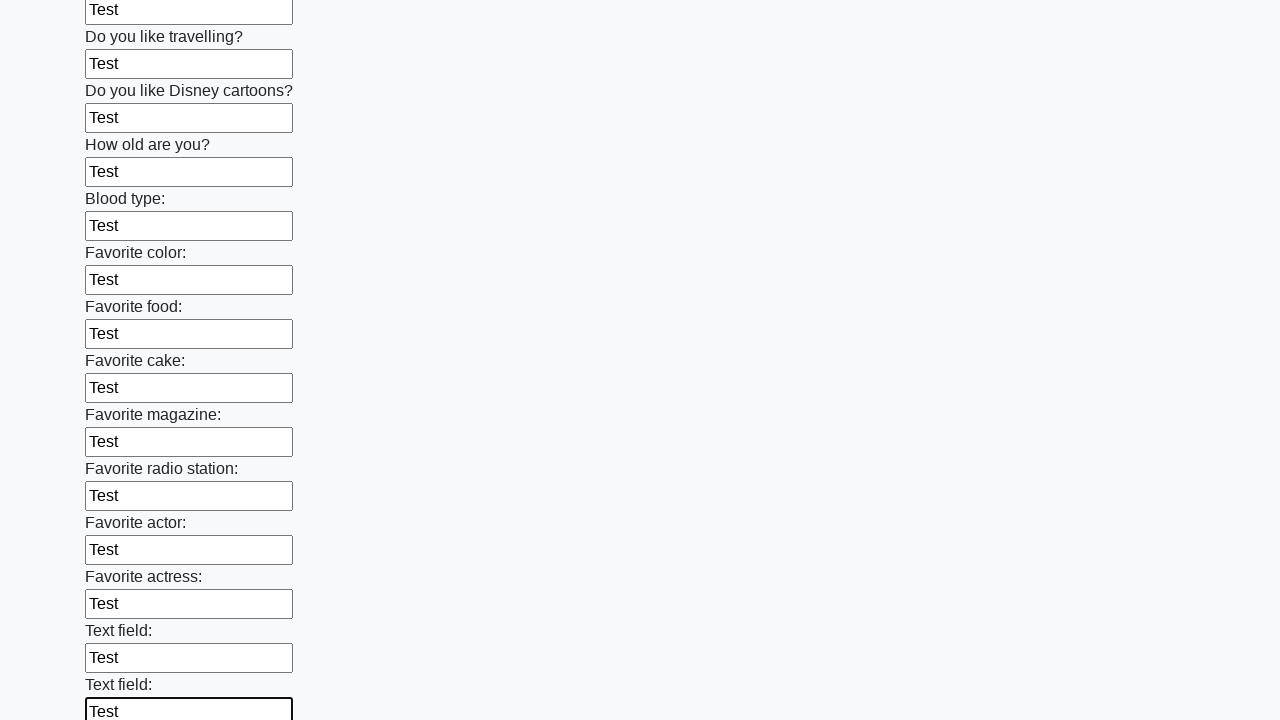

Filled input field with 'Test' on input >> nth=28
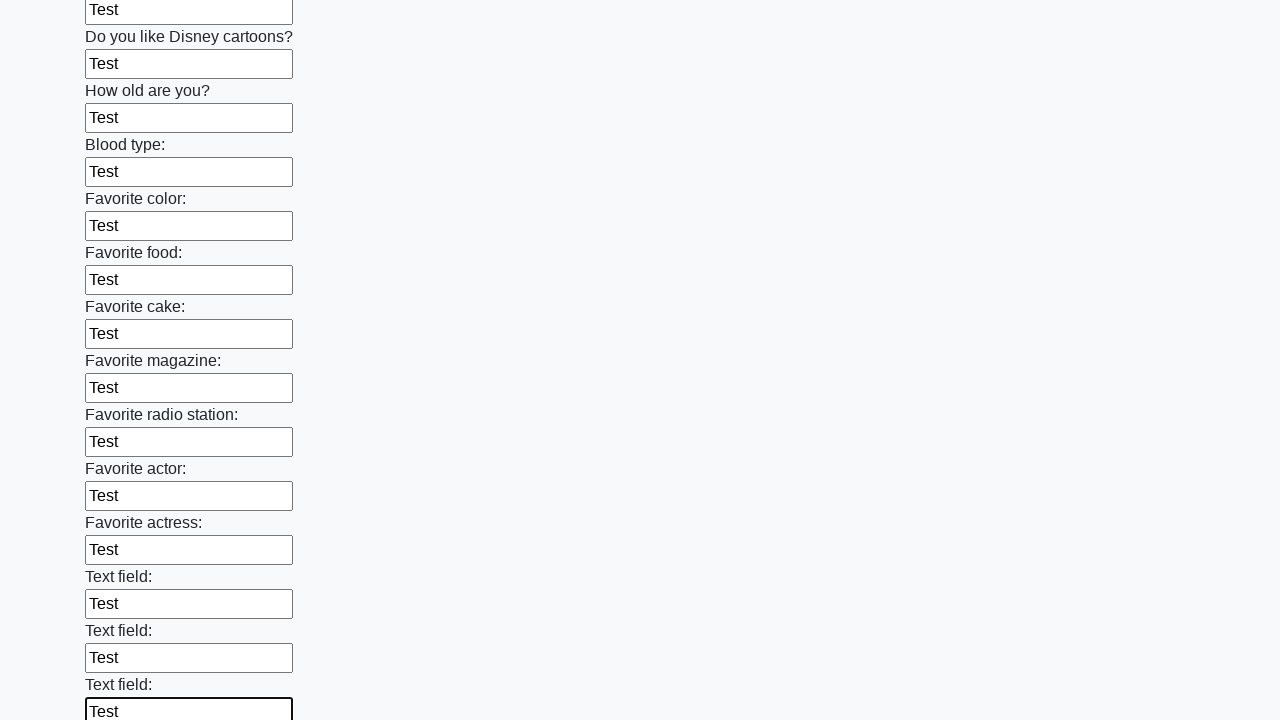

Filled input field with 'Test' on input >> nth=29
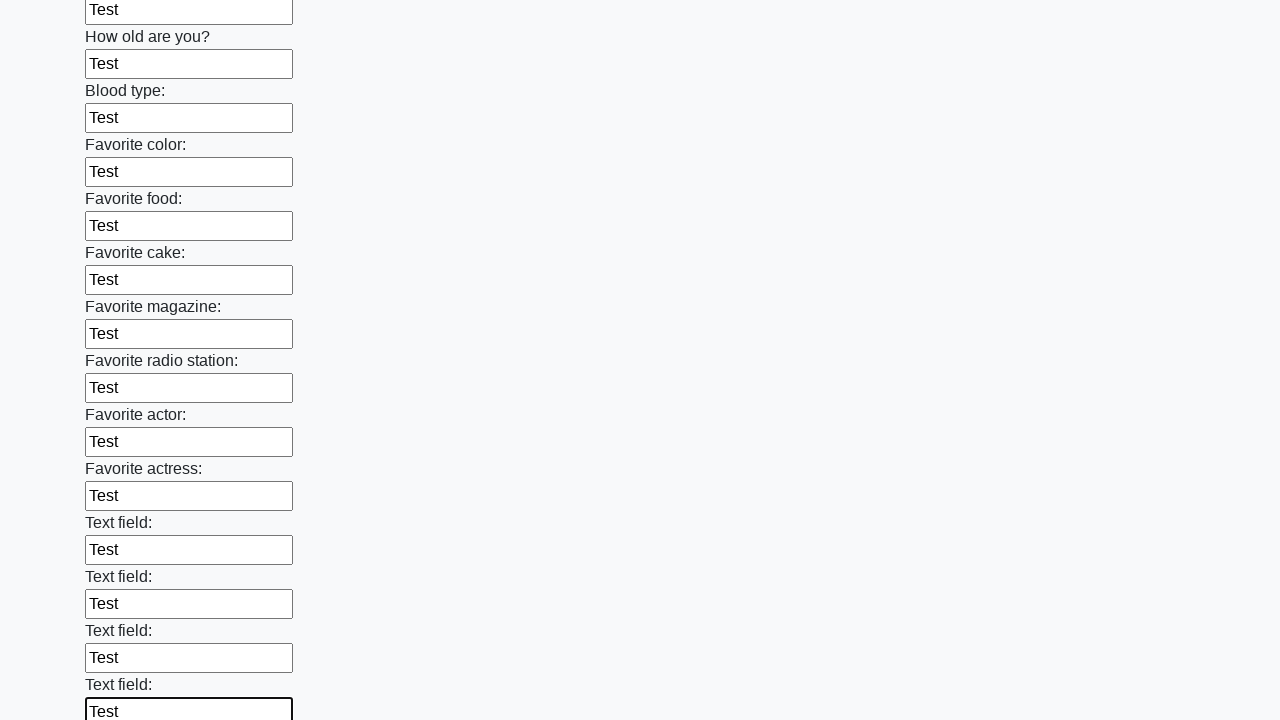

Filled input field with 'Test' on input >> nth=30
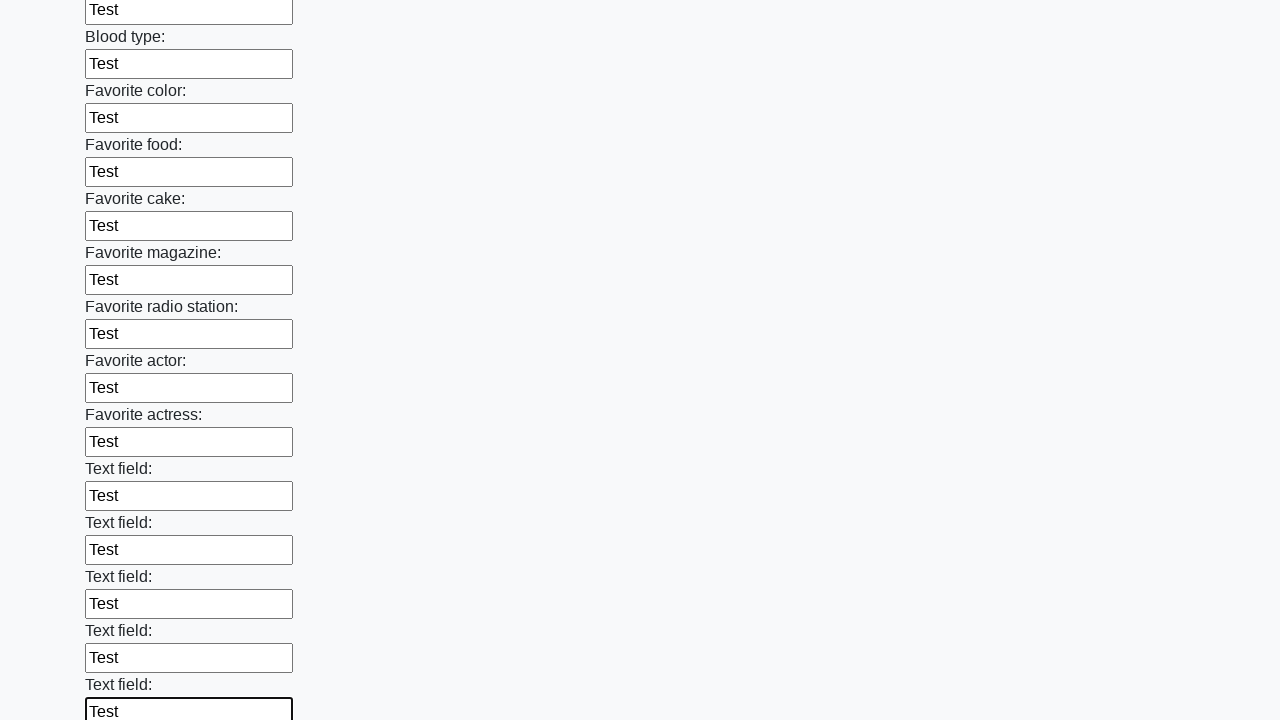

Filled input field with 'Test' on input >> nth=31
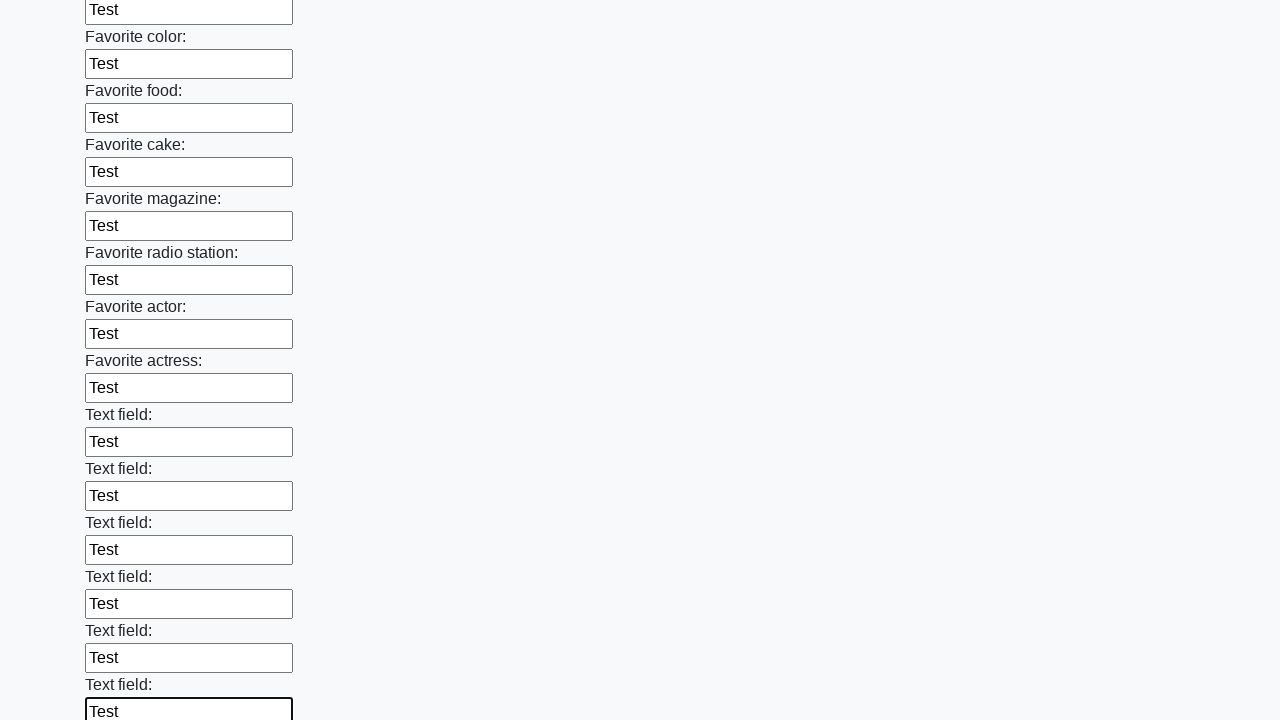

Filled input field with 'Test' on input >> nth=32
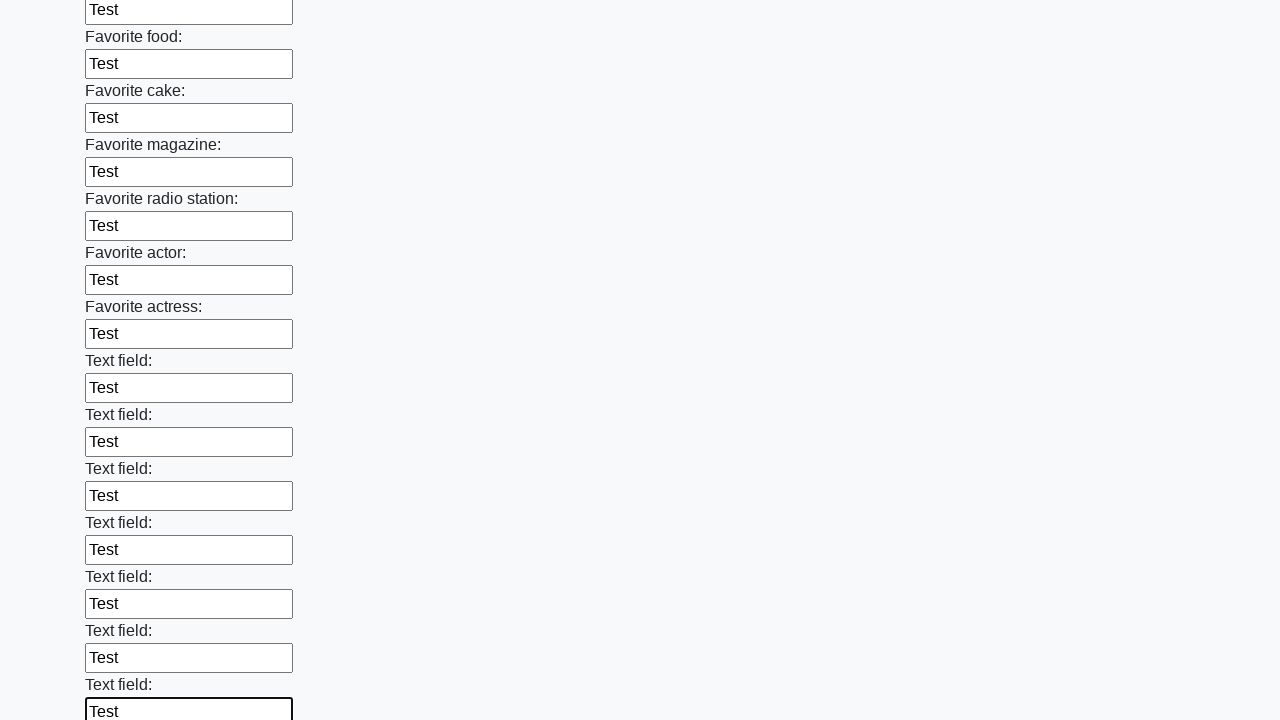

Filled input field with 'Test' on input >> nth=33
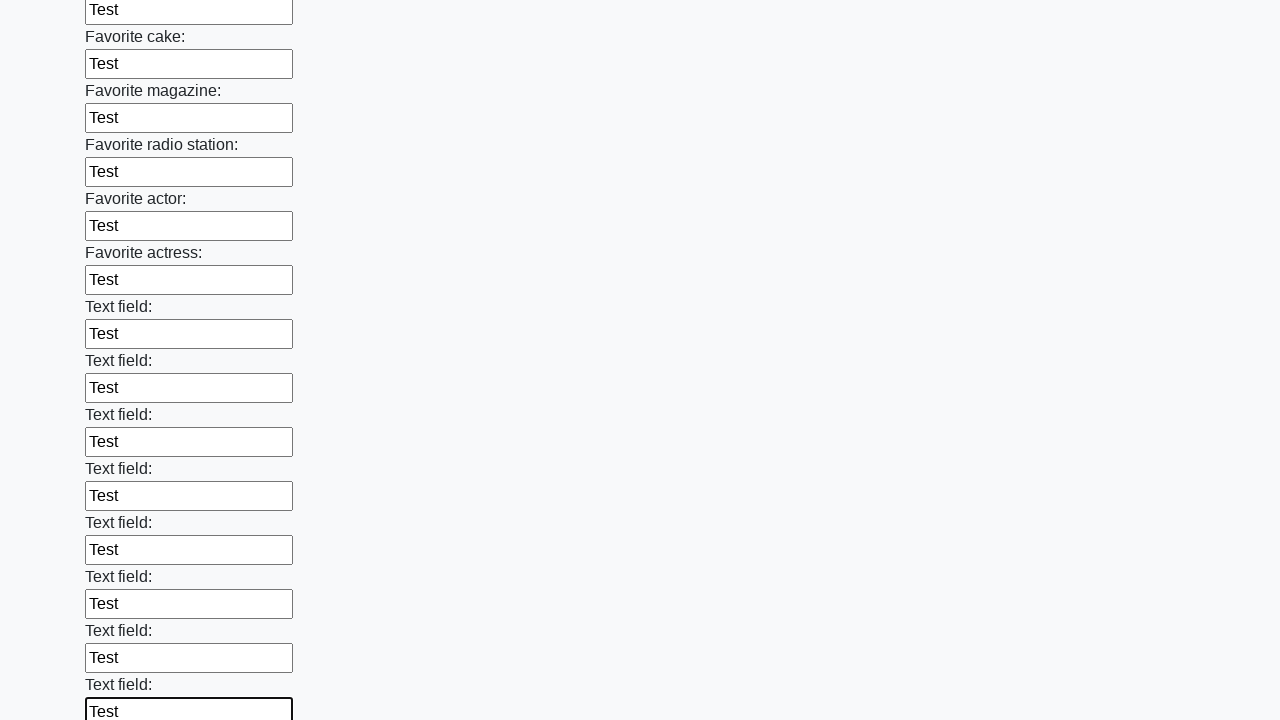

Filled input field with 'Test' on input >> nth=34
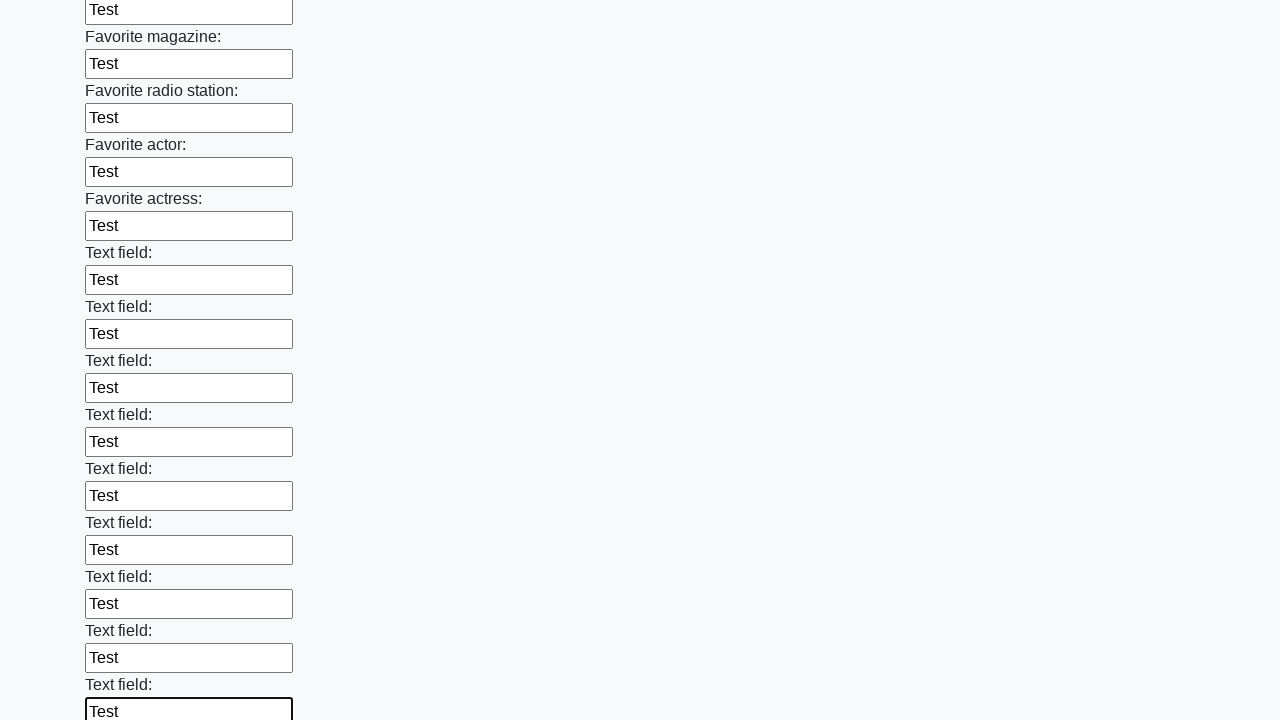

Filled input field with 'Test' on input >> nth=35
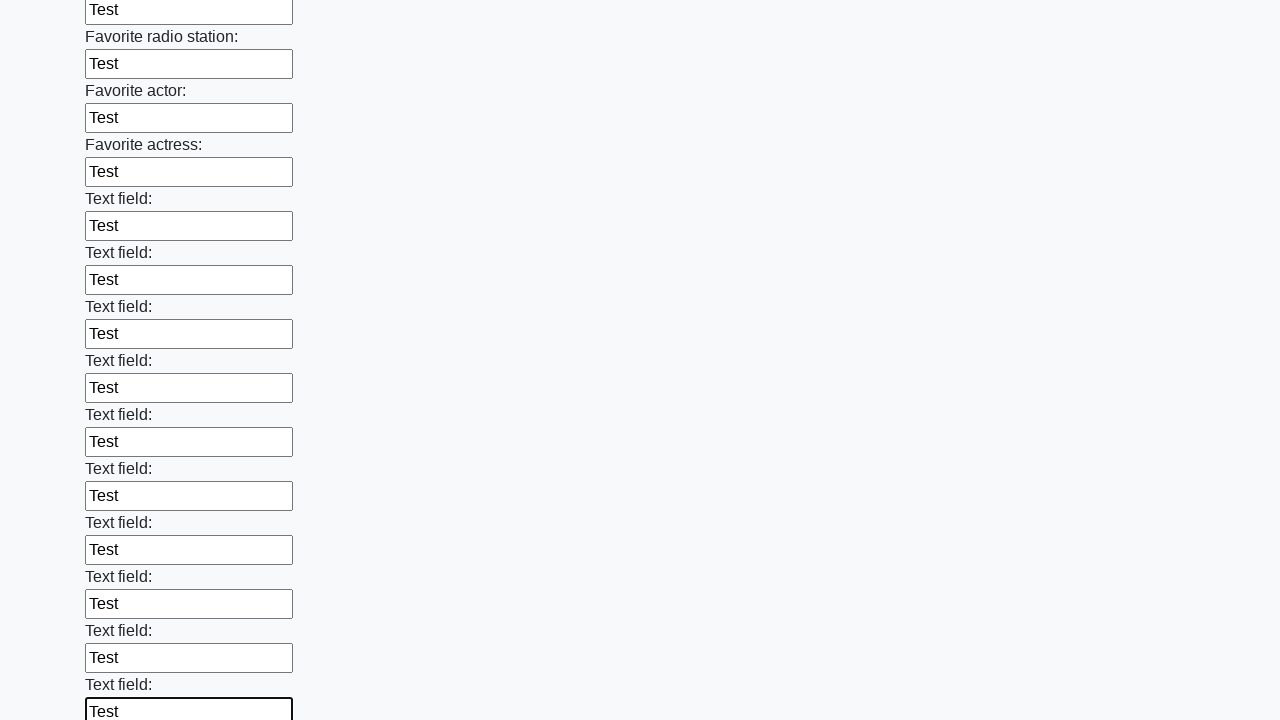

Filled input field with 'Test' on input >> nth=36
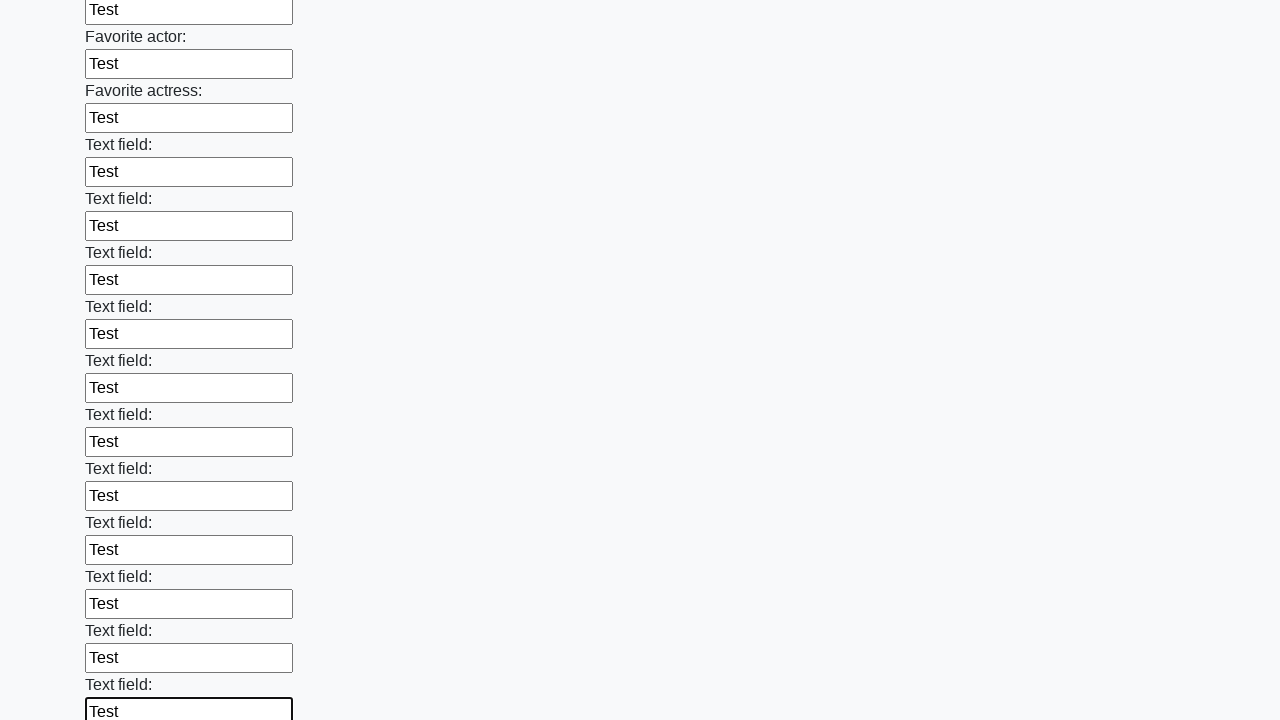

Filled input field with 'Test' on input >> nth=37
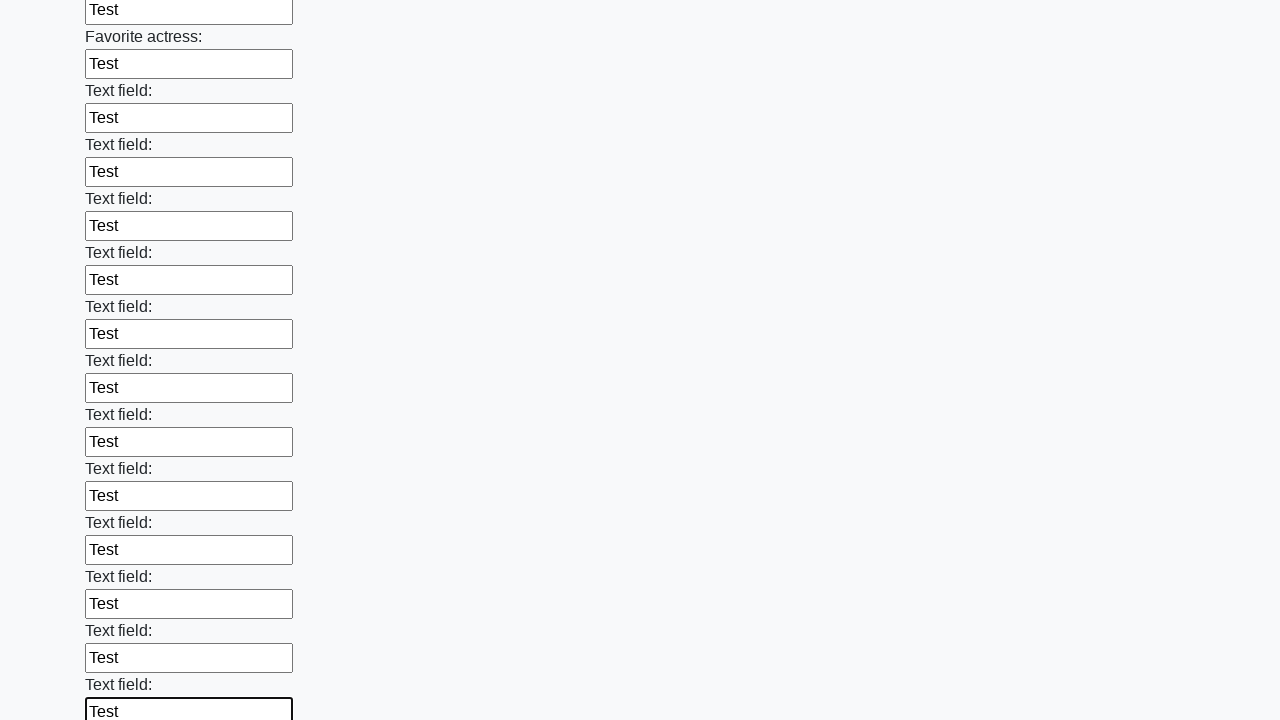

Filled input field with 'Test' on input >> nth=38
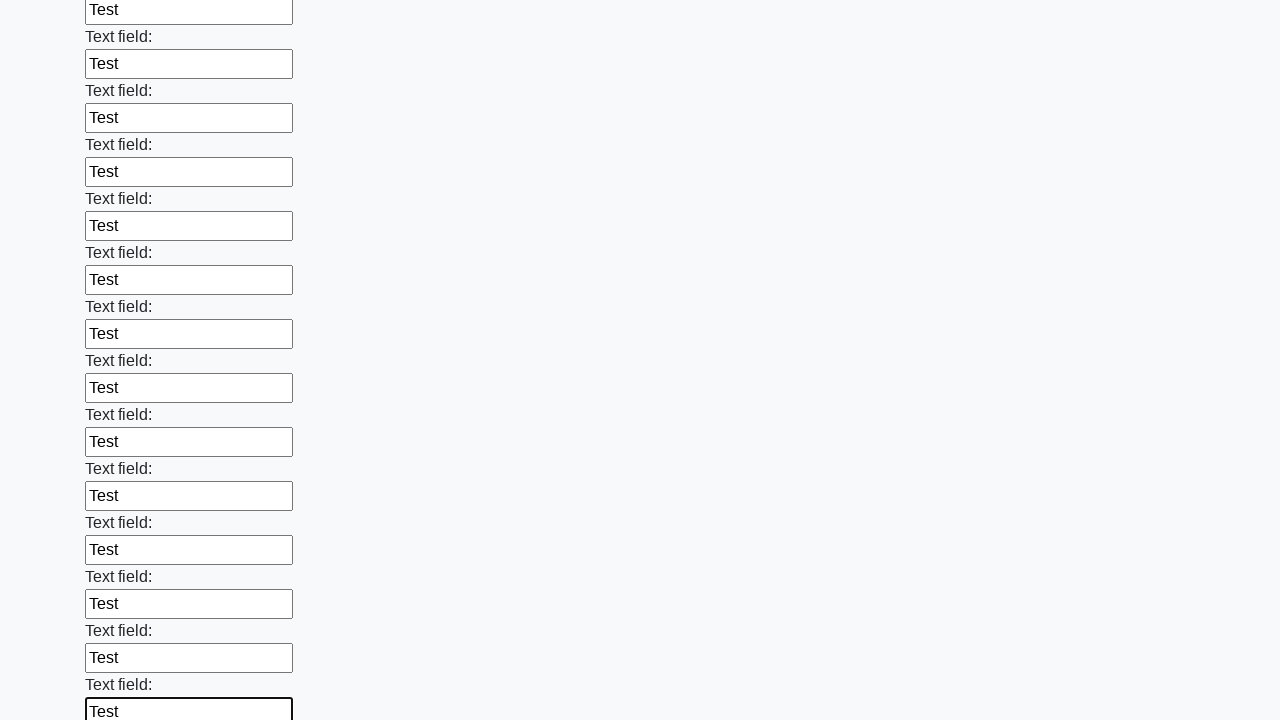

Filled input field with 'Test' on input >> nth=39
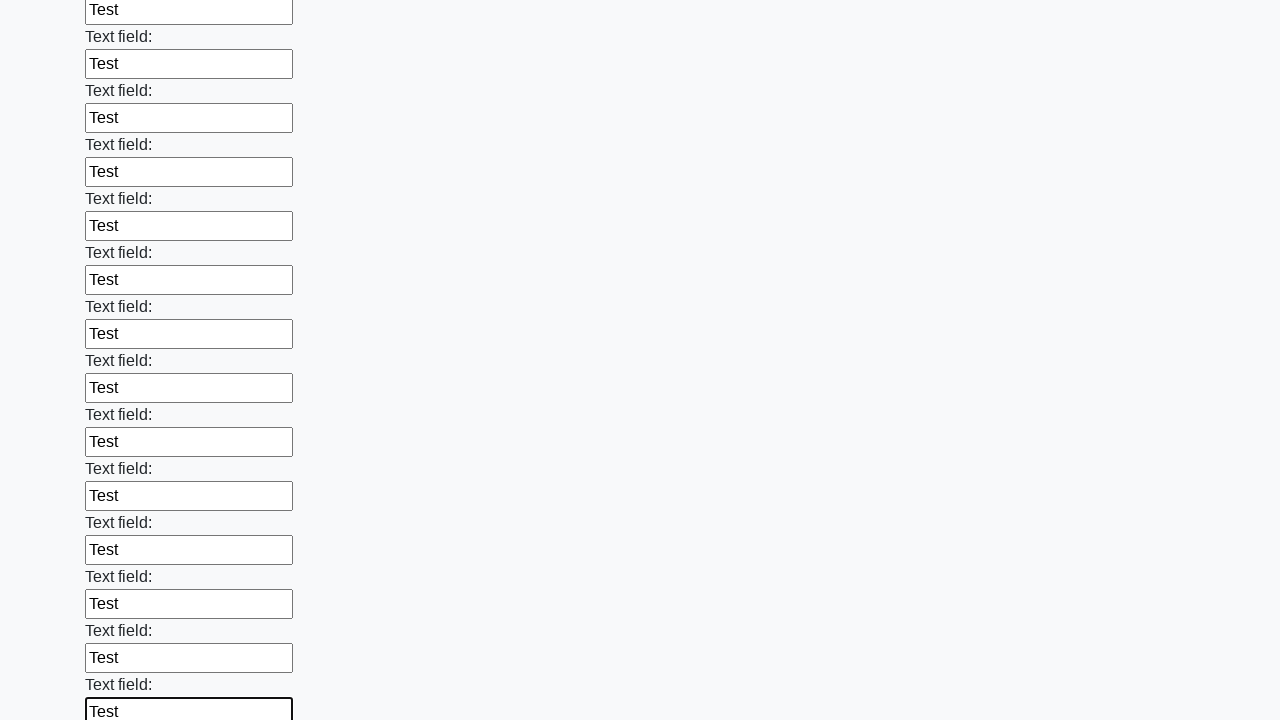

Filled input field with 'Test' on input >> nth=40
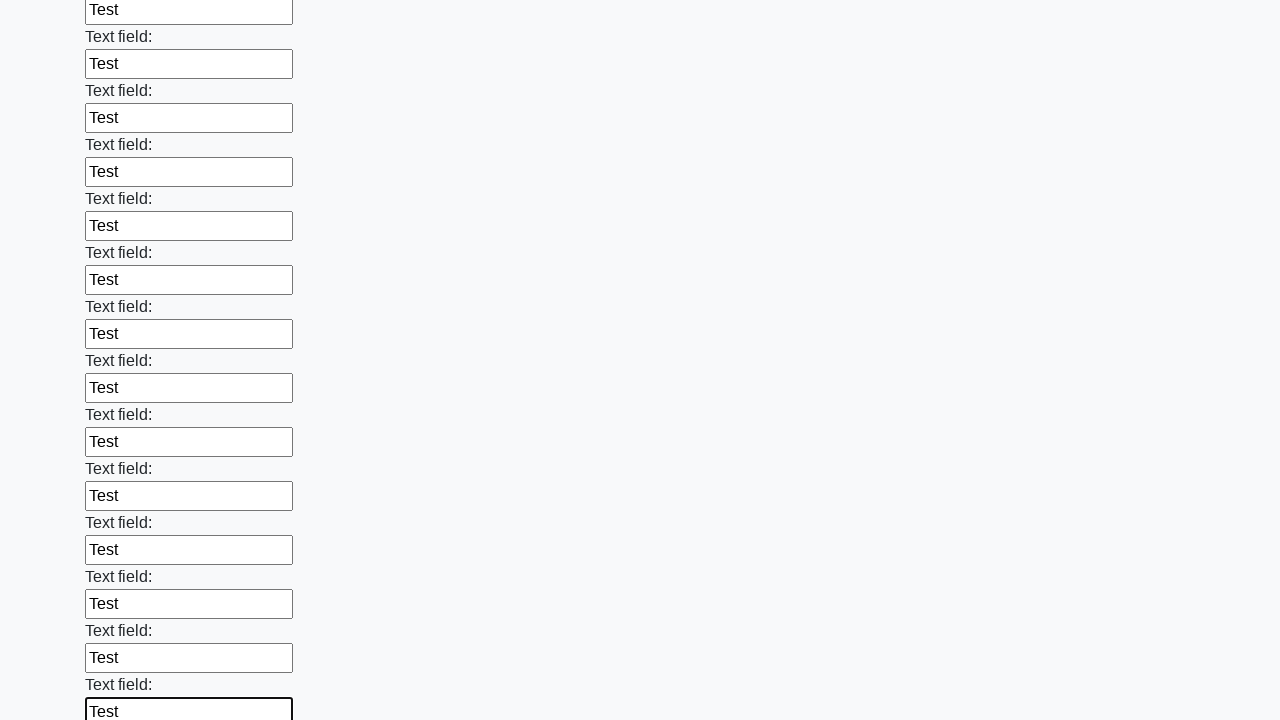

Filled input field with 'Test' on input >> nth=41
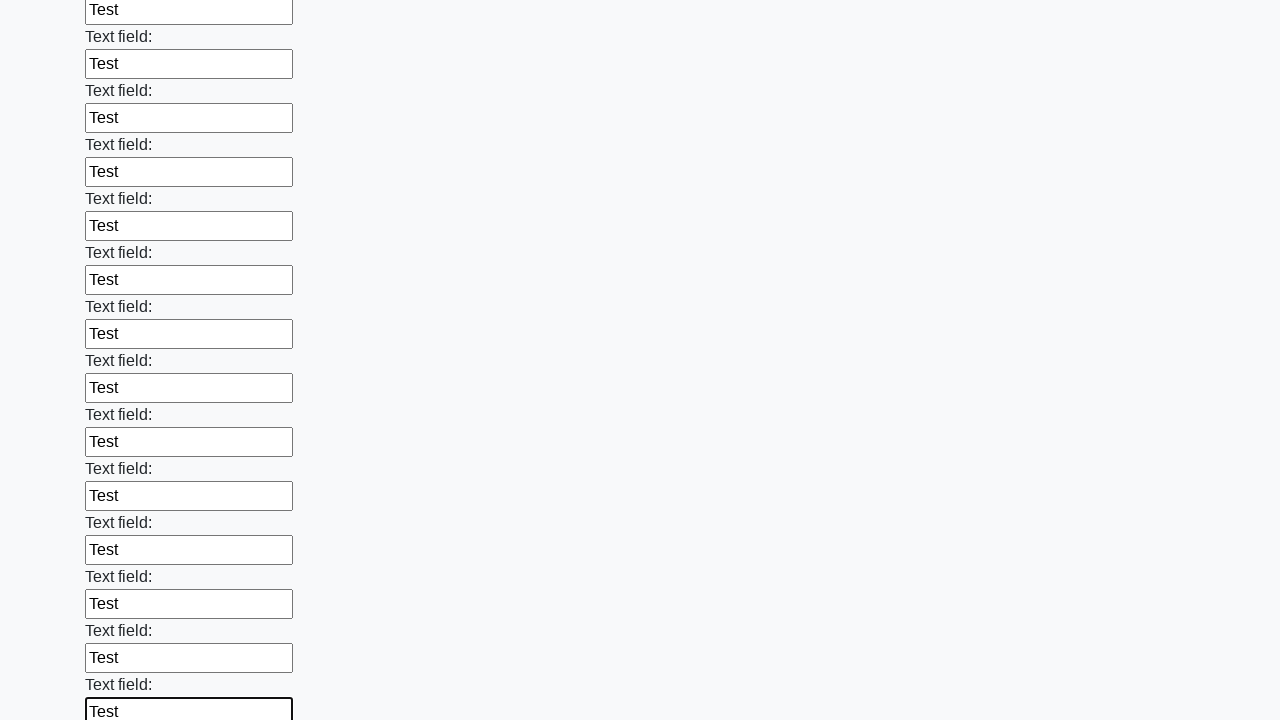

Filled input field with 'Test' on input >> nth=42
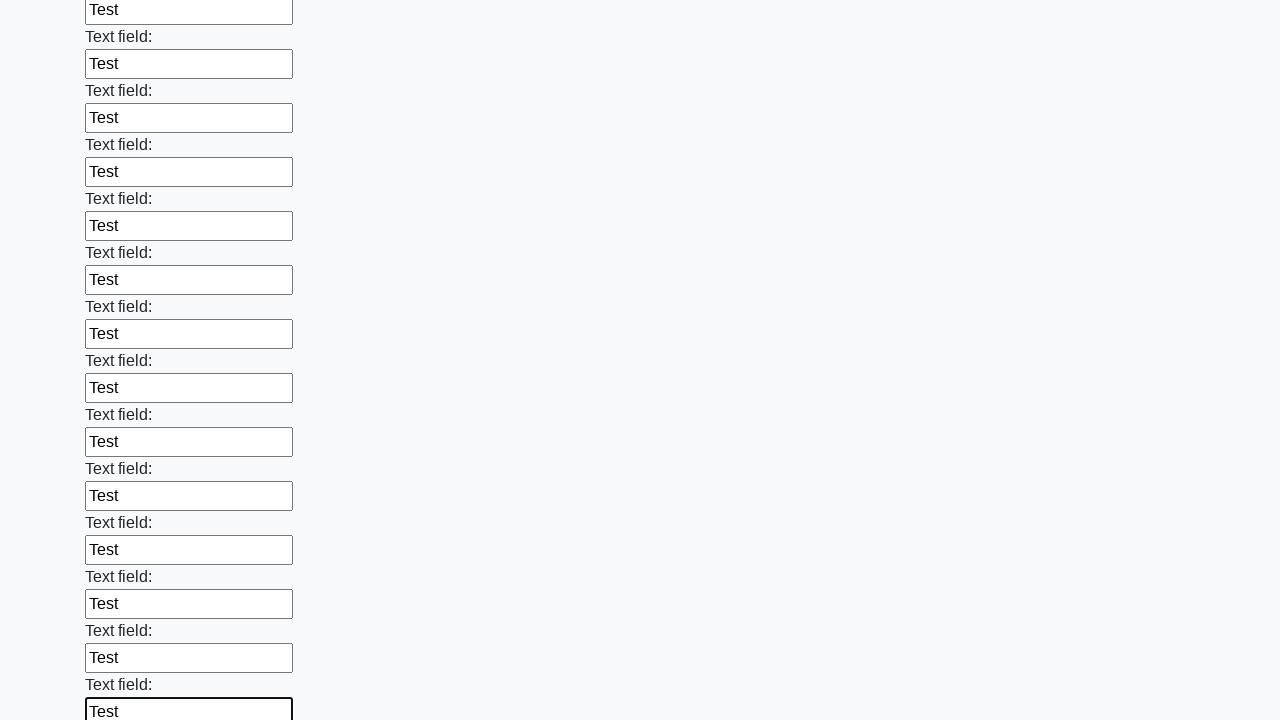

Filled input field with 'Test' on input >> nth=43
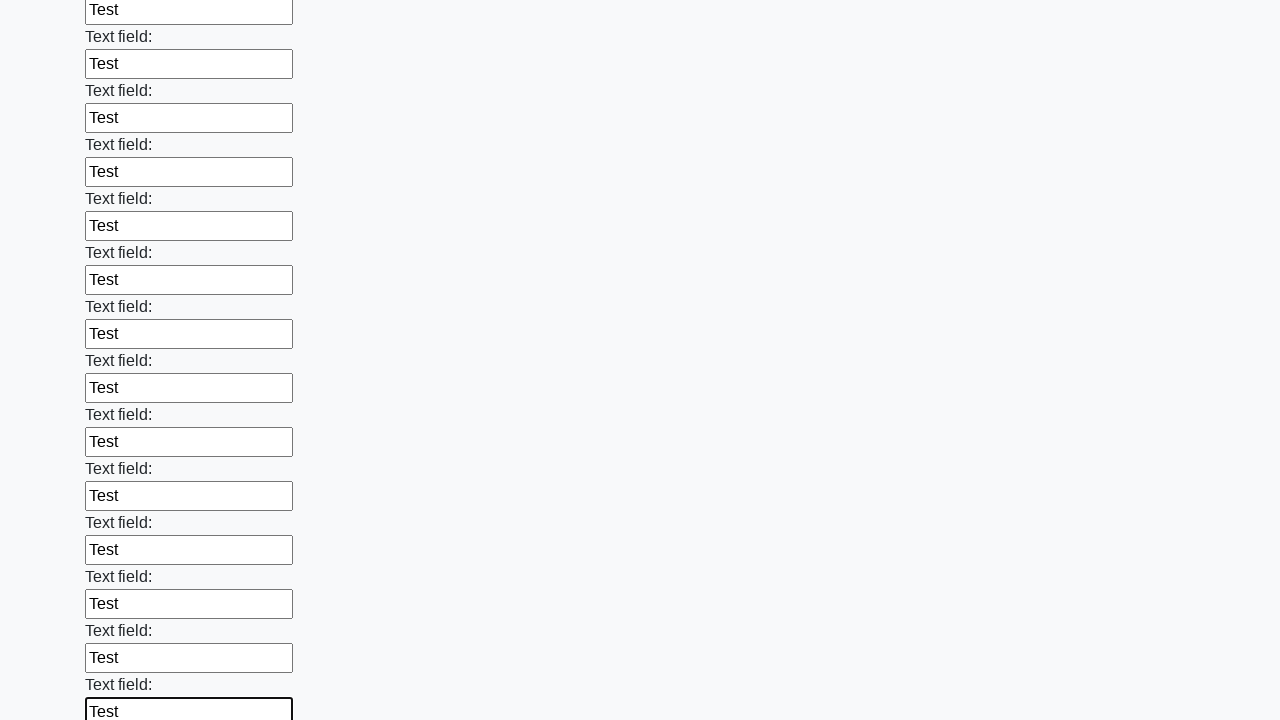

Filled input field with 'Test' on input >> nth=44
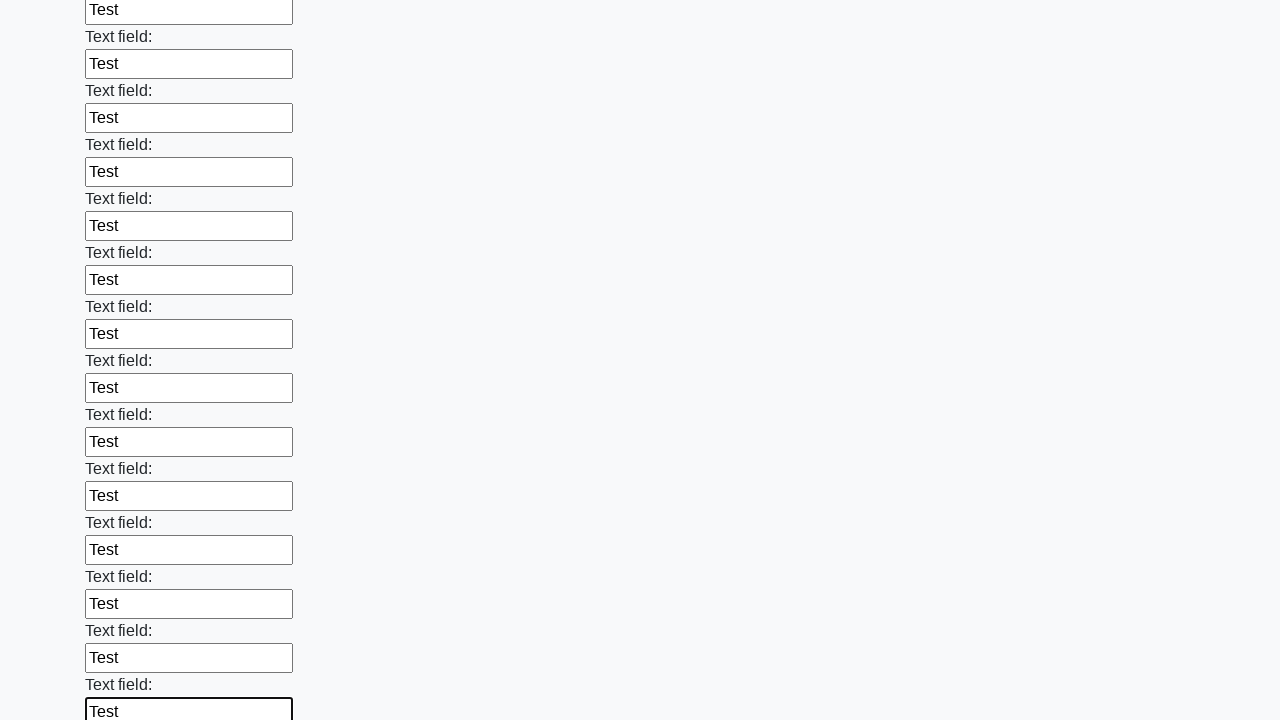

Filled input field with 'Test' on input >> nth=45
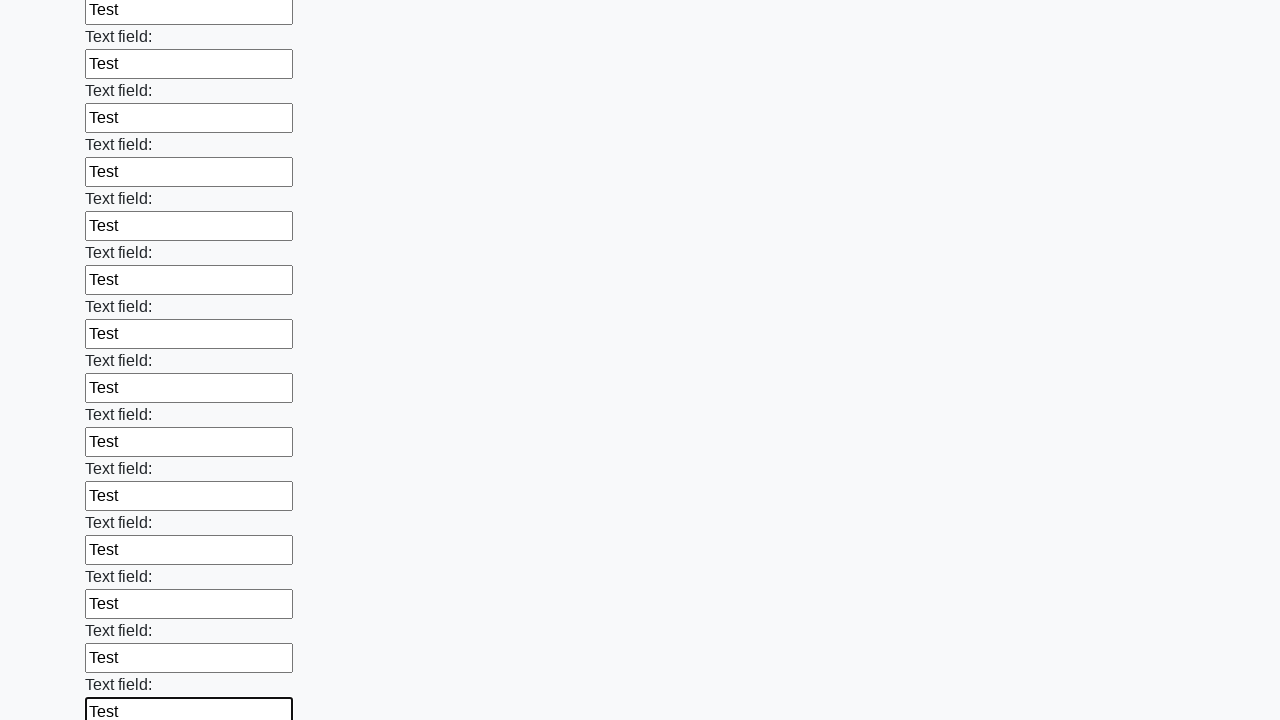

Filled input field with 'Test' on input >> nth=46
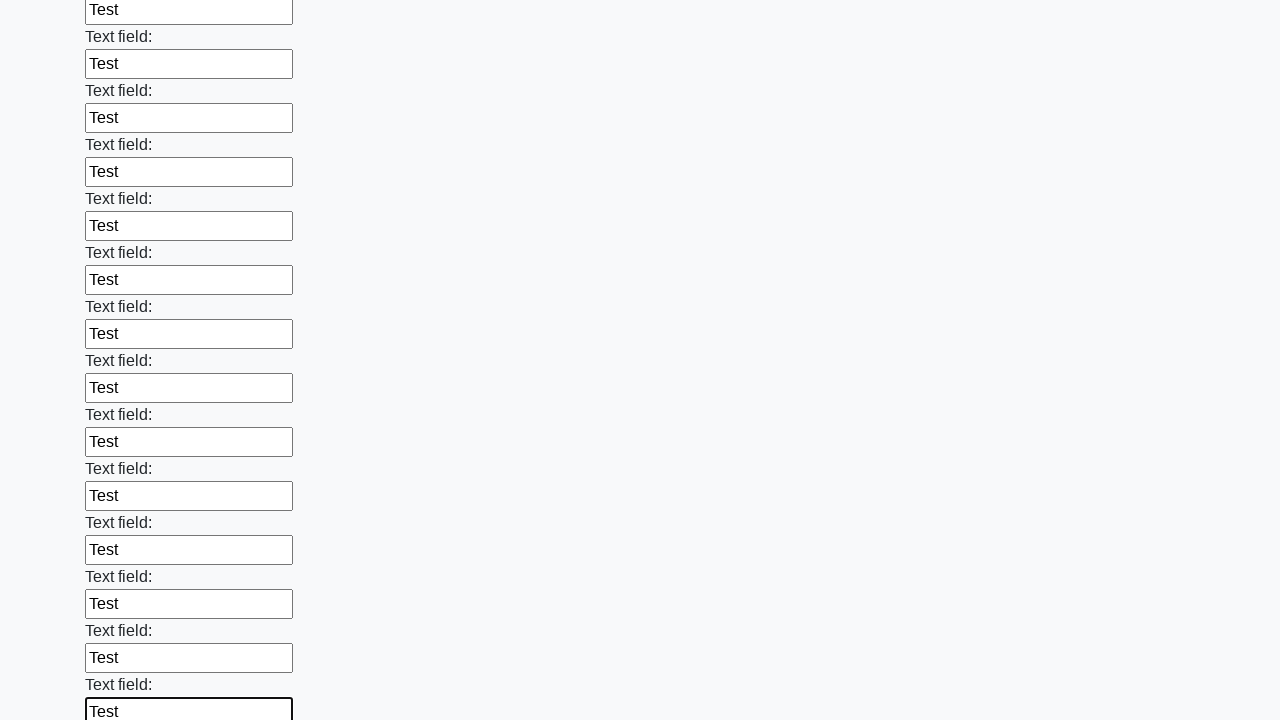

Filled input field with 'Test' on input >> nth=47
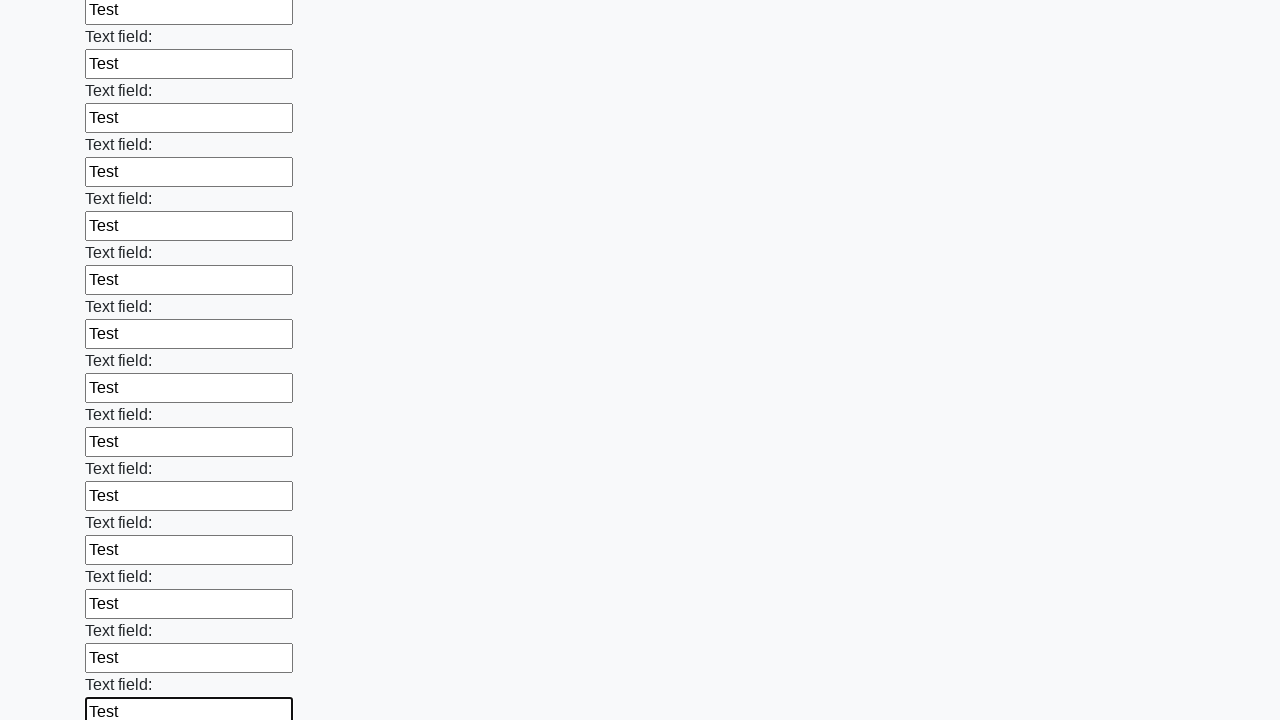

Filled input field with 'Test' on input >> nth=48
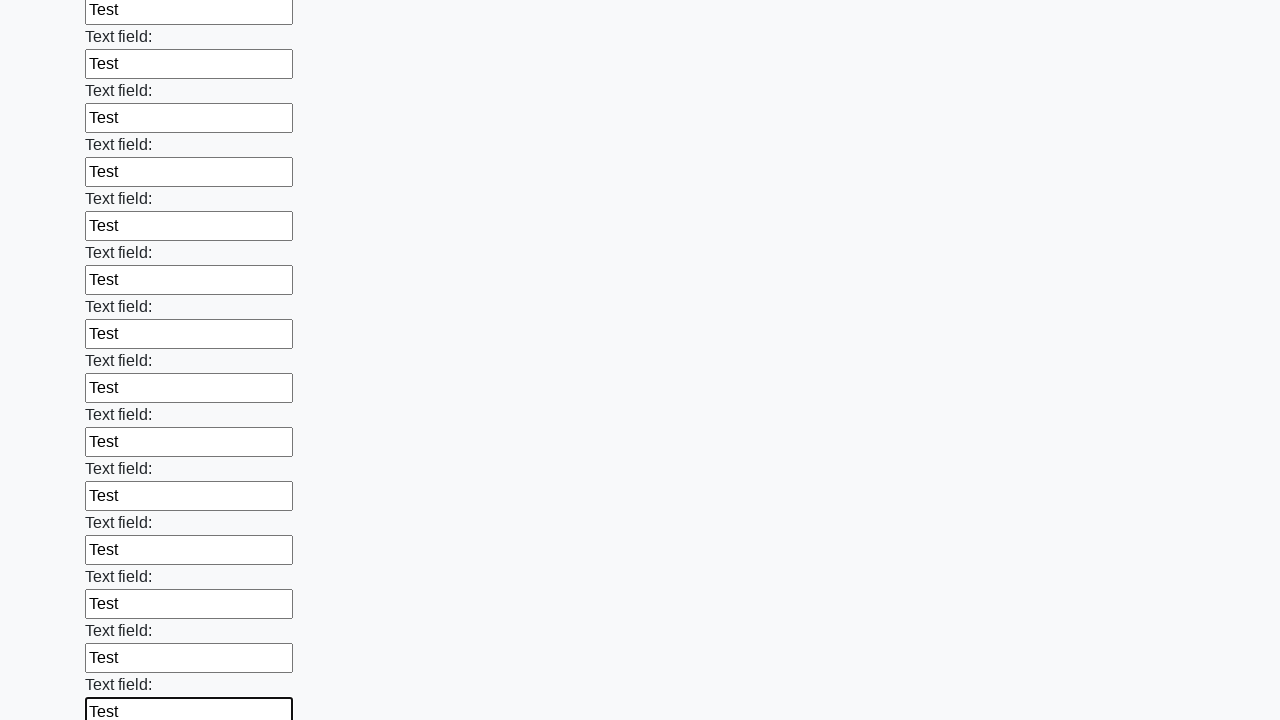

Filled input field with 'Test' on input >> nth=49
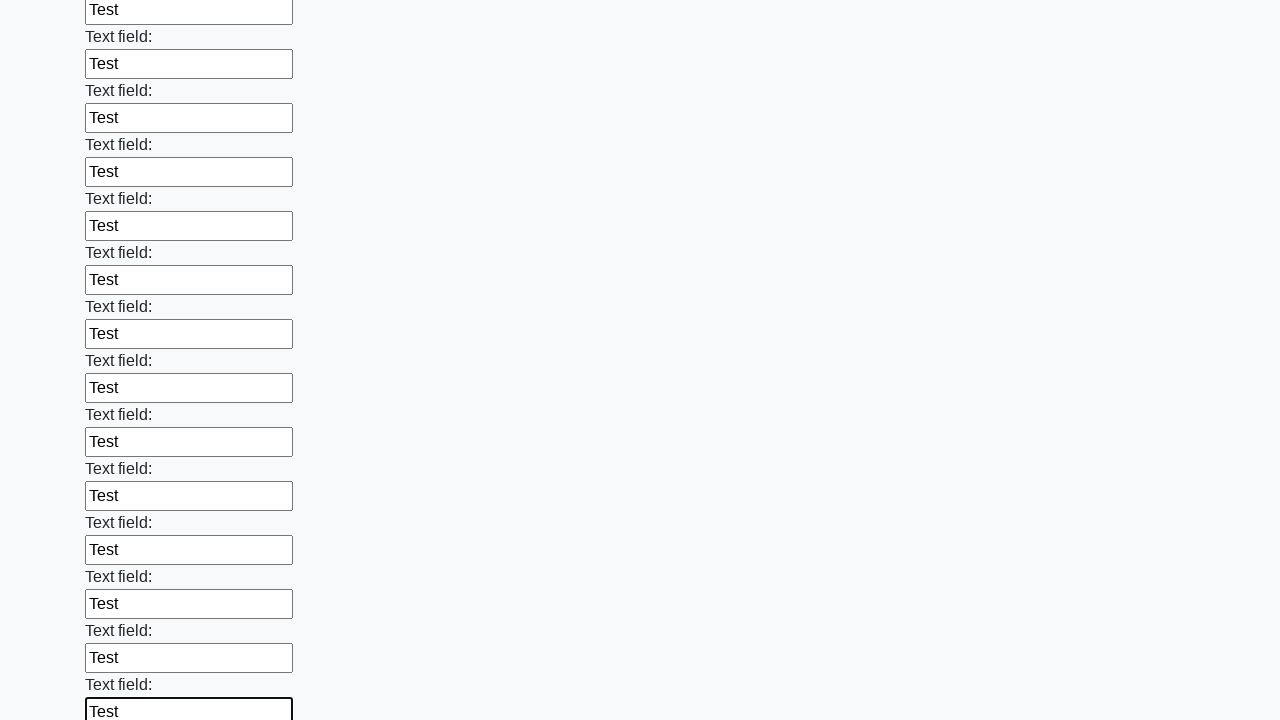

Filled input field with 'Test' on input >> nth=50
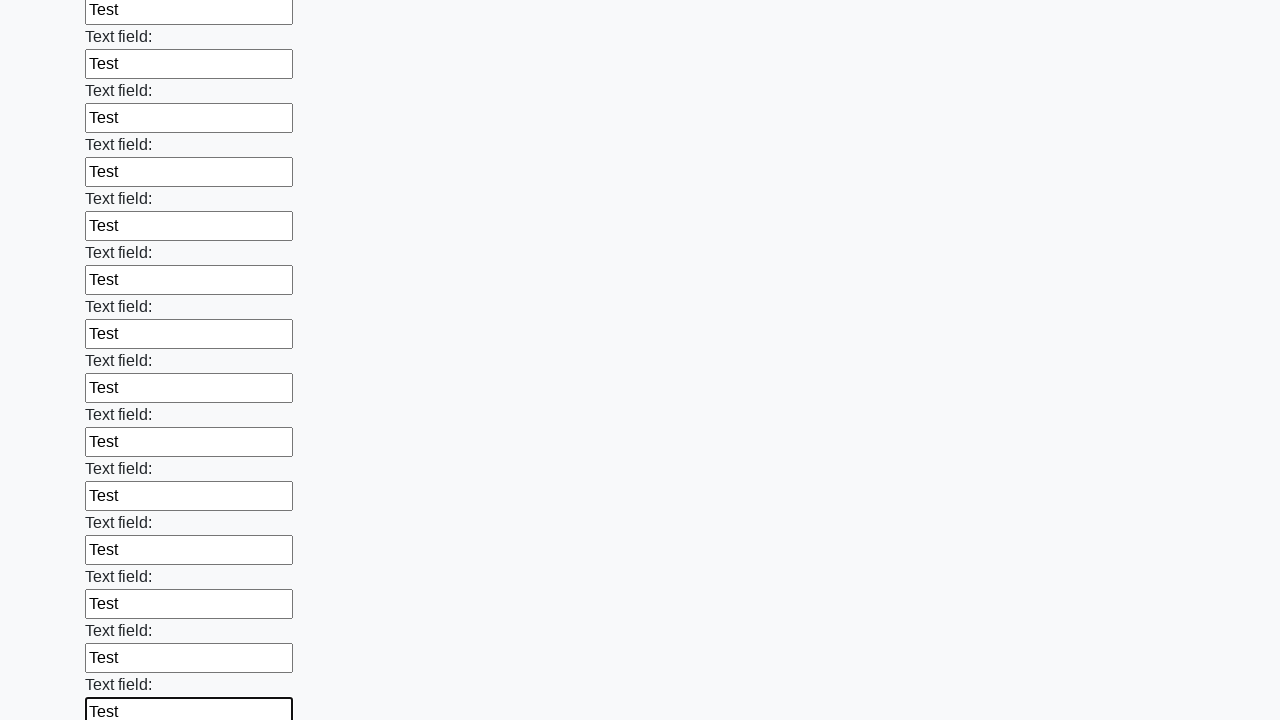

Filled input field with 'Test' on input >> nth=51
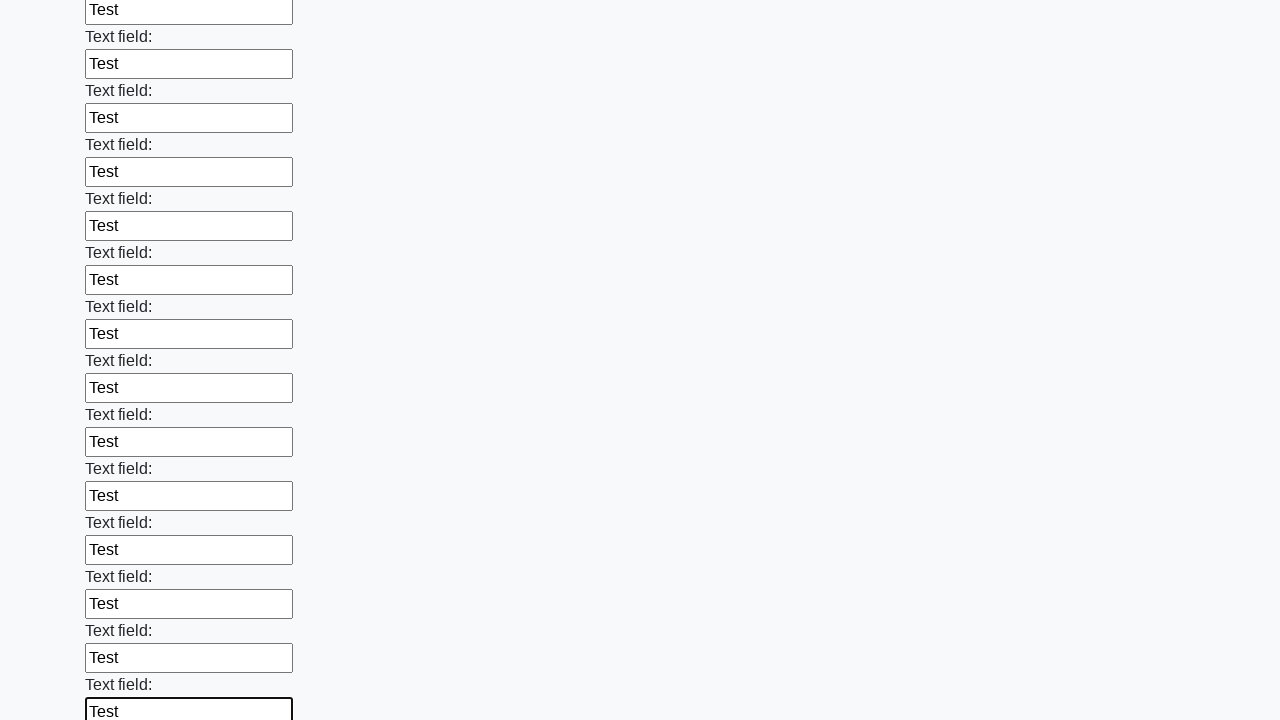

Filled input field with 'Test' on input >> nth=52
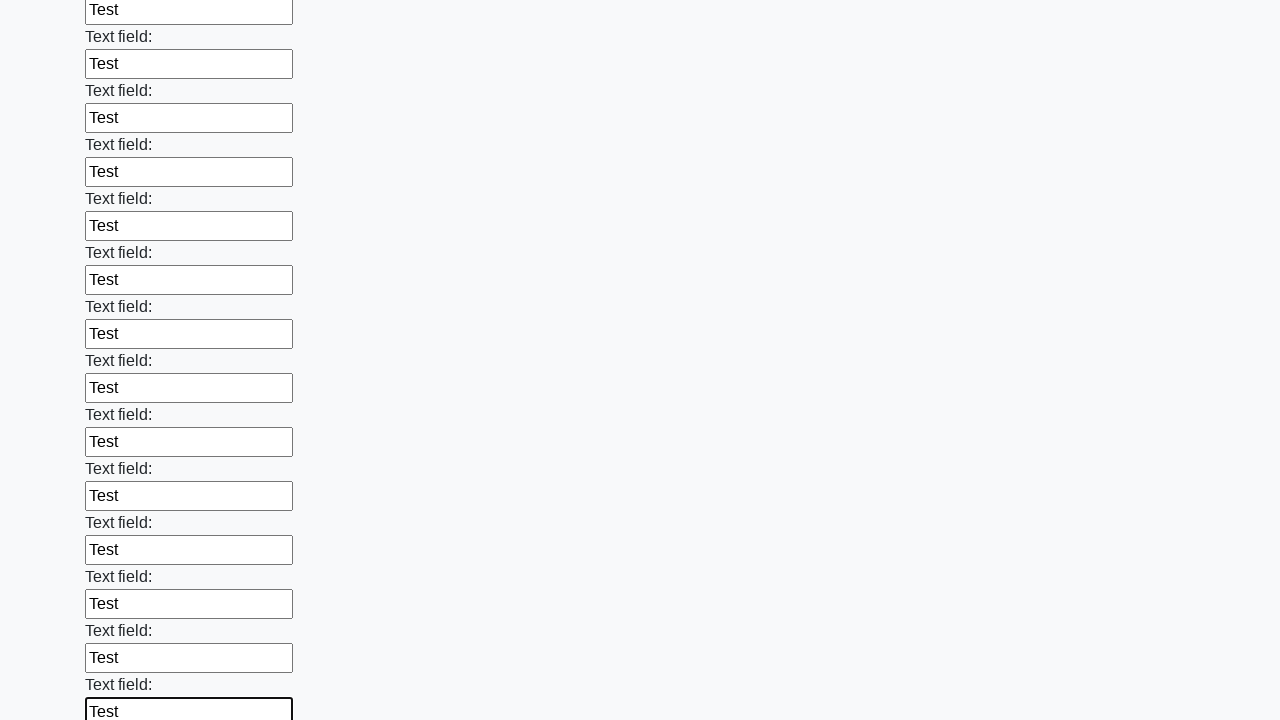

Filled input field with 'Test' on input >> nth=53
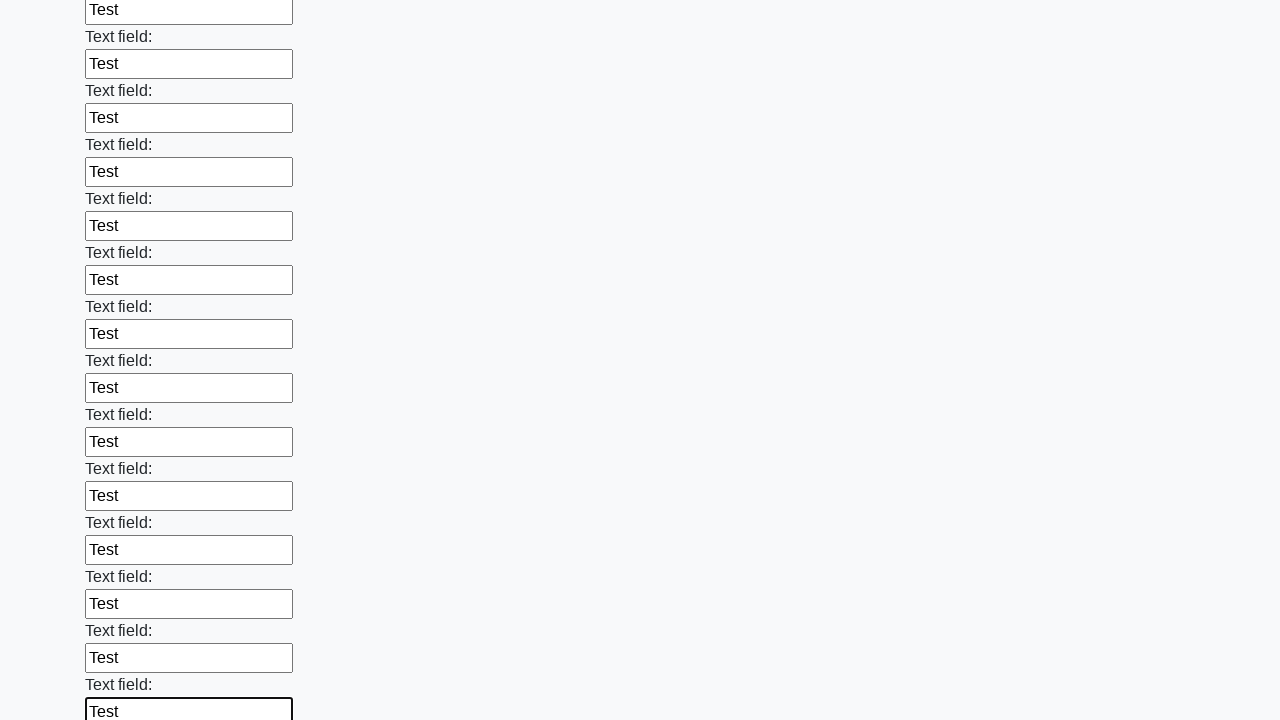

Filled input field with 'Test' on input >> nth=54
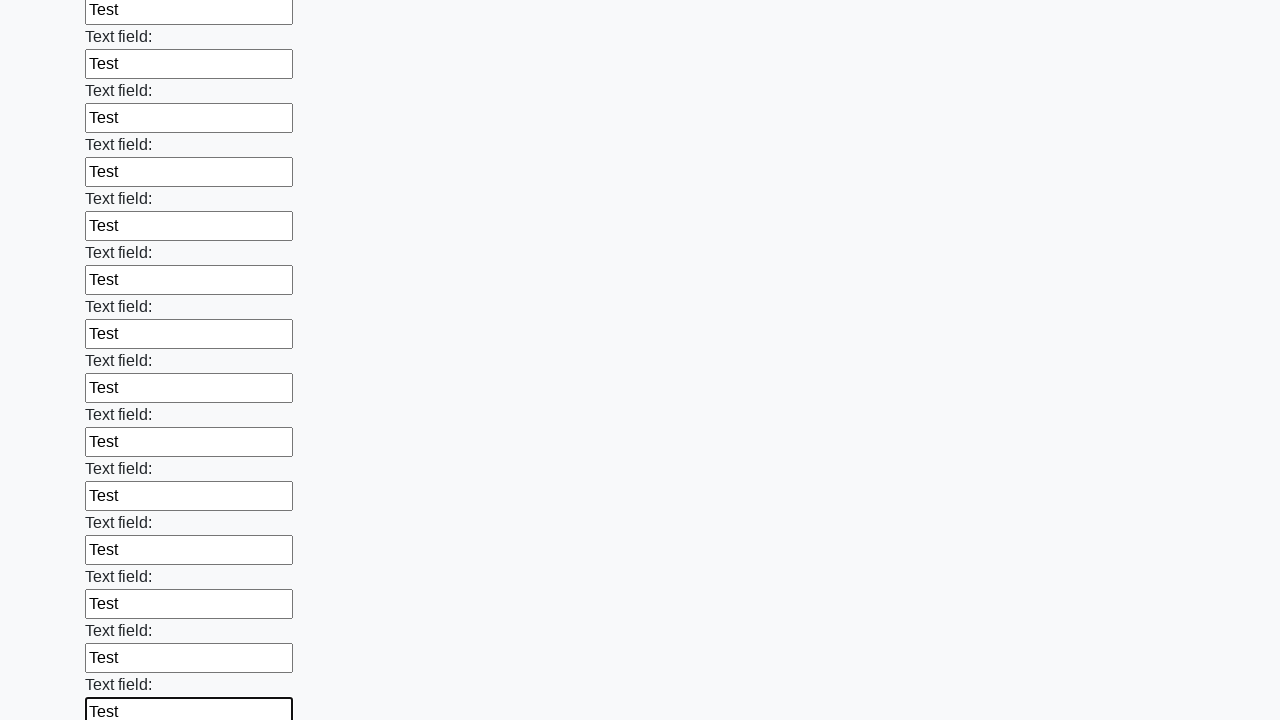

Filled input field with 'Test' on input >> nth=55
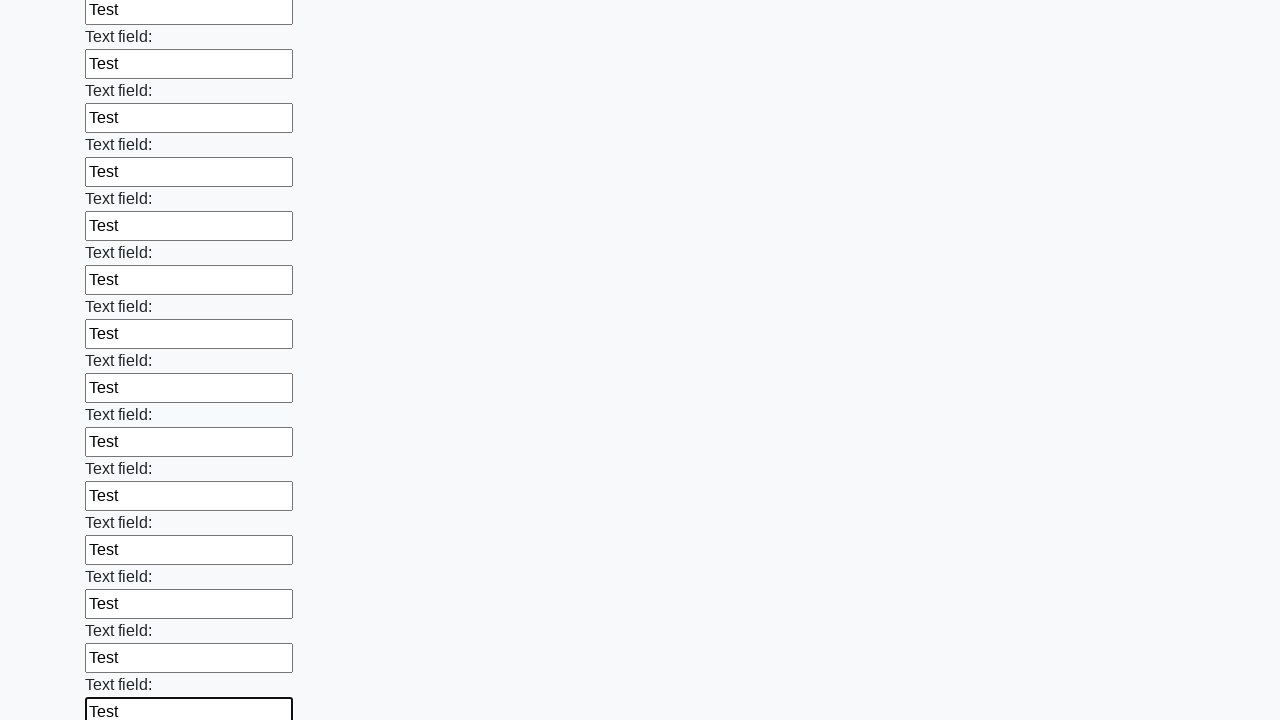

Filled input field with 'Test' on input >> nth=56
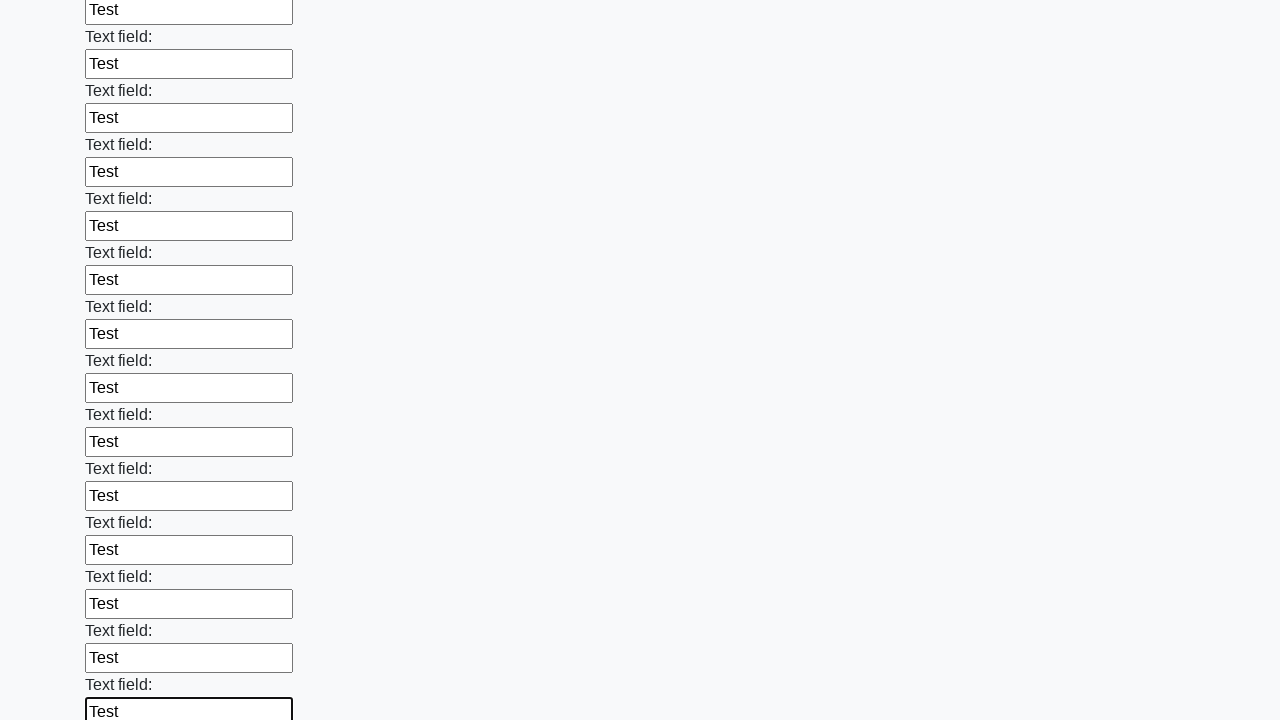

Filled input field with 'Test' on input >> nth=57
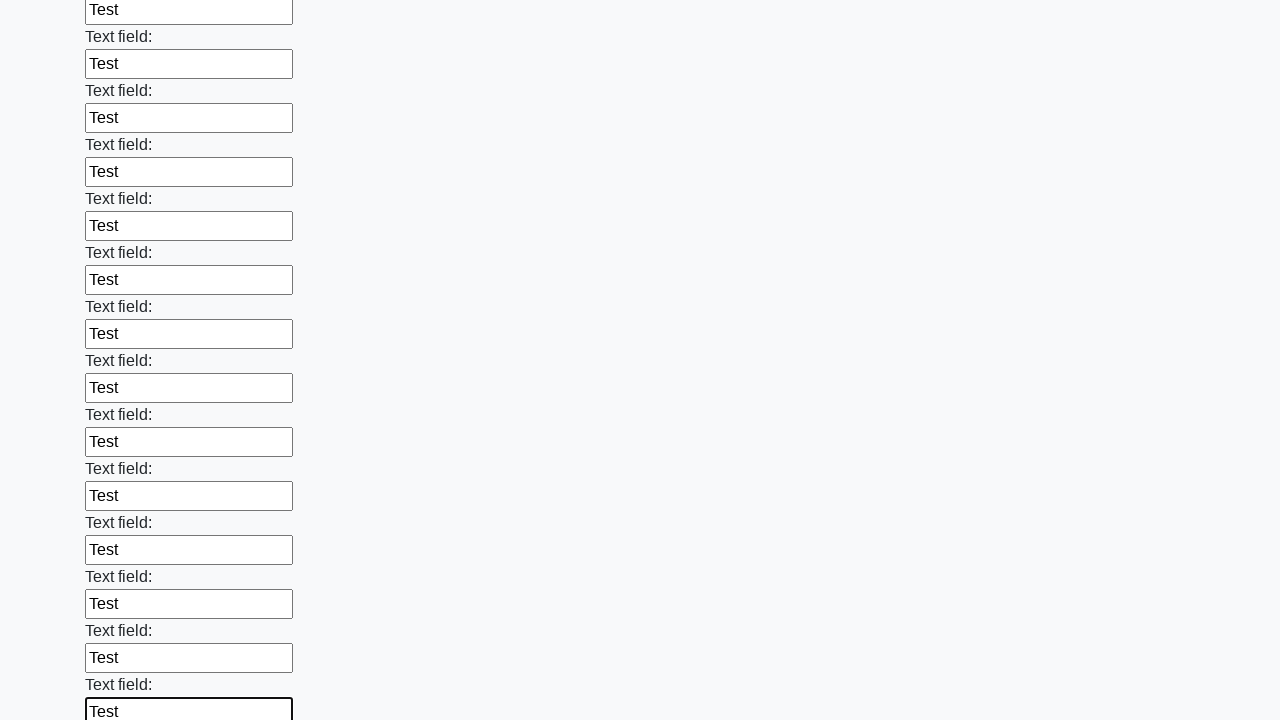

Filled input field with 'Test' on input >> nth=58
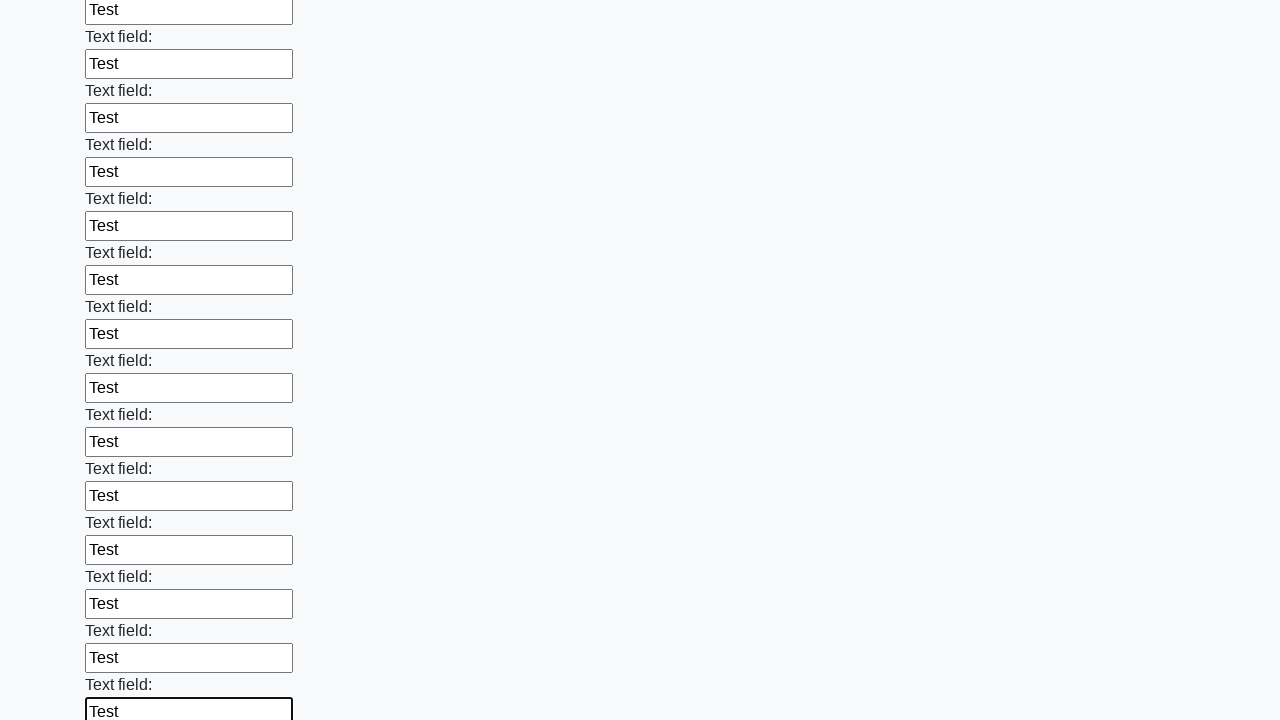

Filled input field with 'Test' on input >> nth=59
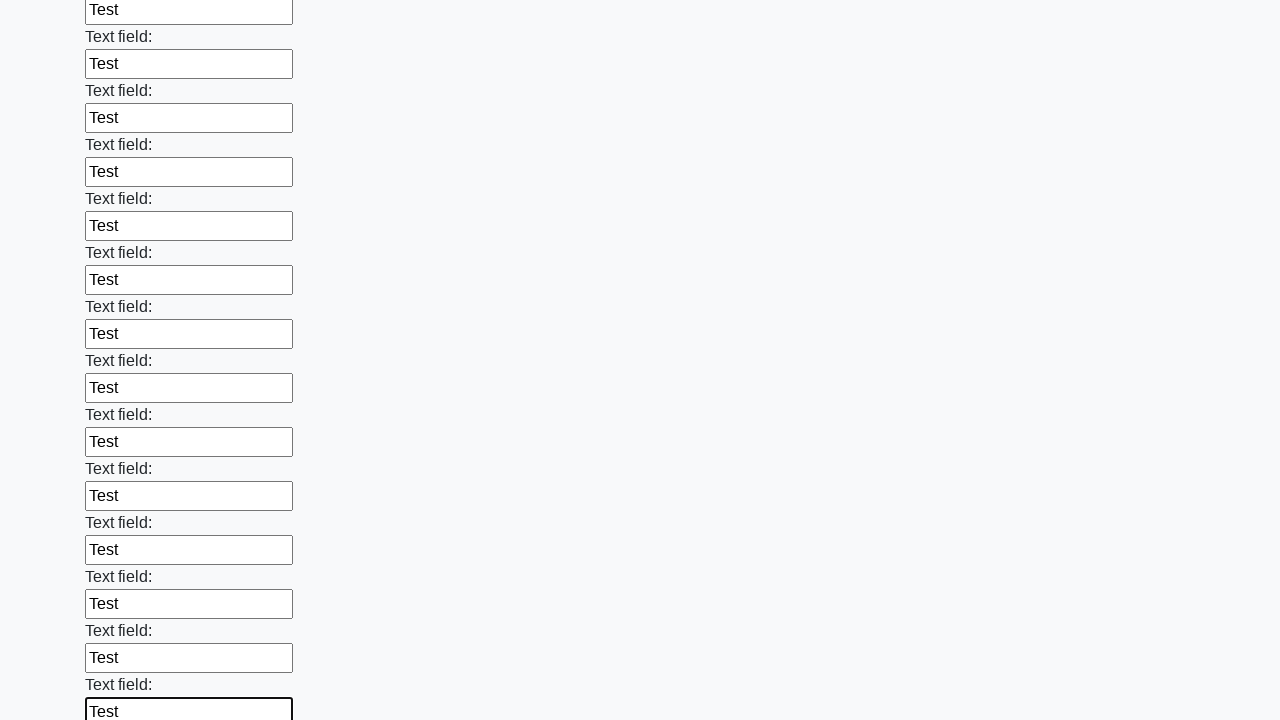

Filled input field with 'Test' on input >> nth=60
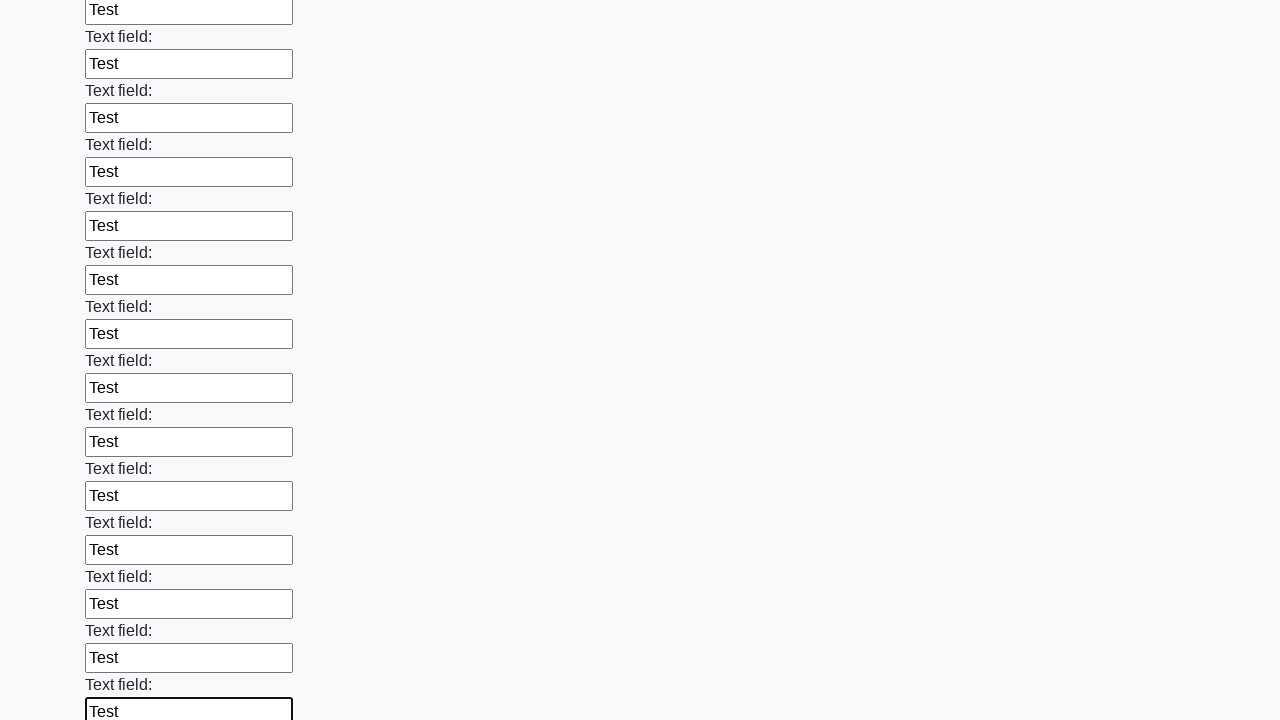

Filled input field with 'Test' on input >> nth=61
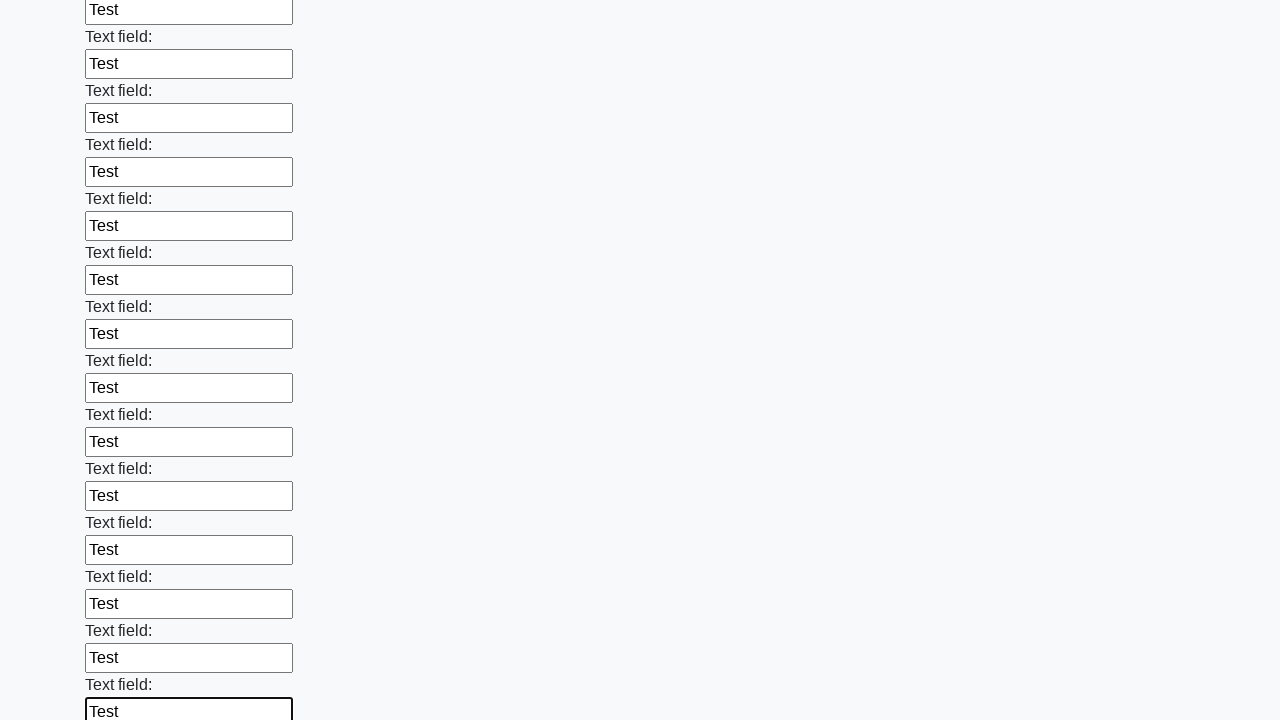

Filled input field with 'Test' on input >> nth=62
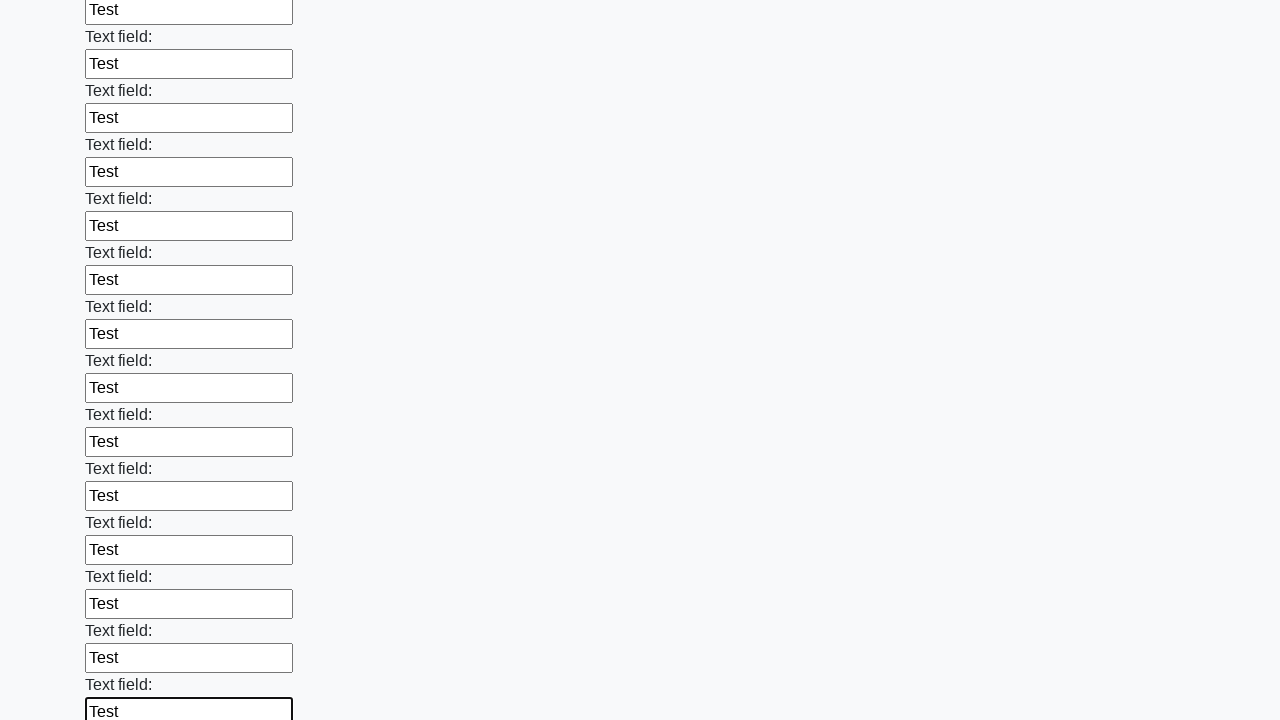

Filled input field with 'Test' on input >> nth=63
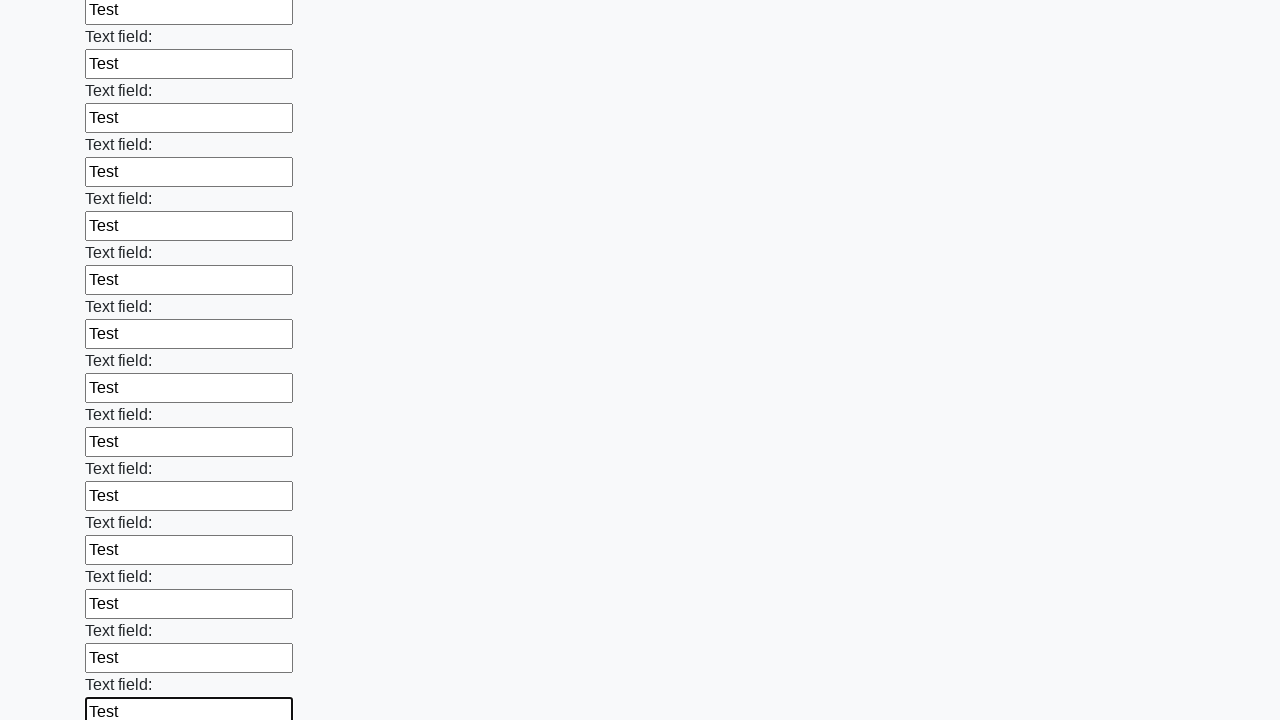

Filled input field with 'Test' on input >> nth=64
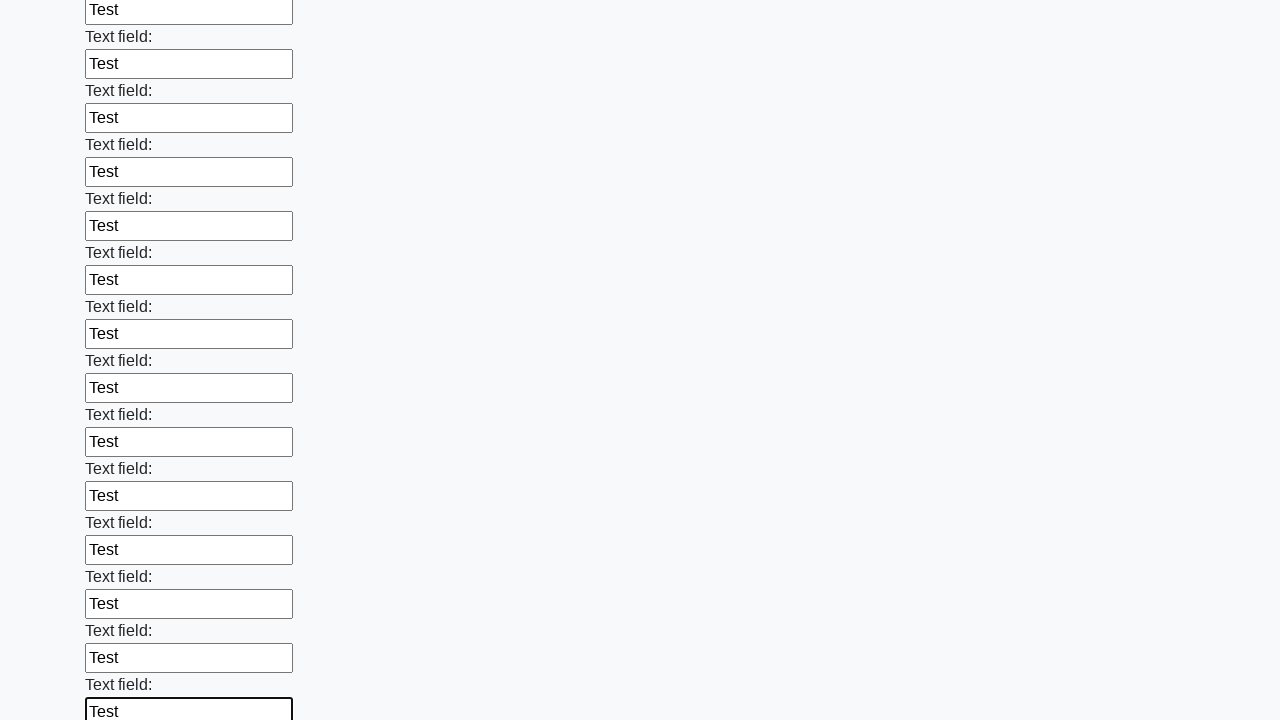

Filled input field with 'Test' on input >> nth=65
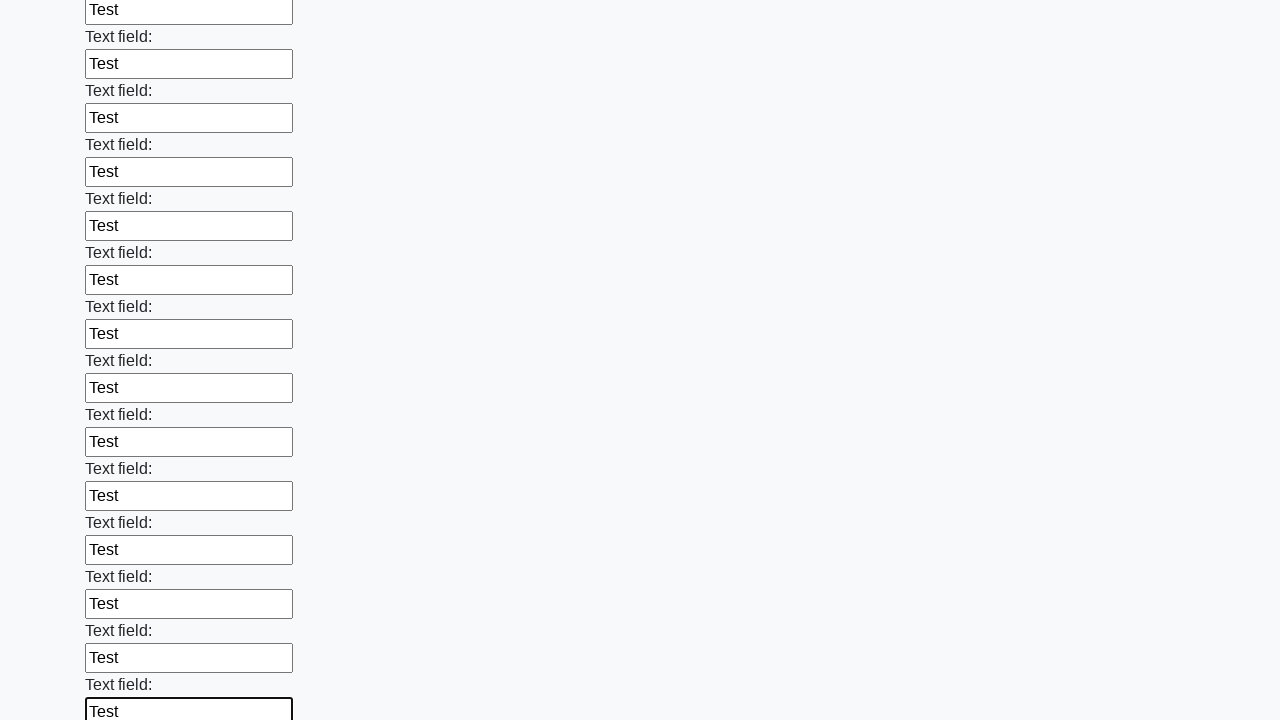

Filled input field with 'Test' on input >> nth=66
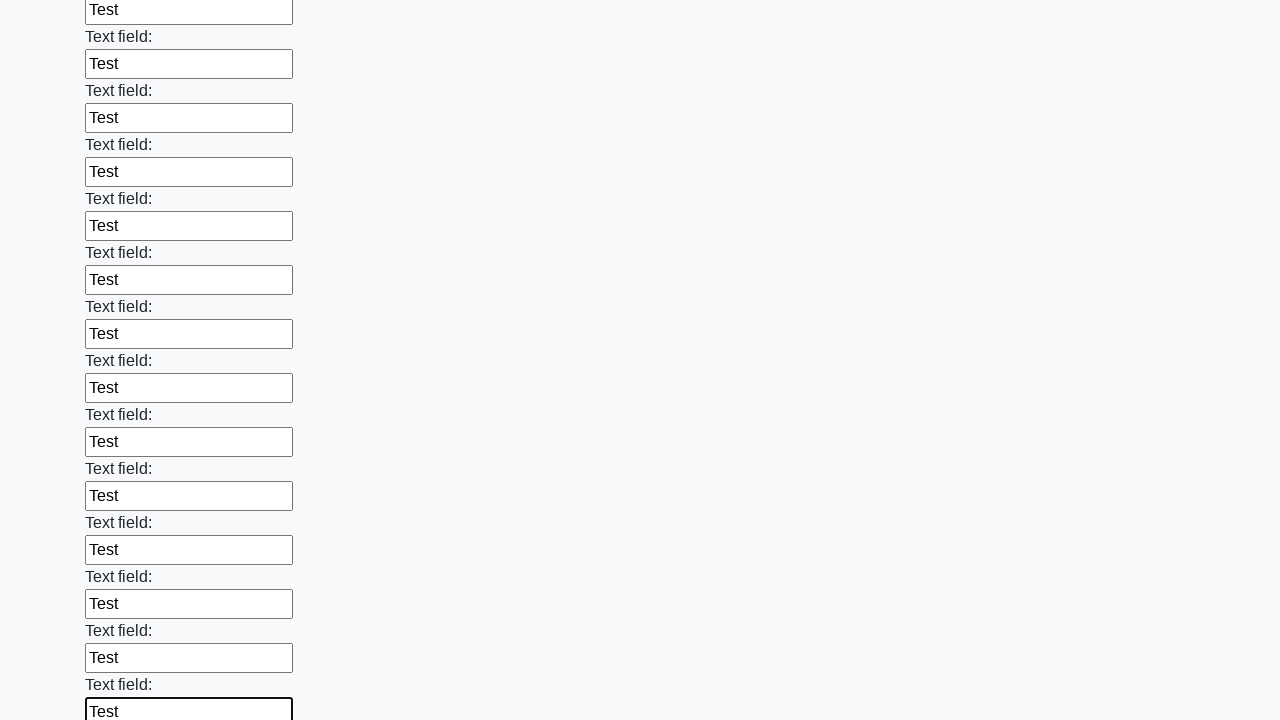

Filled input field with 'Test' on input >> nth=67
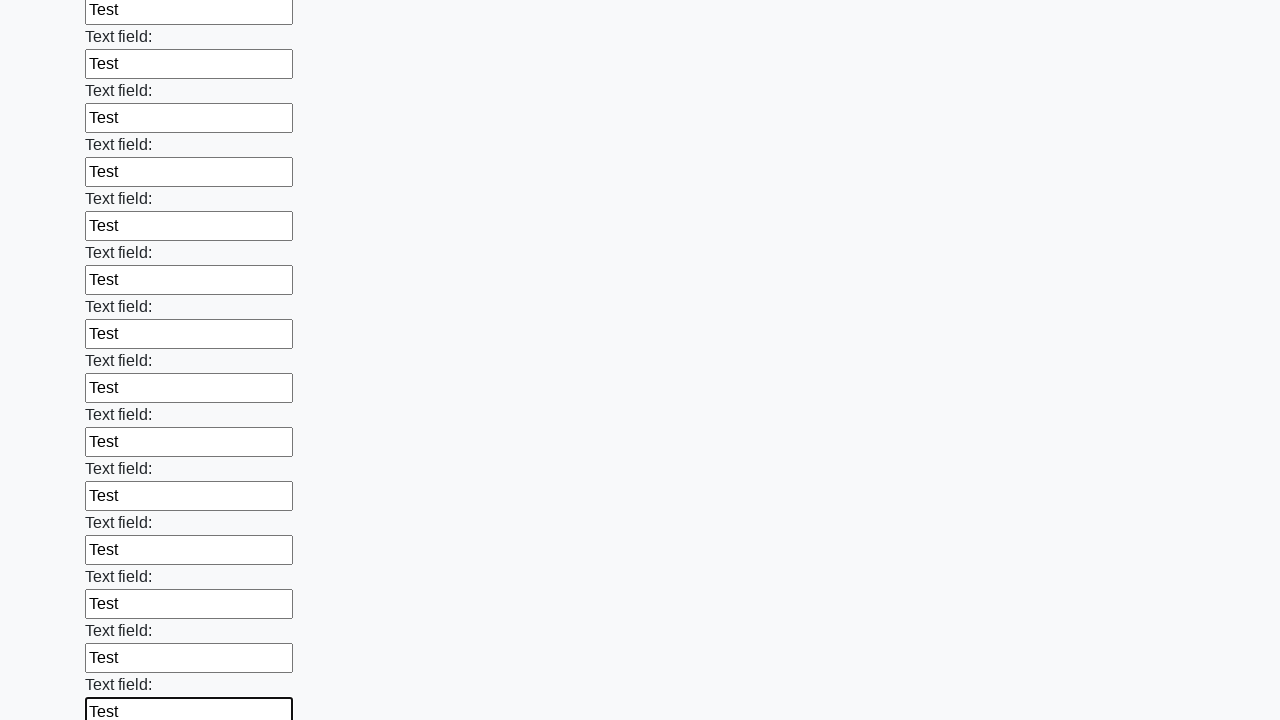

Filled input field with 'Test' on input >> nth=68
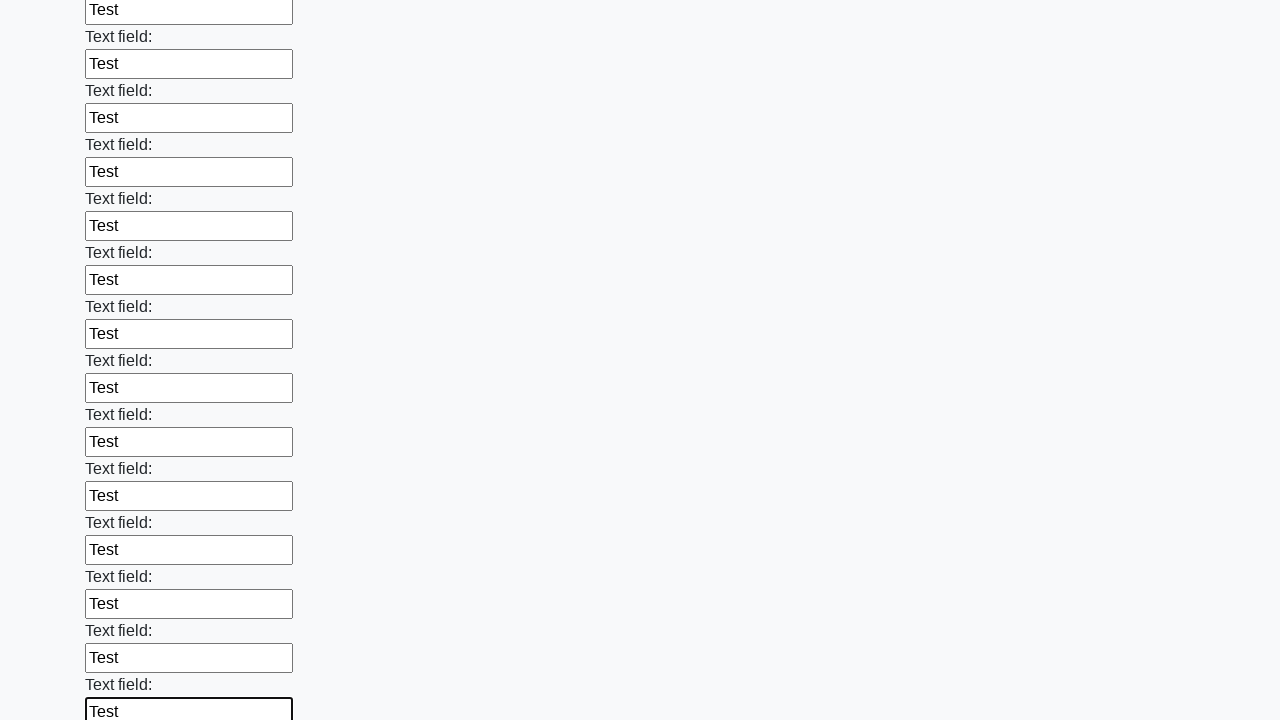

Filled input field with 'Test' on input >> nth=69
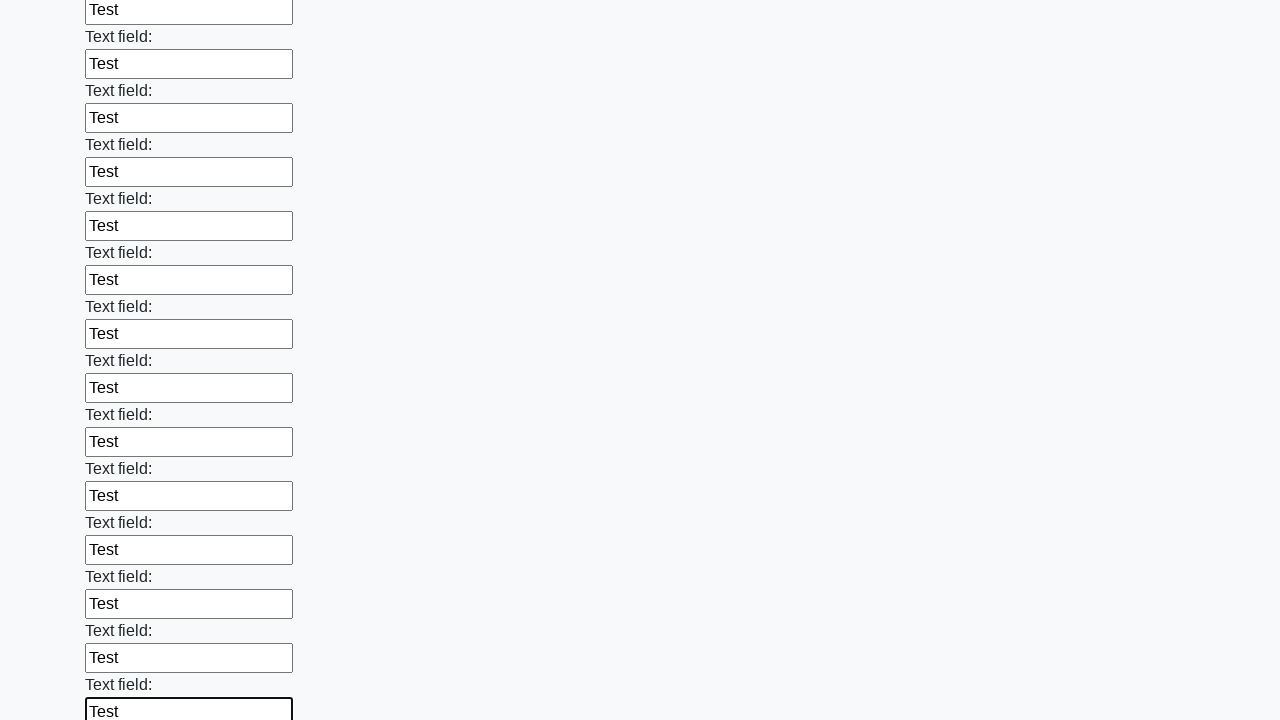

Filled input field with 'Test' on input >> nth=70
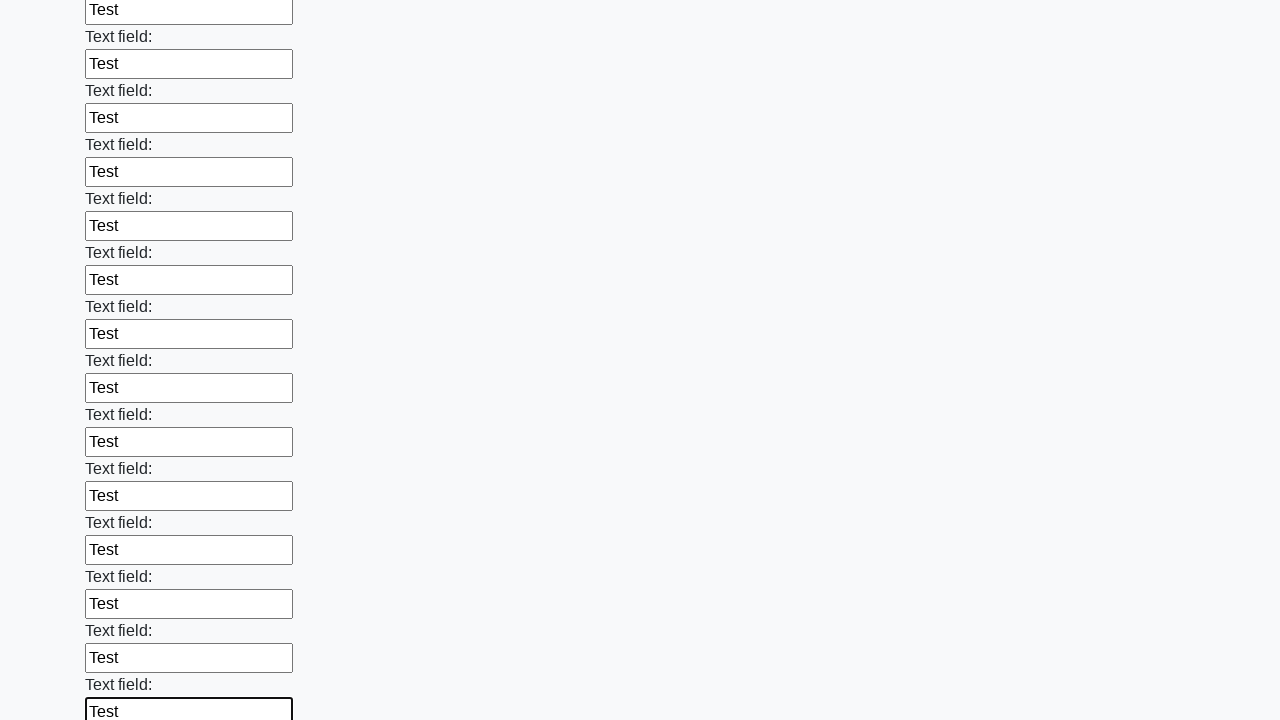

Filled input field with 'Test' on input >> nth=71
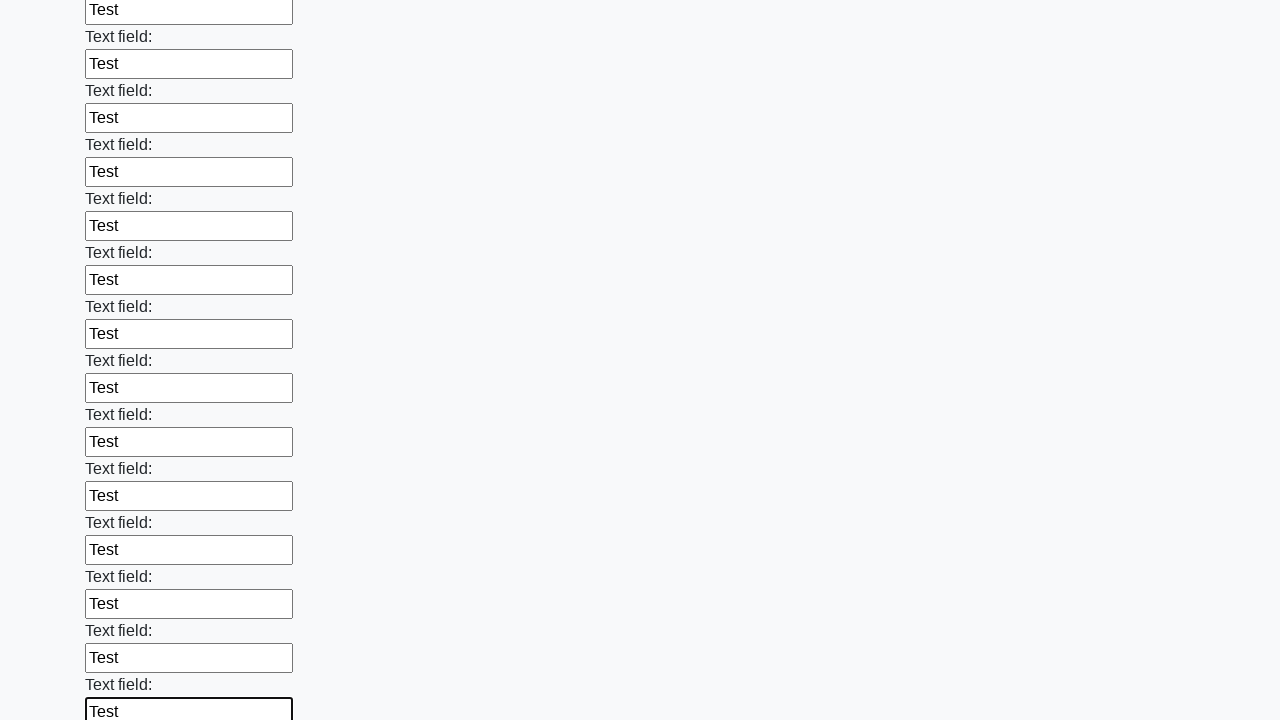

Filled input field with 'Test' on input >> nth=72
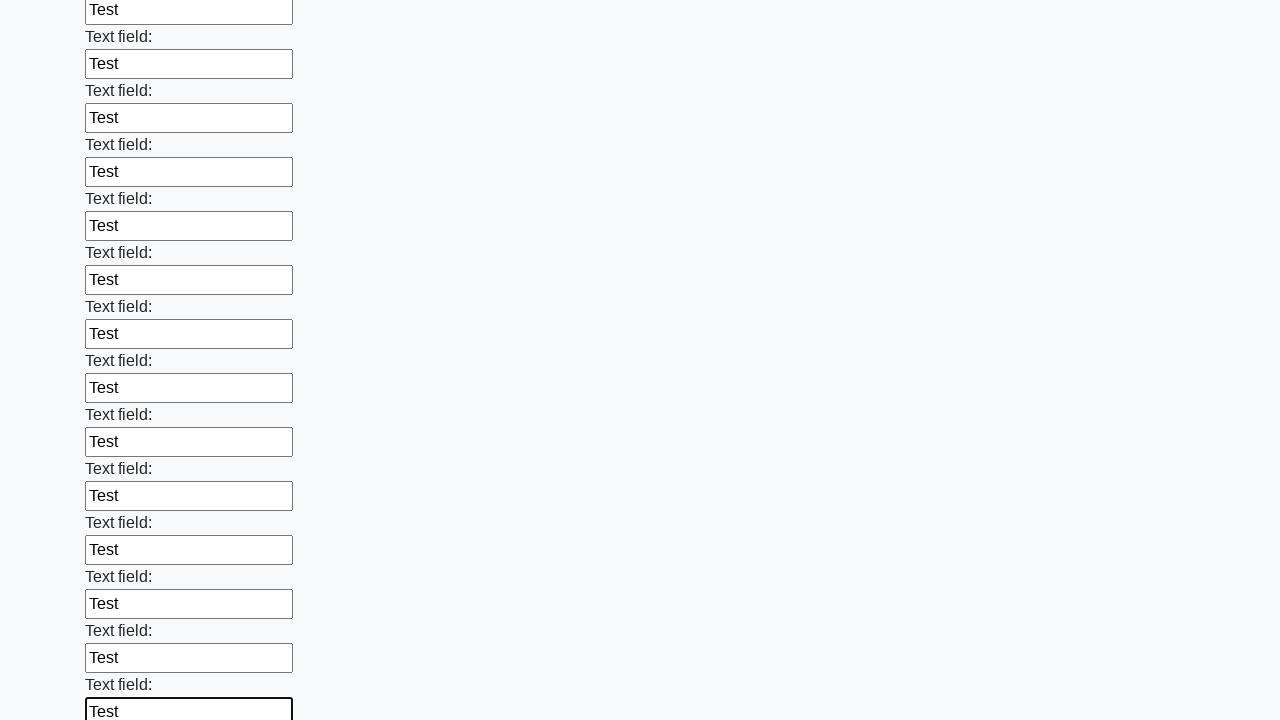

Filled input field with 'Test' on input >> nth=73
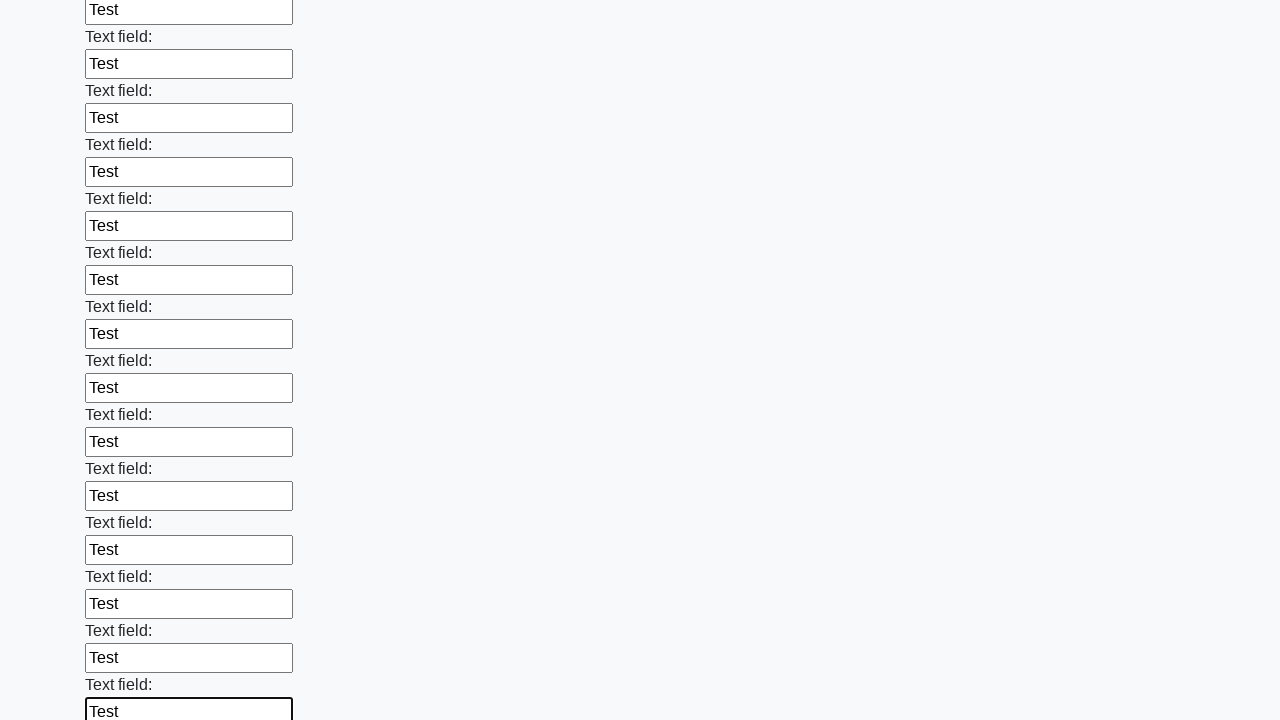

Filled input field with 'Test' on input >> nth=74
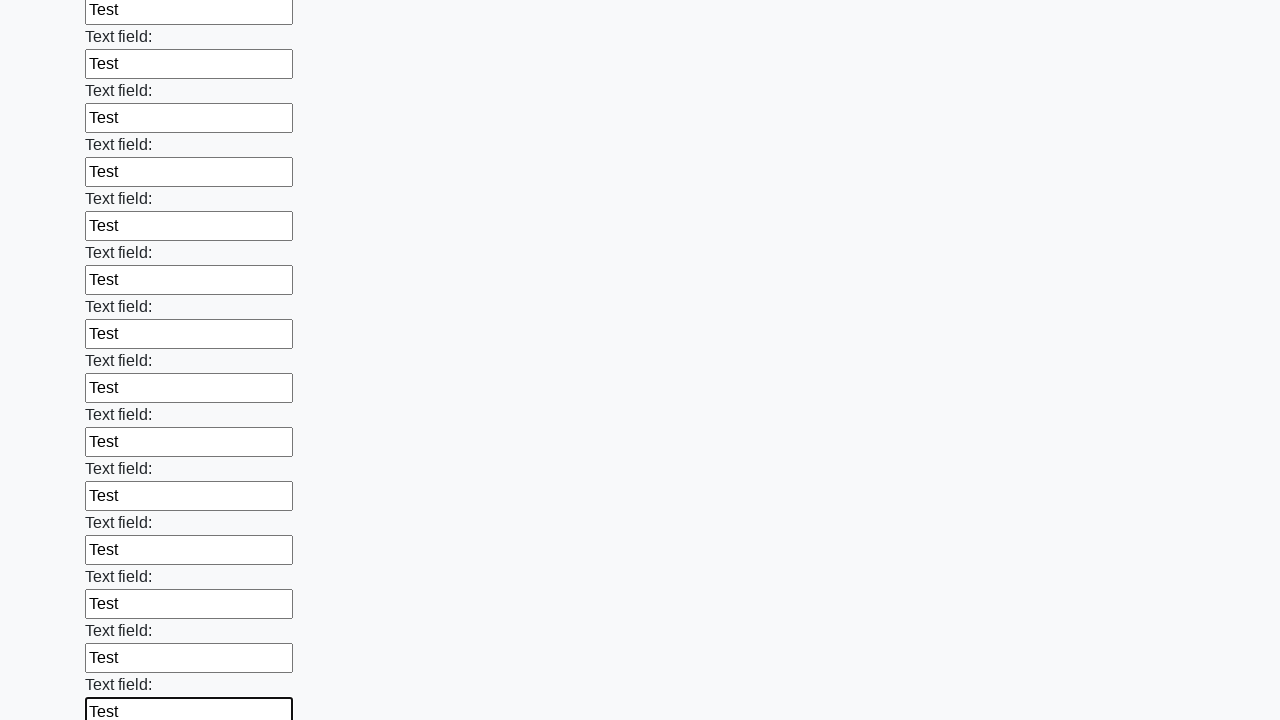

Filled input field with 'Test' on input >> nth=75
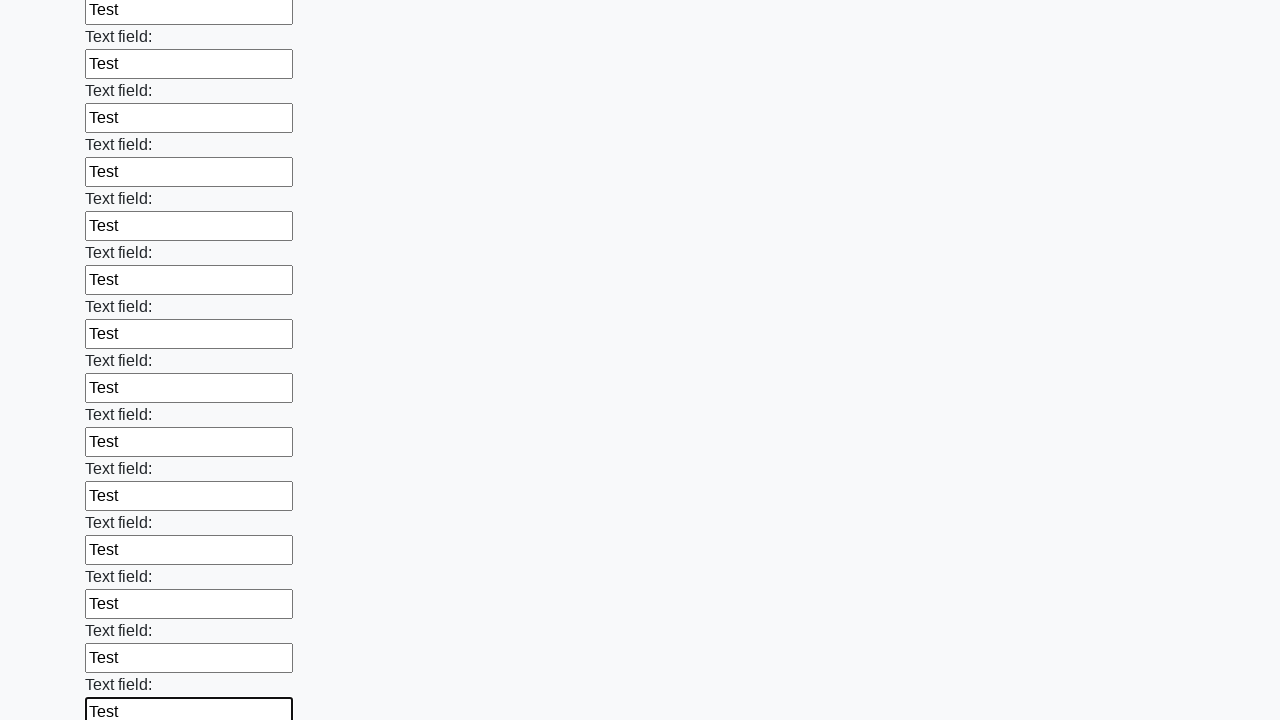

Filled input field with 'Test' on input >> nth=76
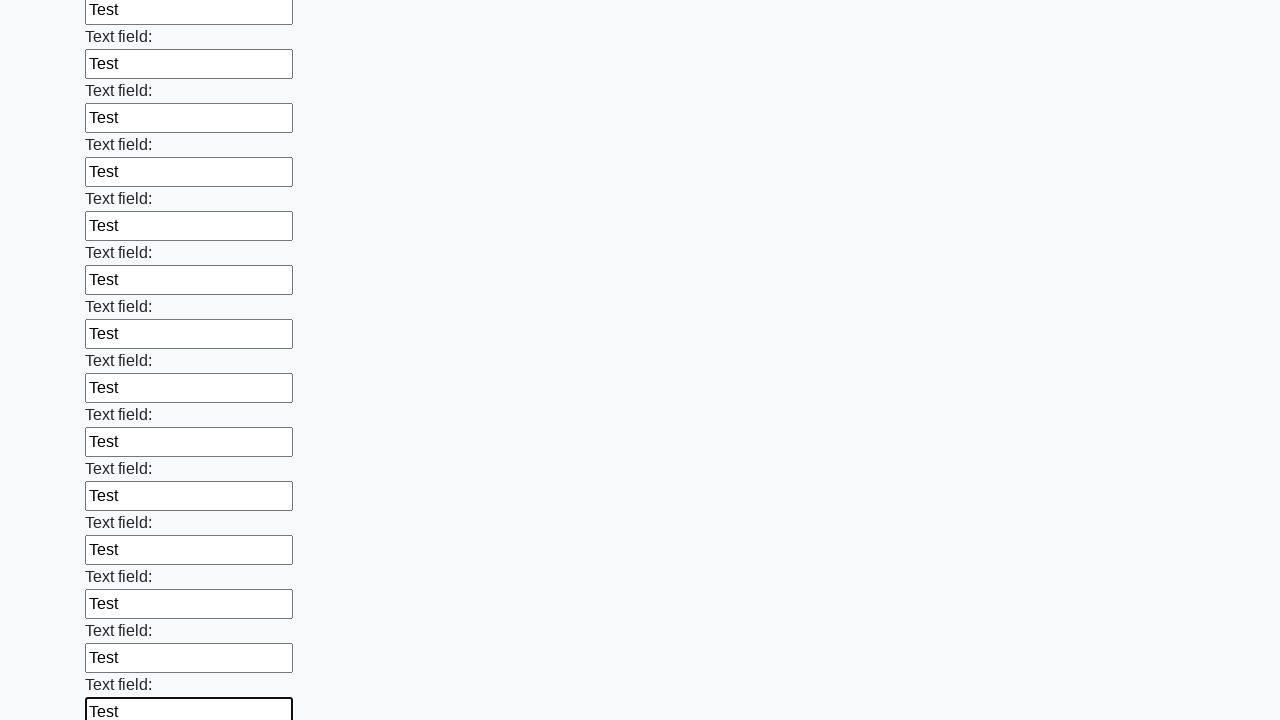

Filled input field with 'Test' on input >> nth=77
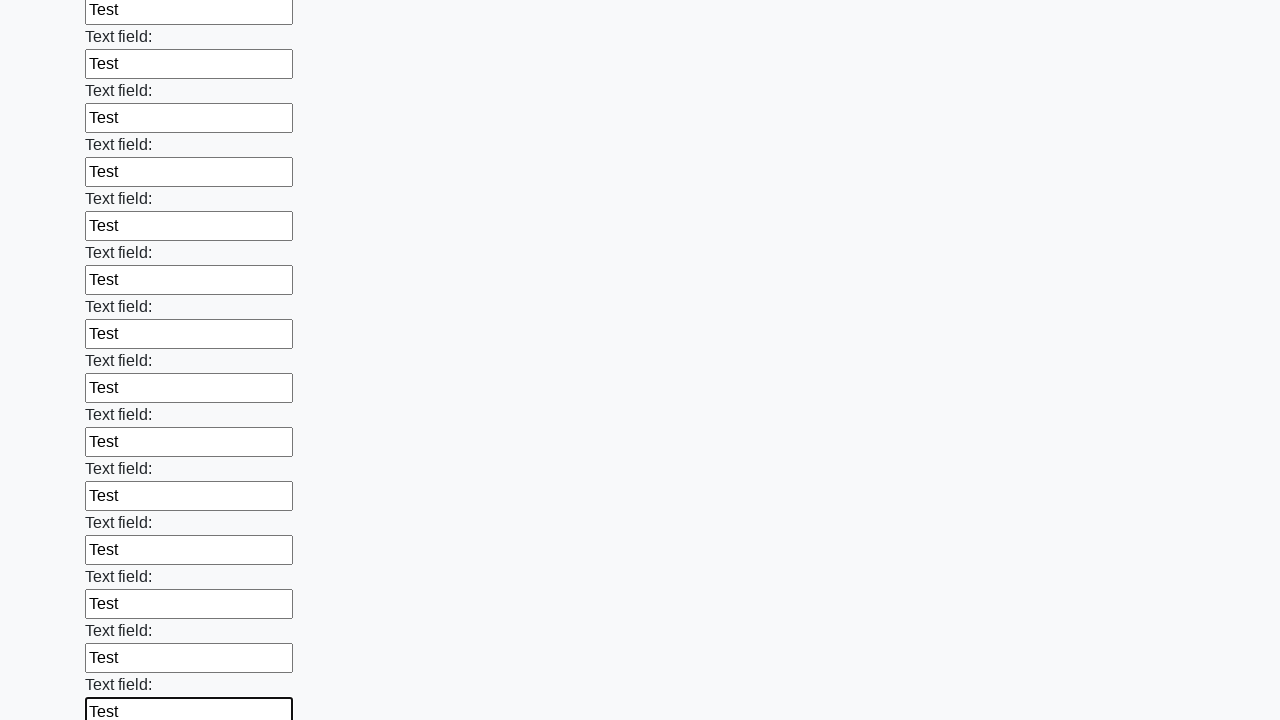

Filled input field with 'Test' on input >> nth=78
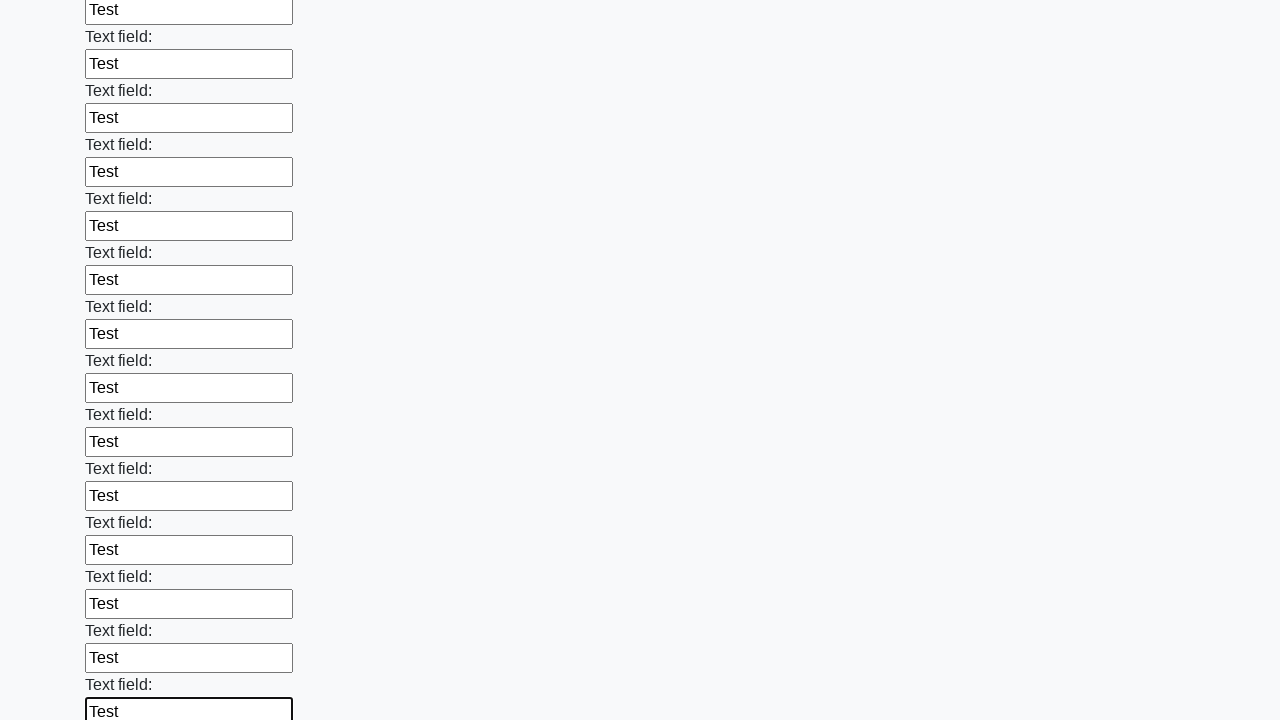

Filled input field with 'Test' on input >> nth=79
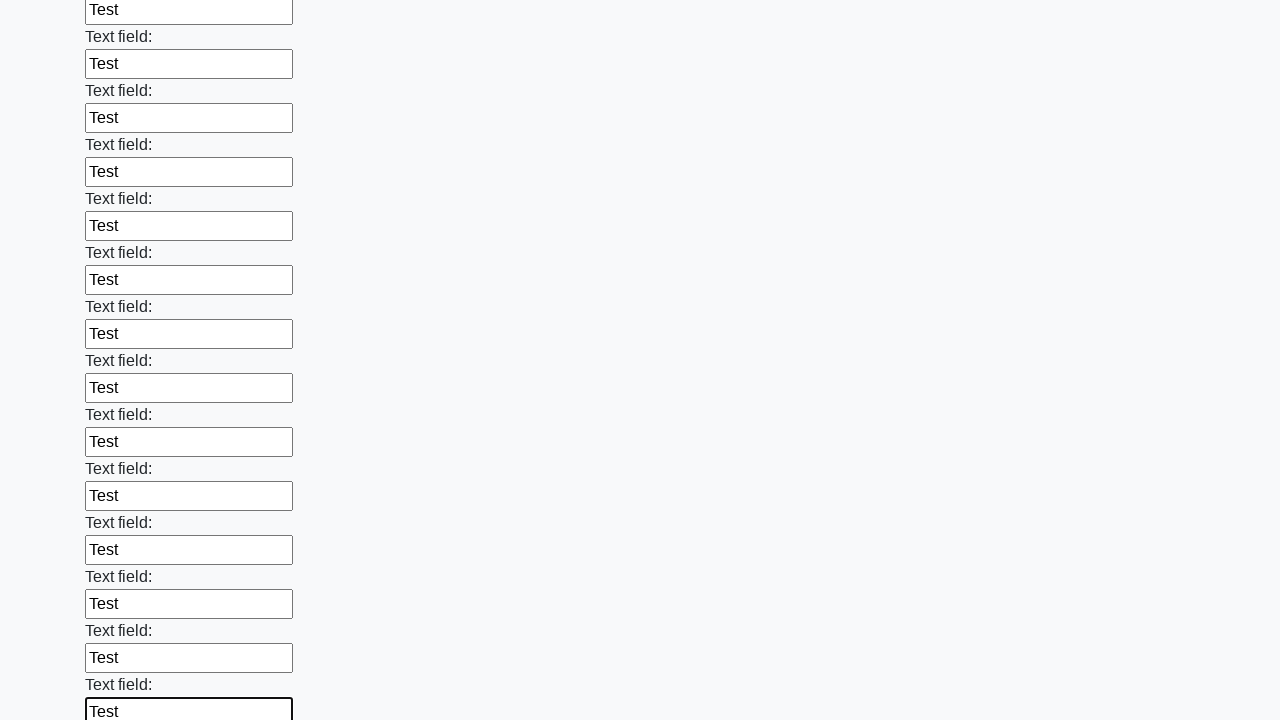

Filled input field with 'Test' on input >> nth=80
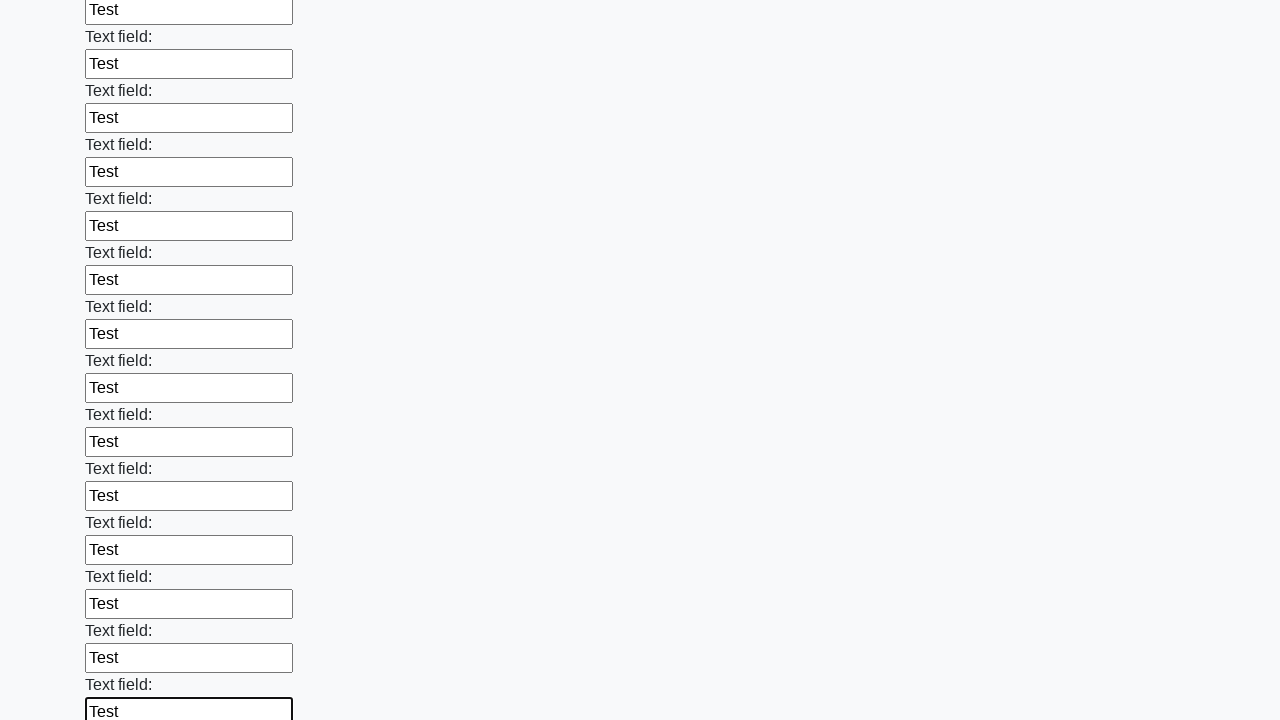

Filled input field with 'Test' on input >> nth=81
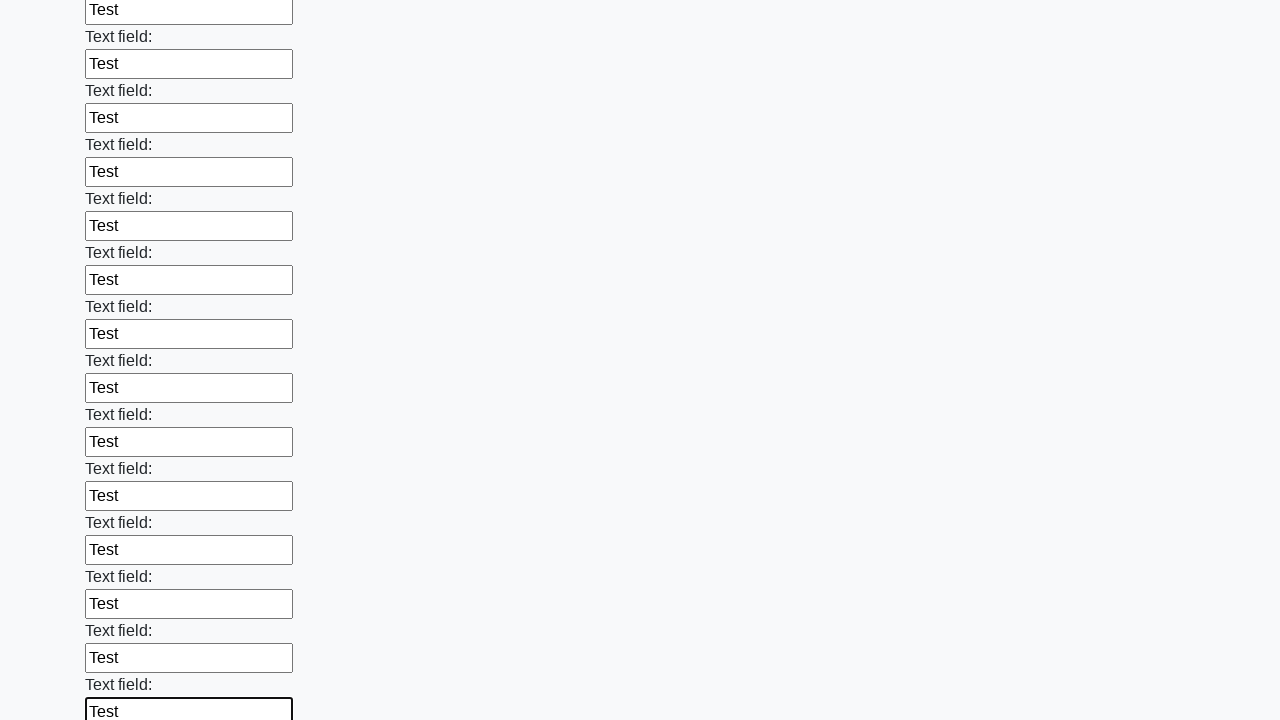

Filled input field with 'Test' on input >> nth=82
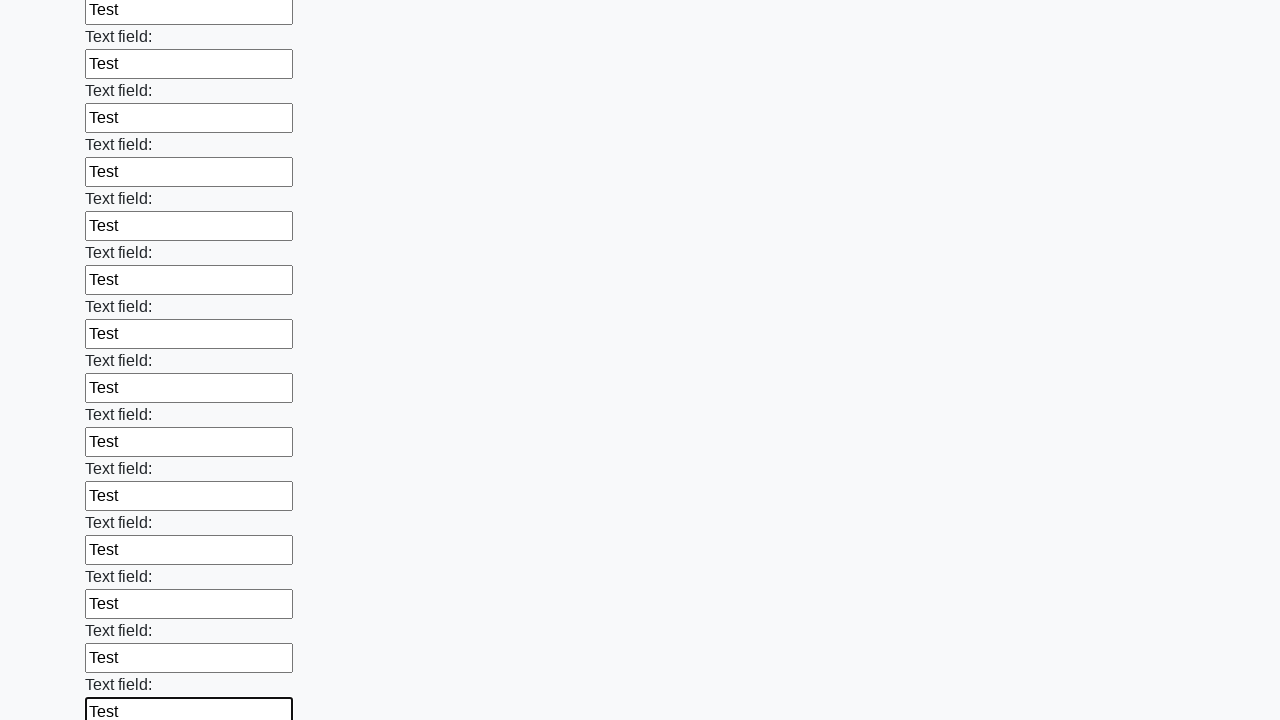

Filled input field with 'Test' on input >> nth=83
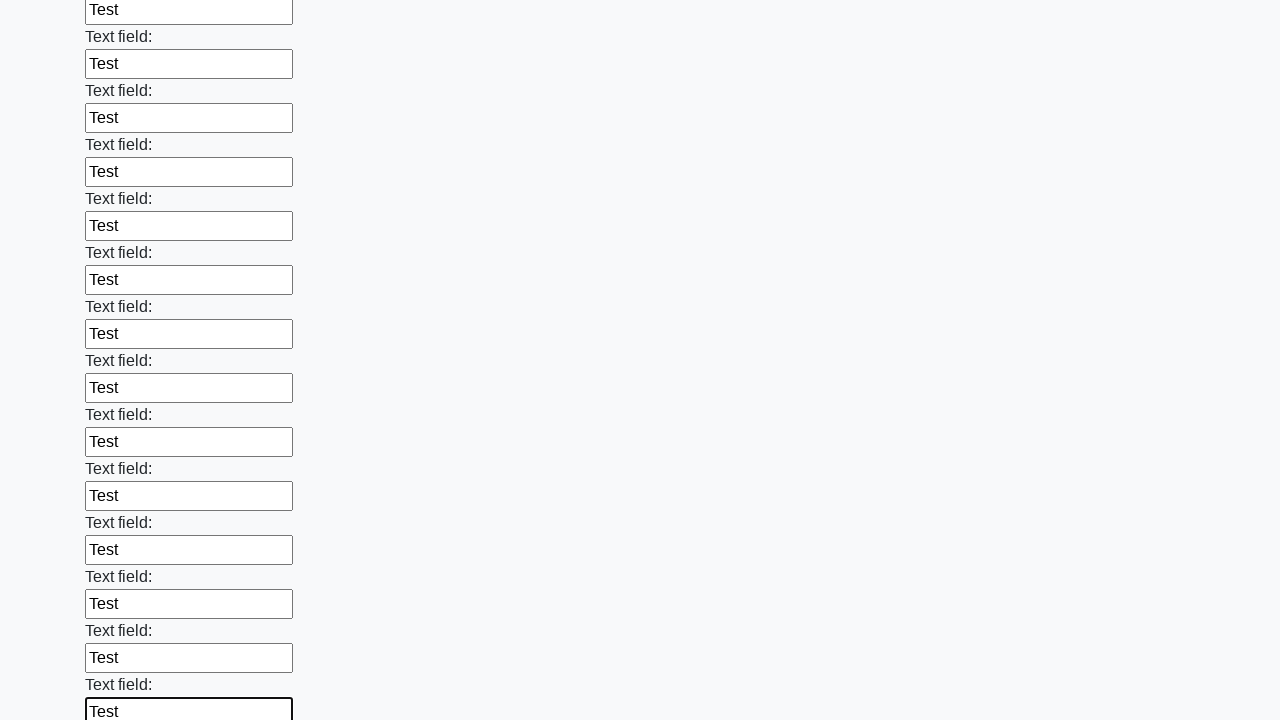

Filled input field with 'Test' on input >> nth=84
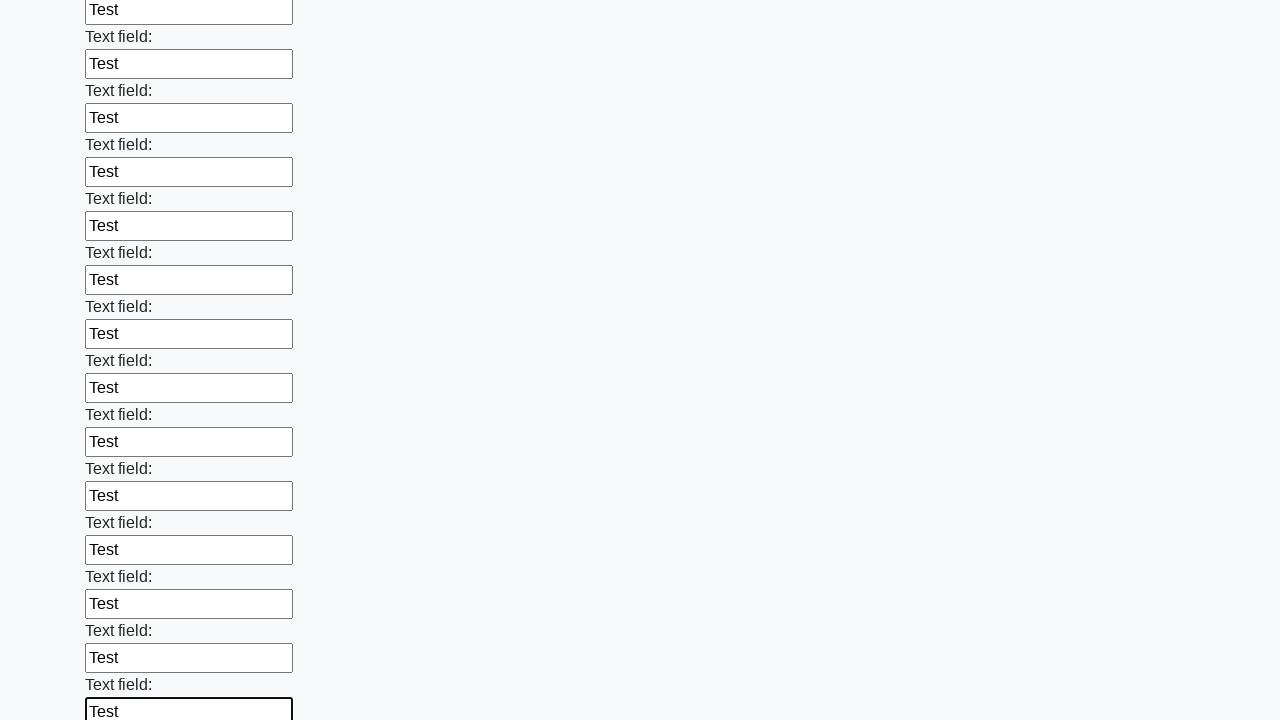

Filled input field with 'Test' on input >> nth=85
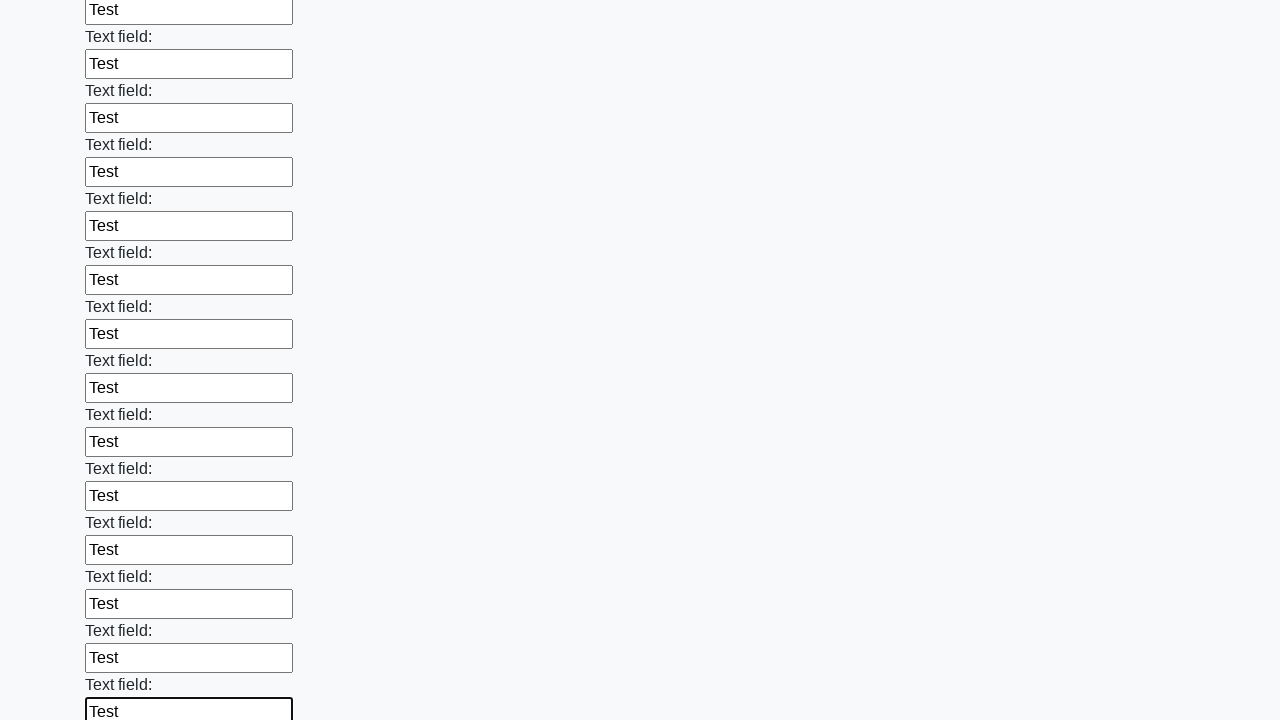

Filled input field with 'Test' on input >> nth=86
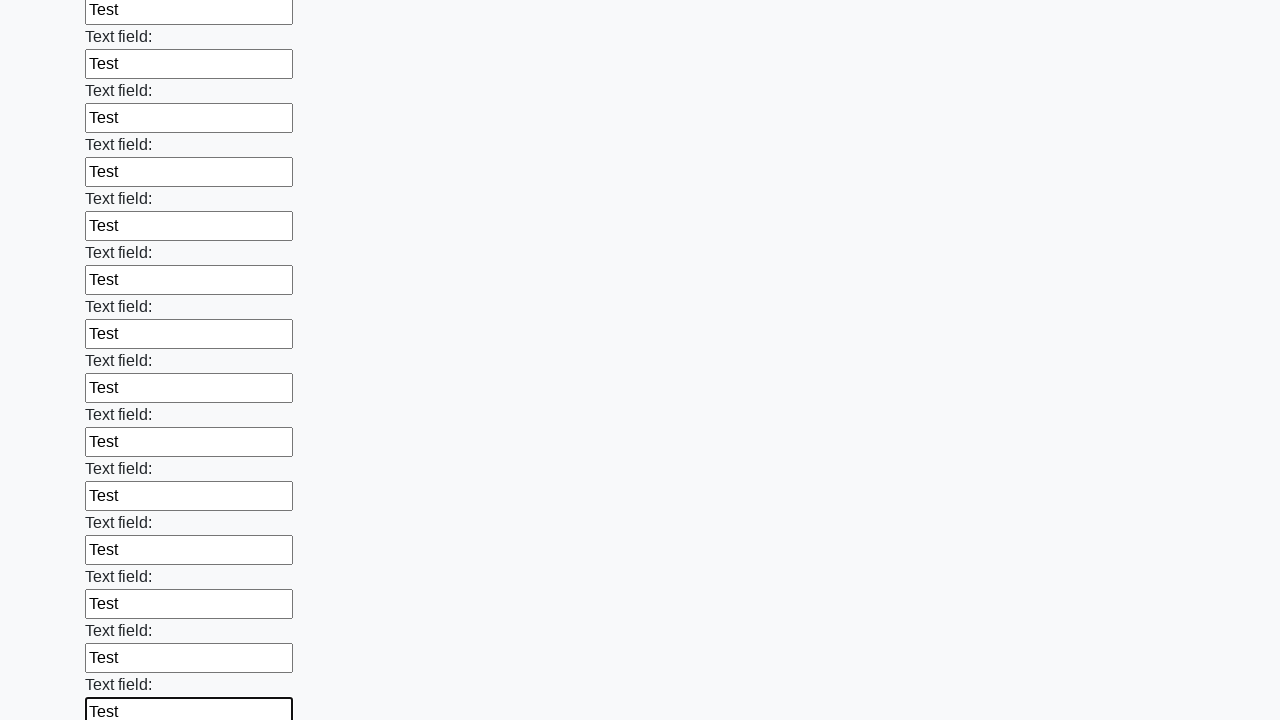

Filled input field with 'Test' on input >> nth=87
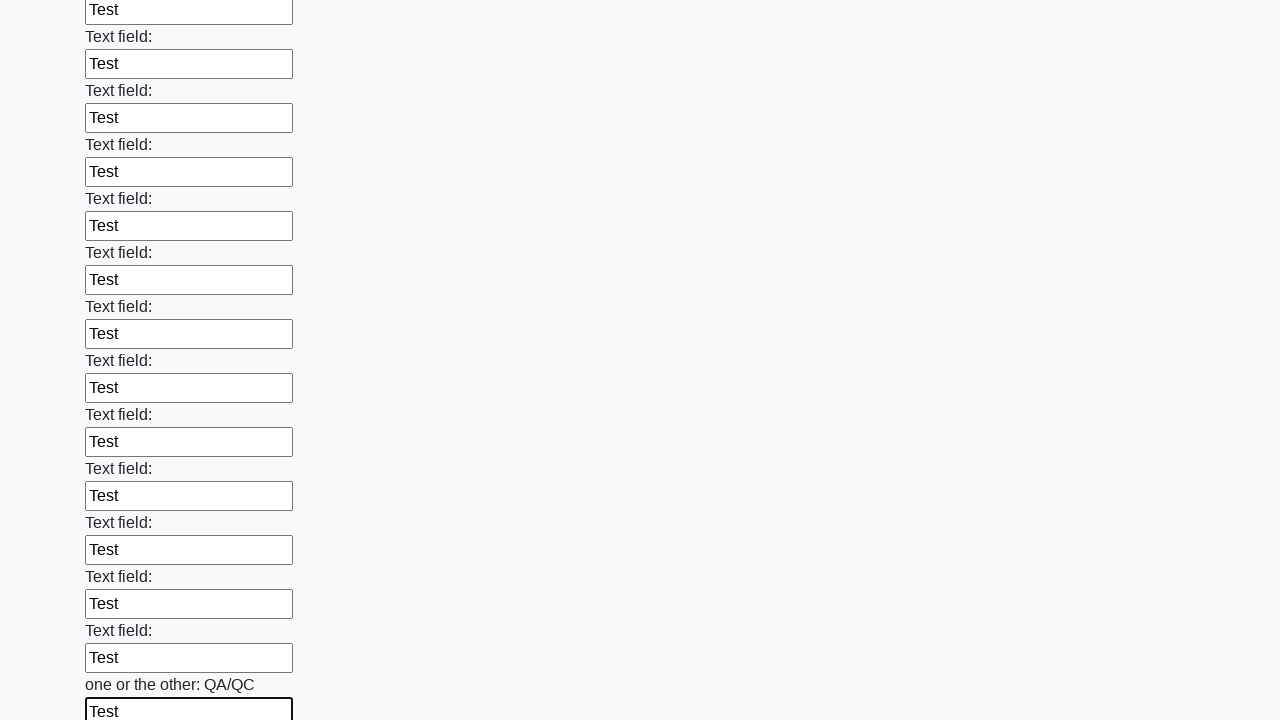

Filled input field with 'Test' on input >> nth=88
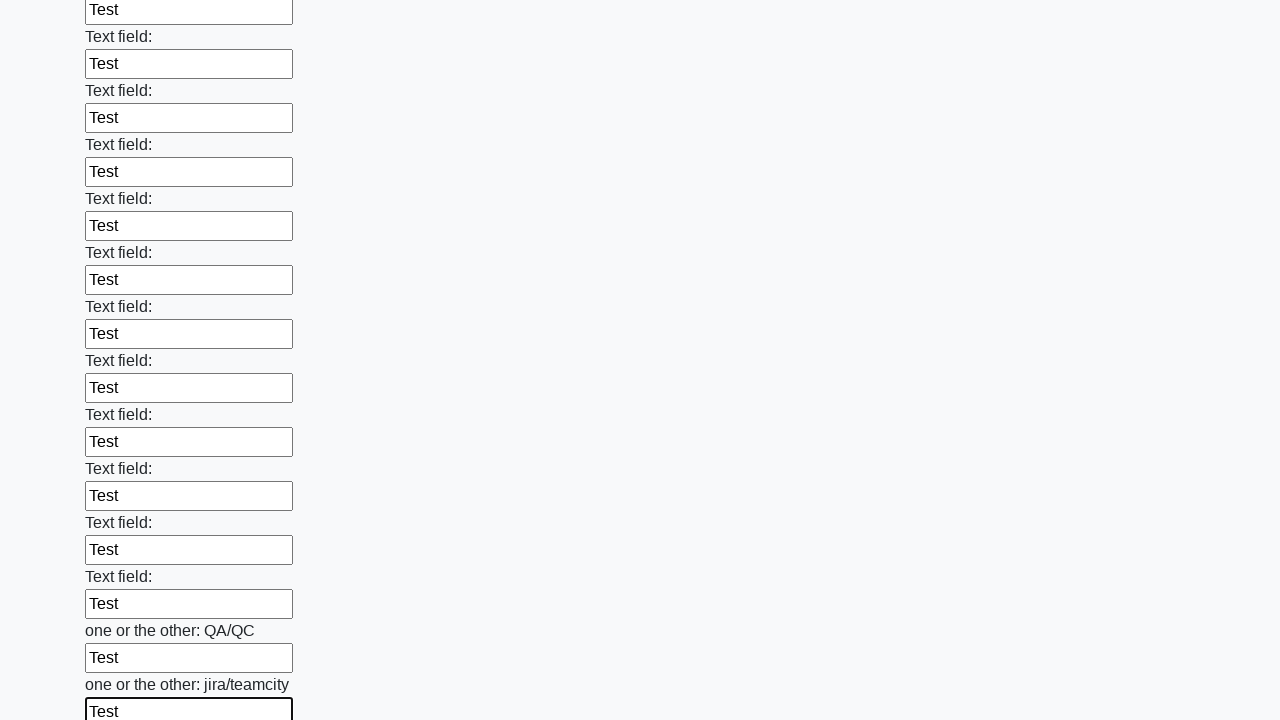

Filled input field with 'Test' on input >> nth=89
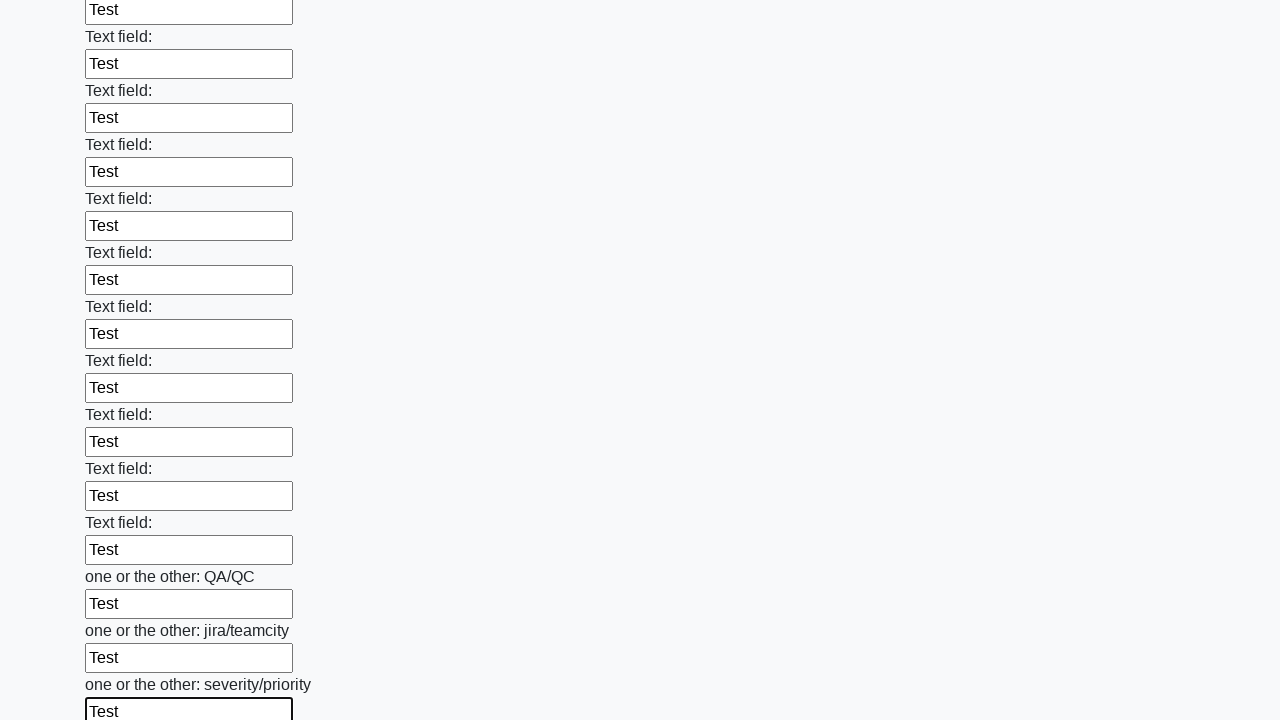

Filled input field with 'Test' on input >> nth=90
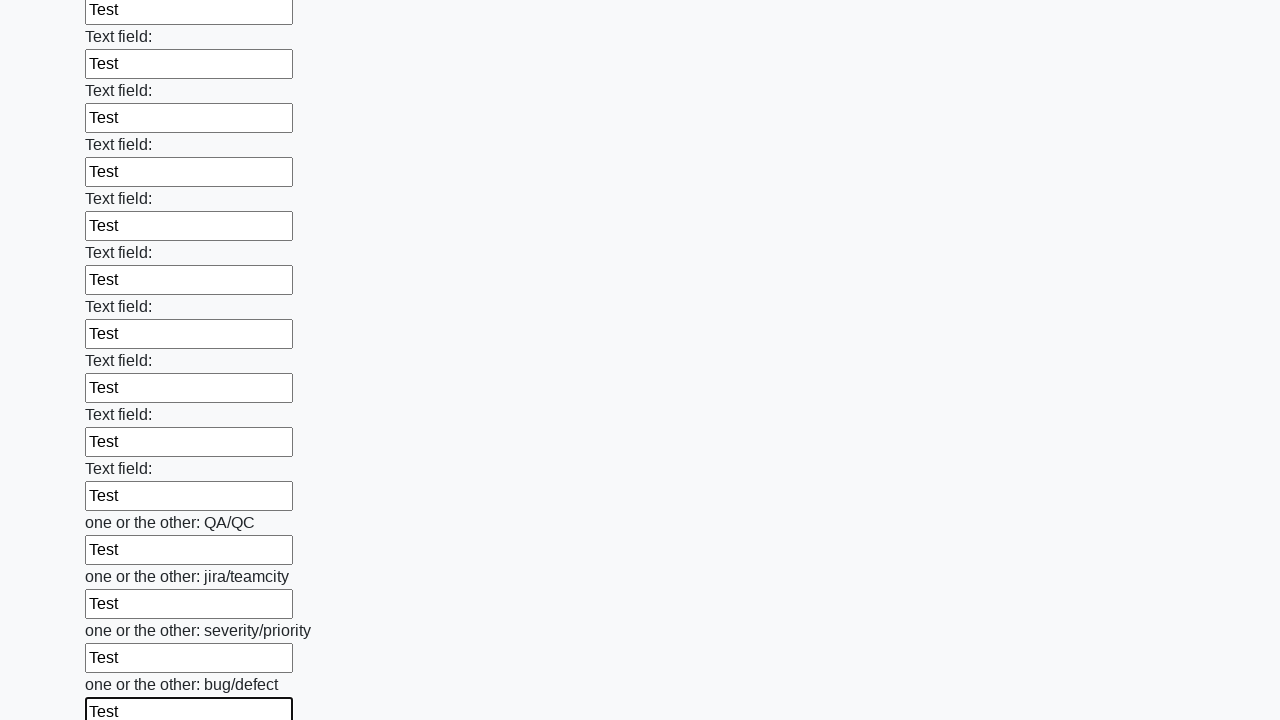

Filled input field with 'Test' on input >> nth=91
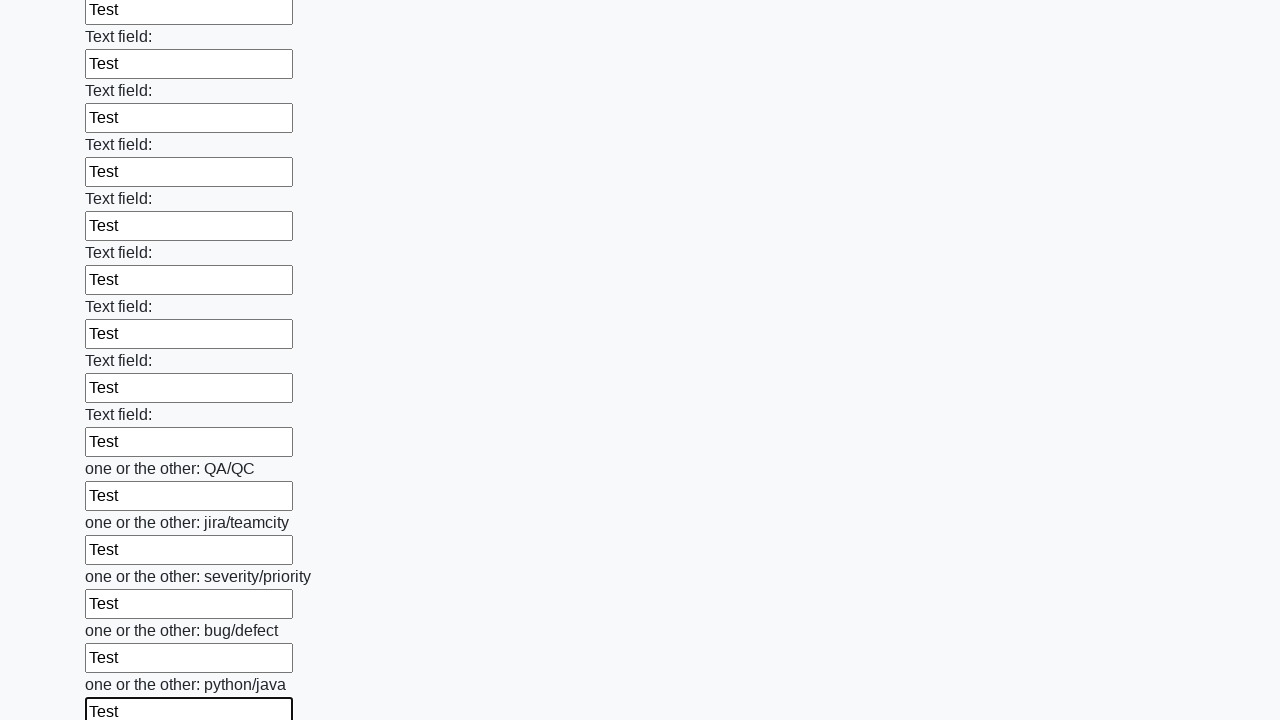

Filled input field with 'Test' on input >> nth=92
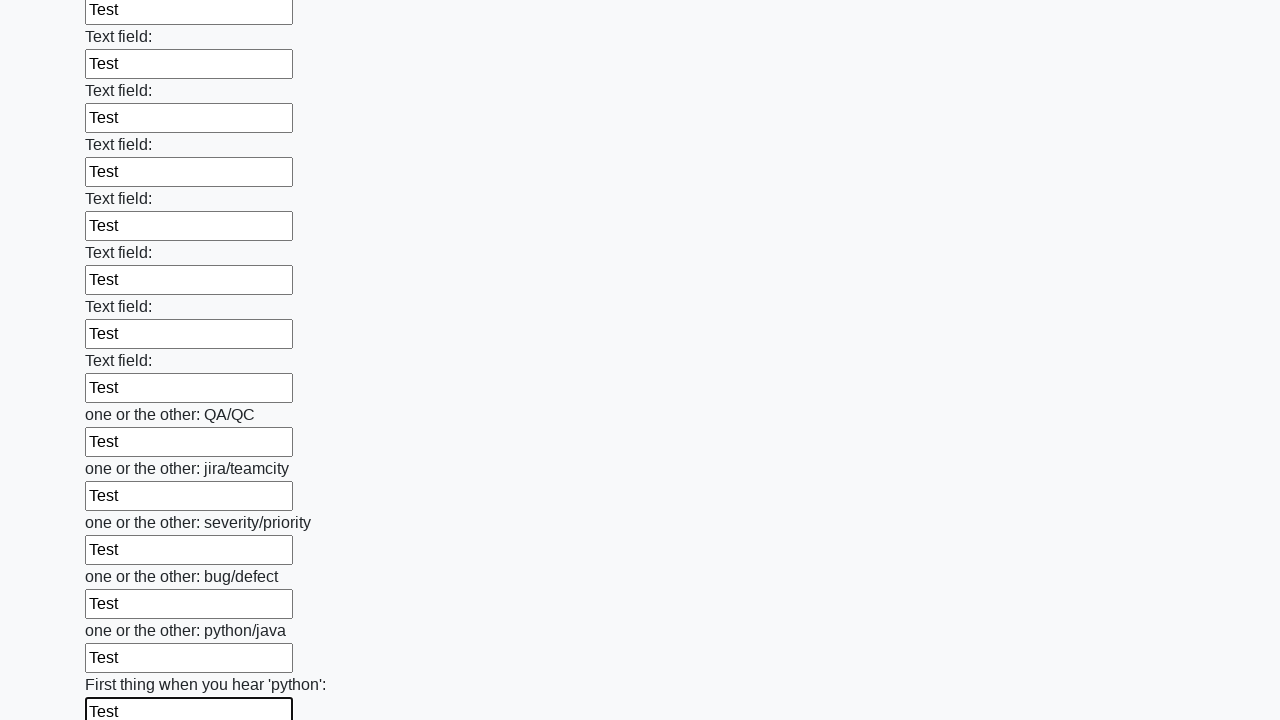

Filled input field with 'Test' on input >> nth=93
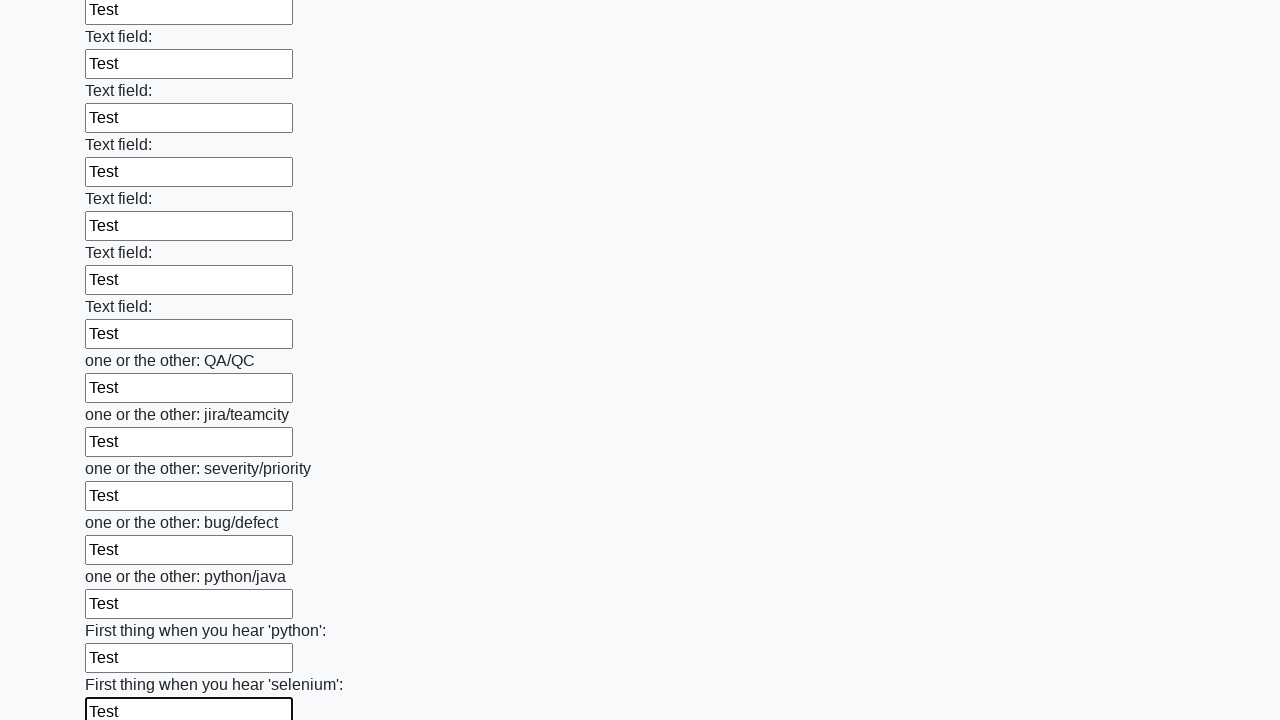

Filled input field with 'Test' on input >> nth=94
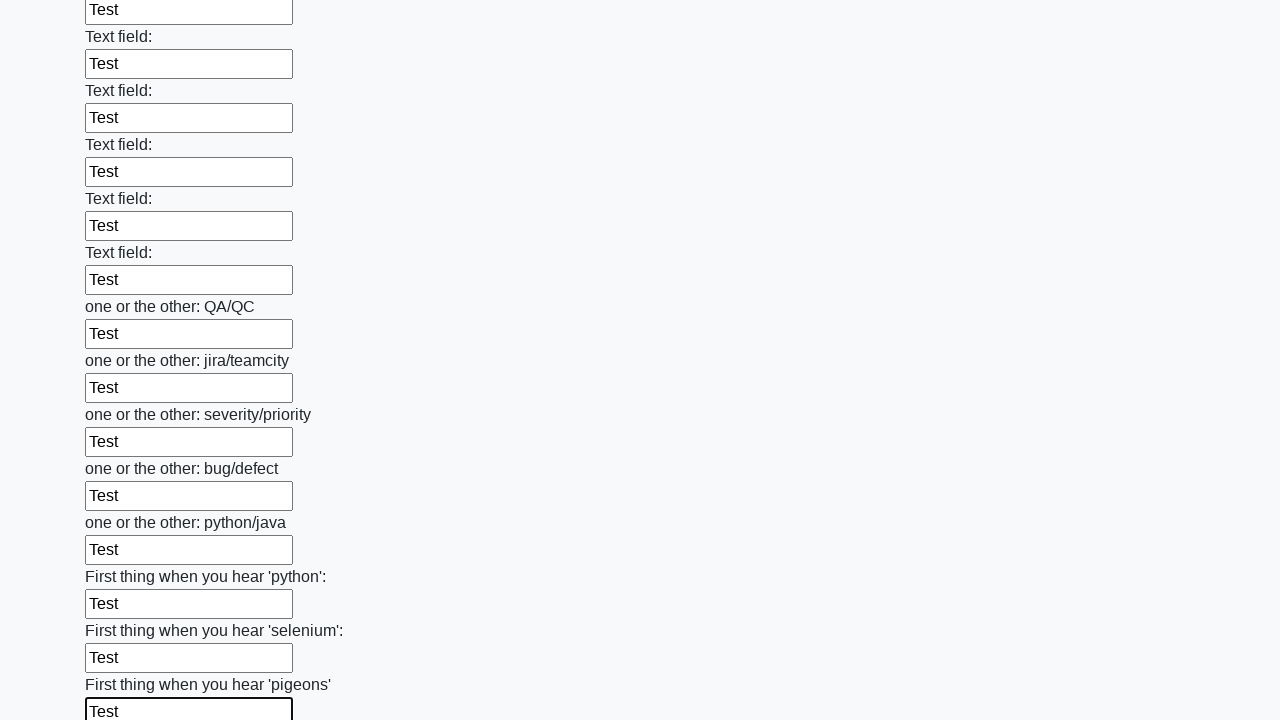

Filled input field with 'Test' on input >> nth=95
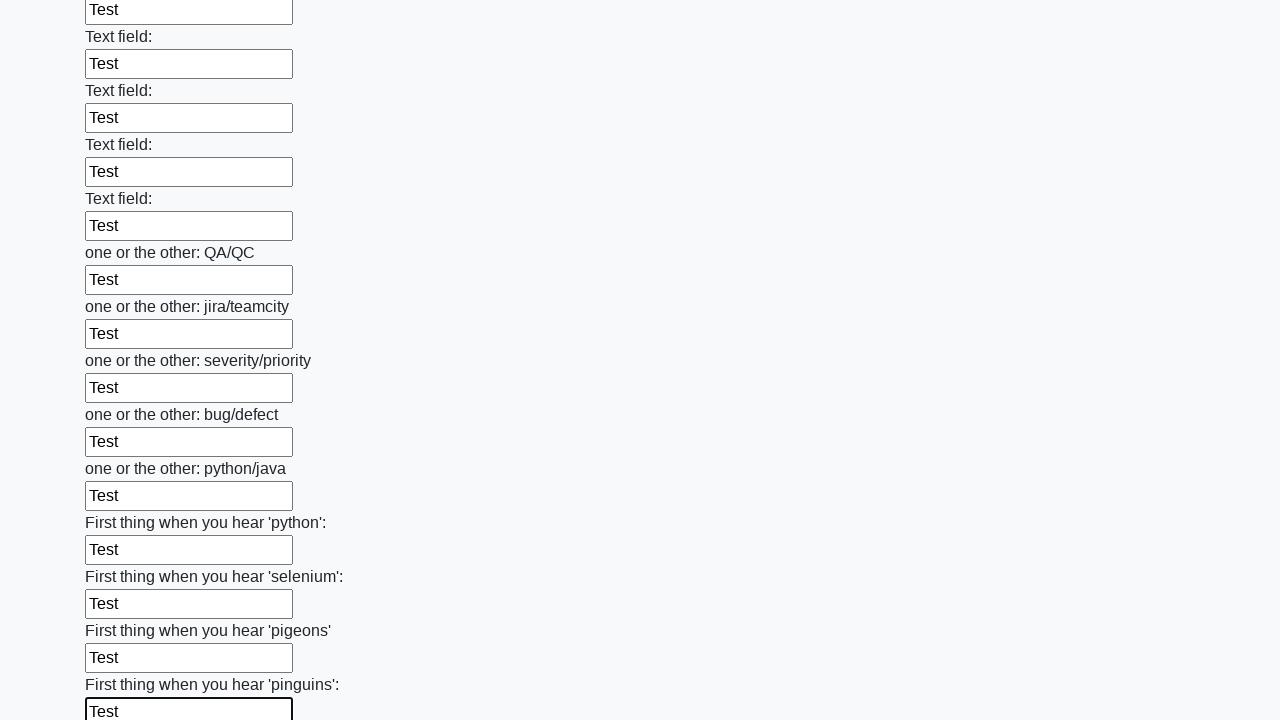

Filled input field with 'Test' on input >> nth=96
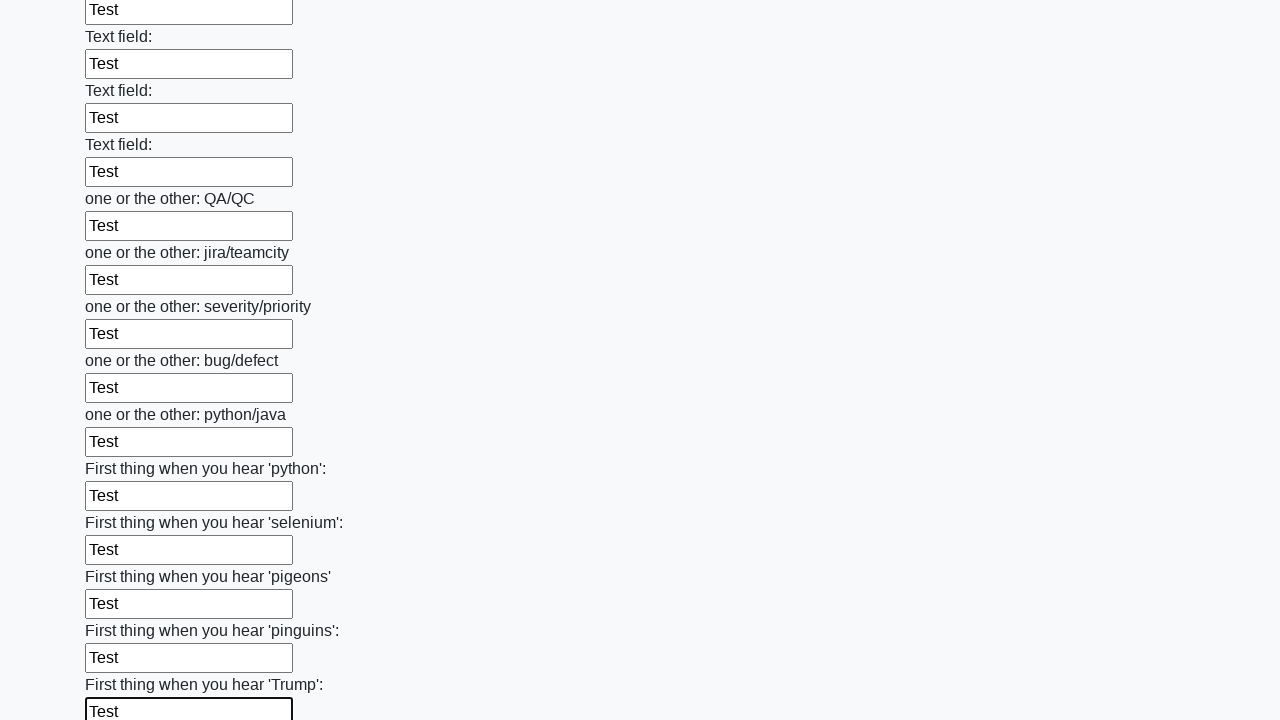

Filled input field with 'Test' on input >> nth=97
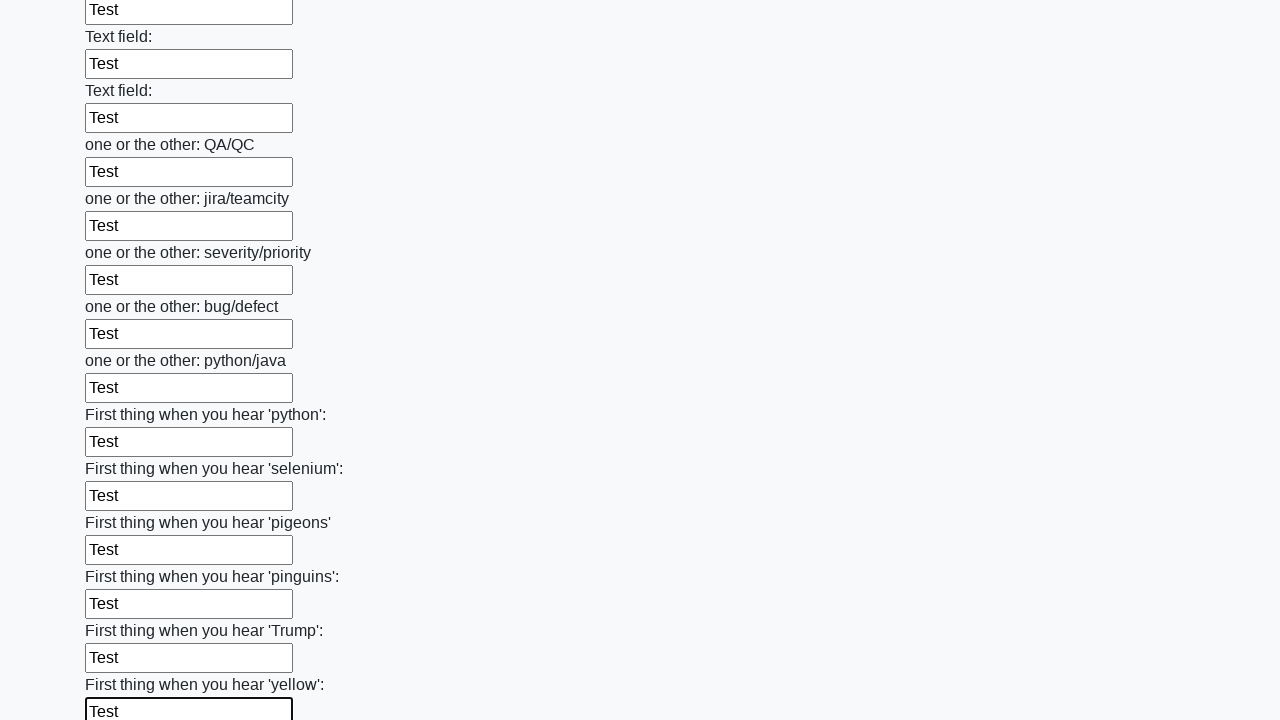

Filled input field with 'Test' on input >> nth=98
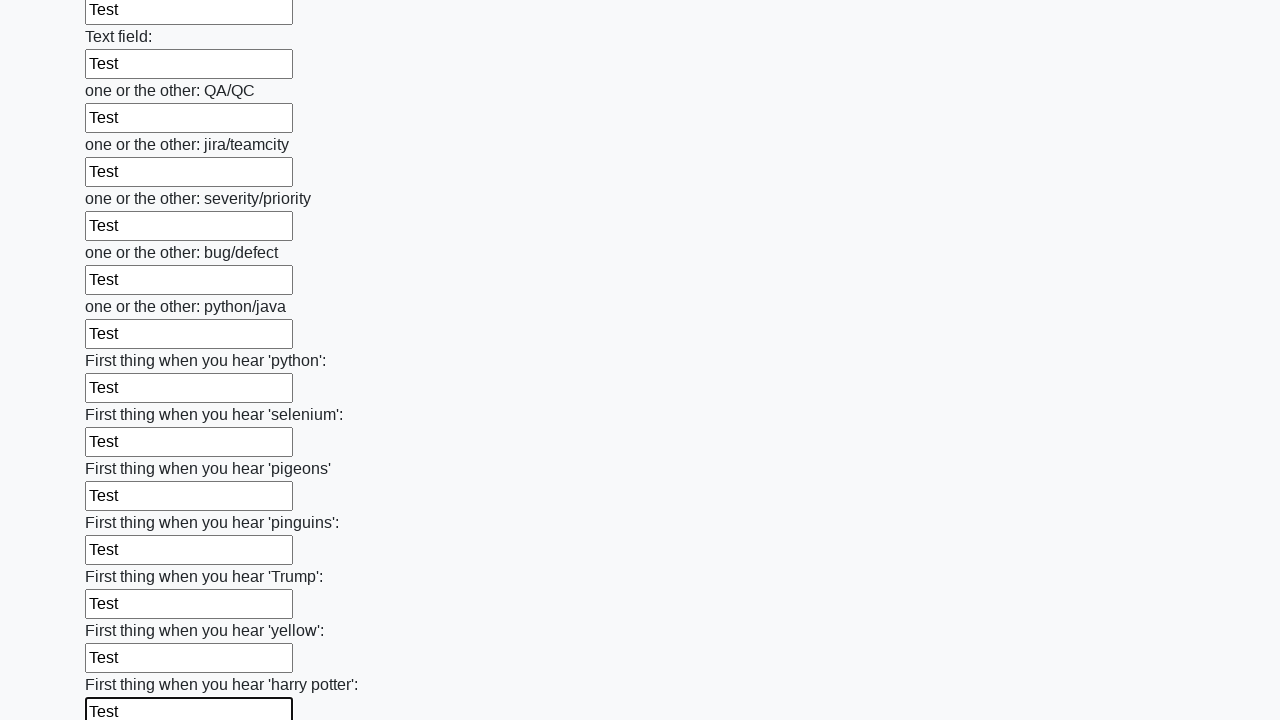

Filled input field with 'Test' on input >> nth=99
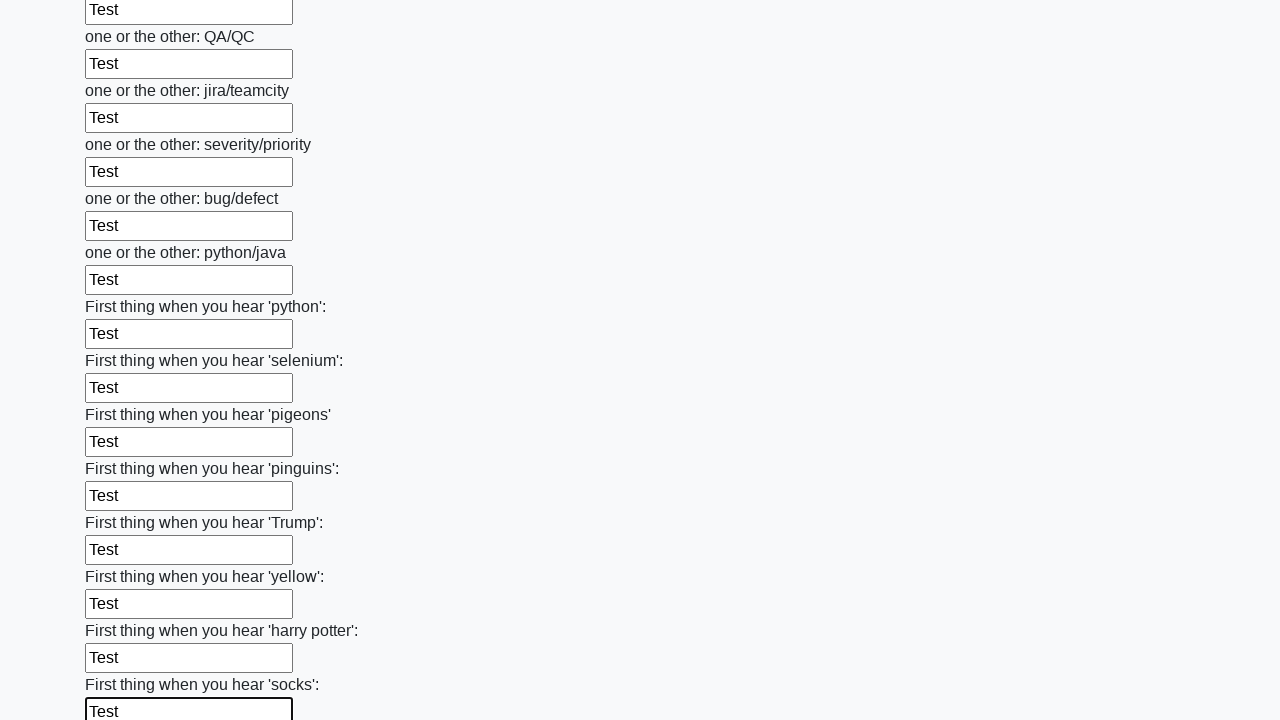

Clicked submit button at (123, 611) on button.btn
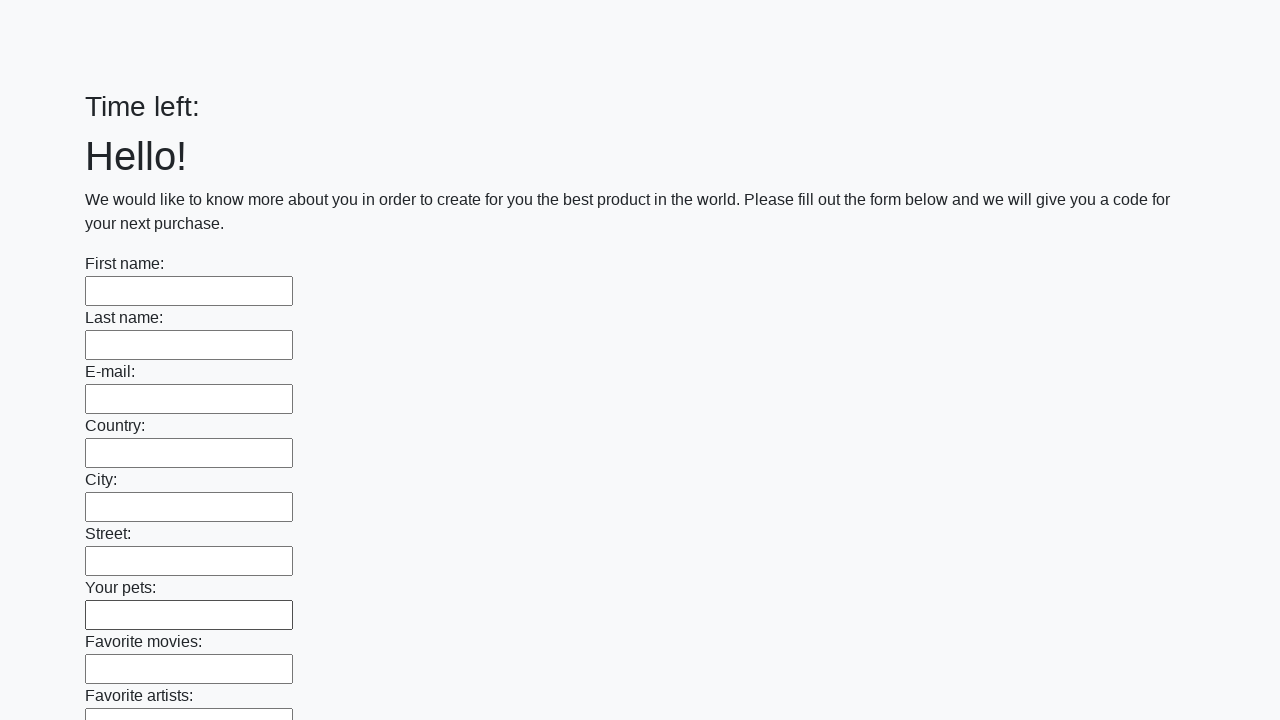

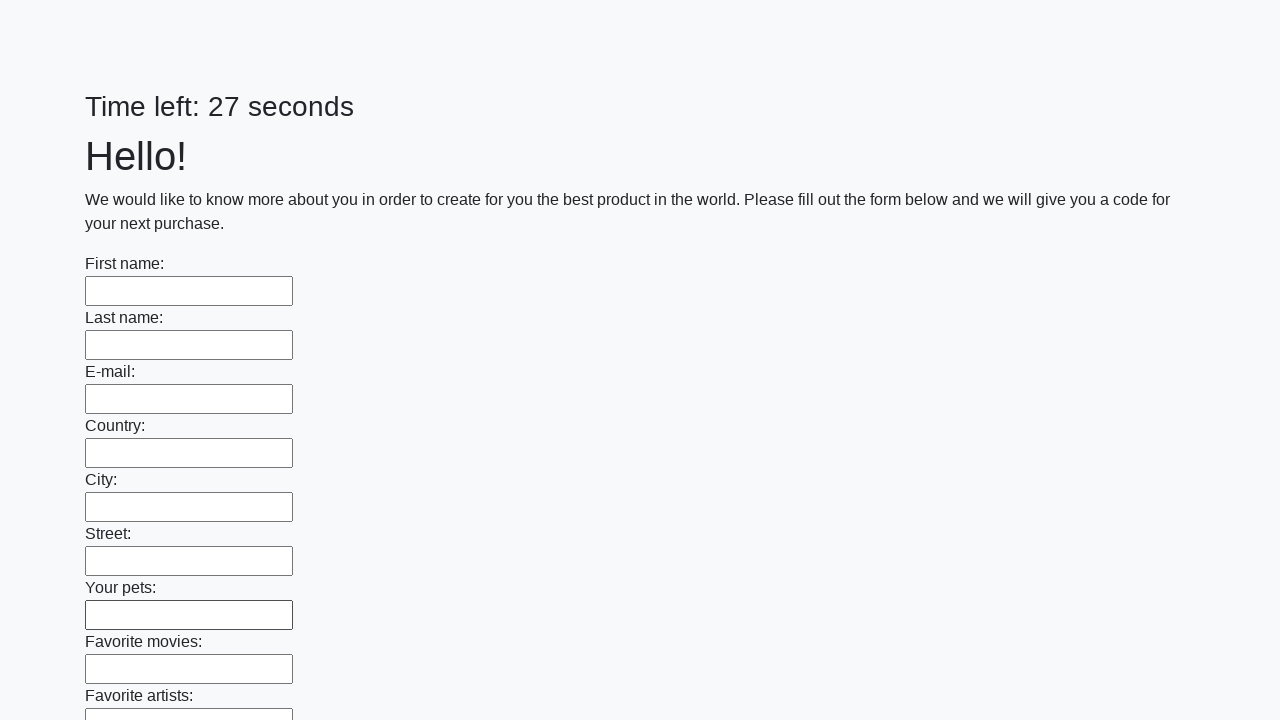